Retrieves all product names from the page and stores them in a list after cleaning the text

Starting URL: https://rahulshettyacademy.com/seleniumPractise/#/cart

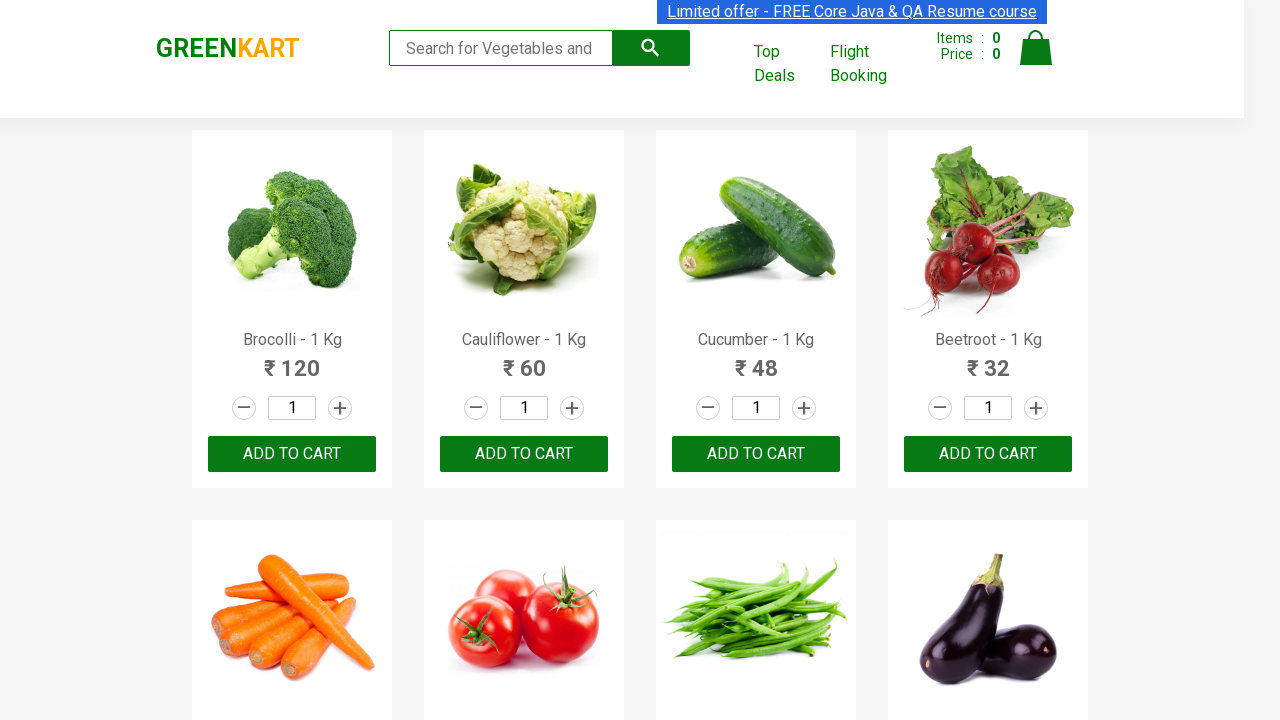

Located all product name elements (h4 tags)
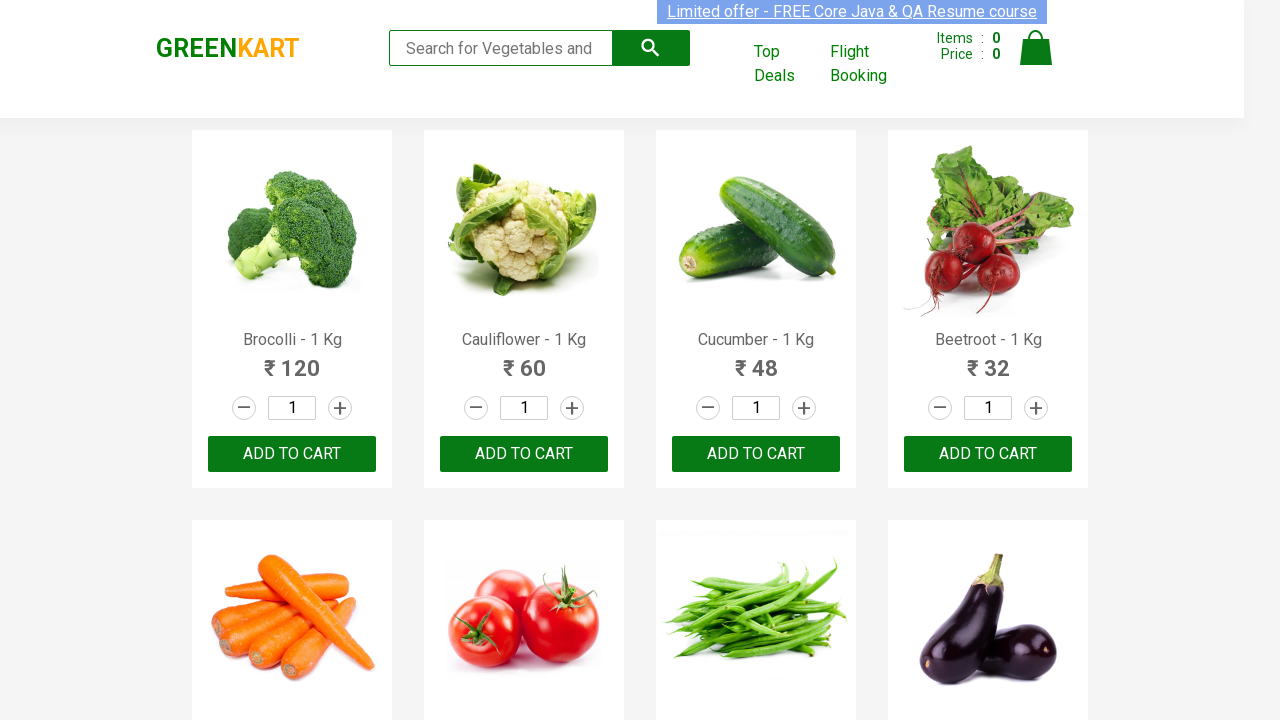

Initialized empty list to store product names
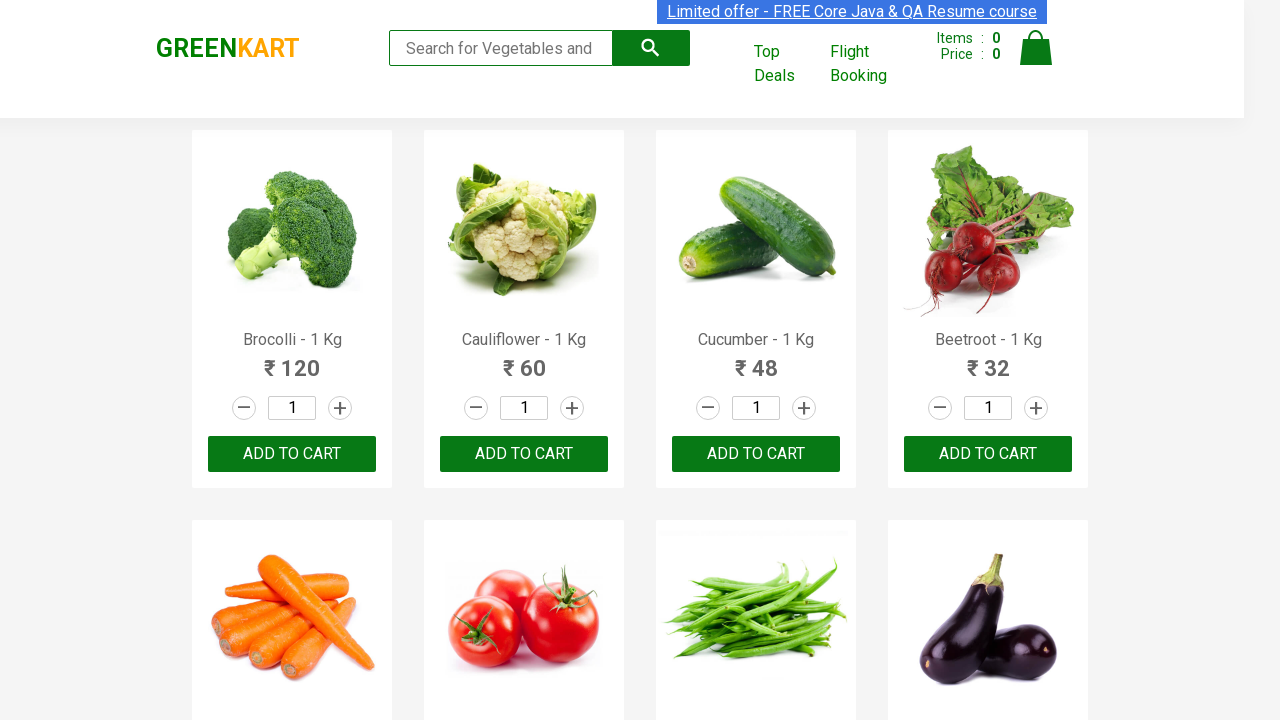

Retrieved text content from product element
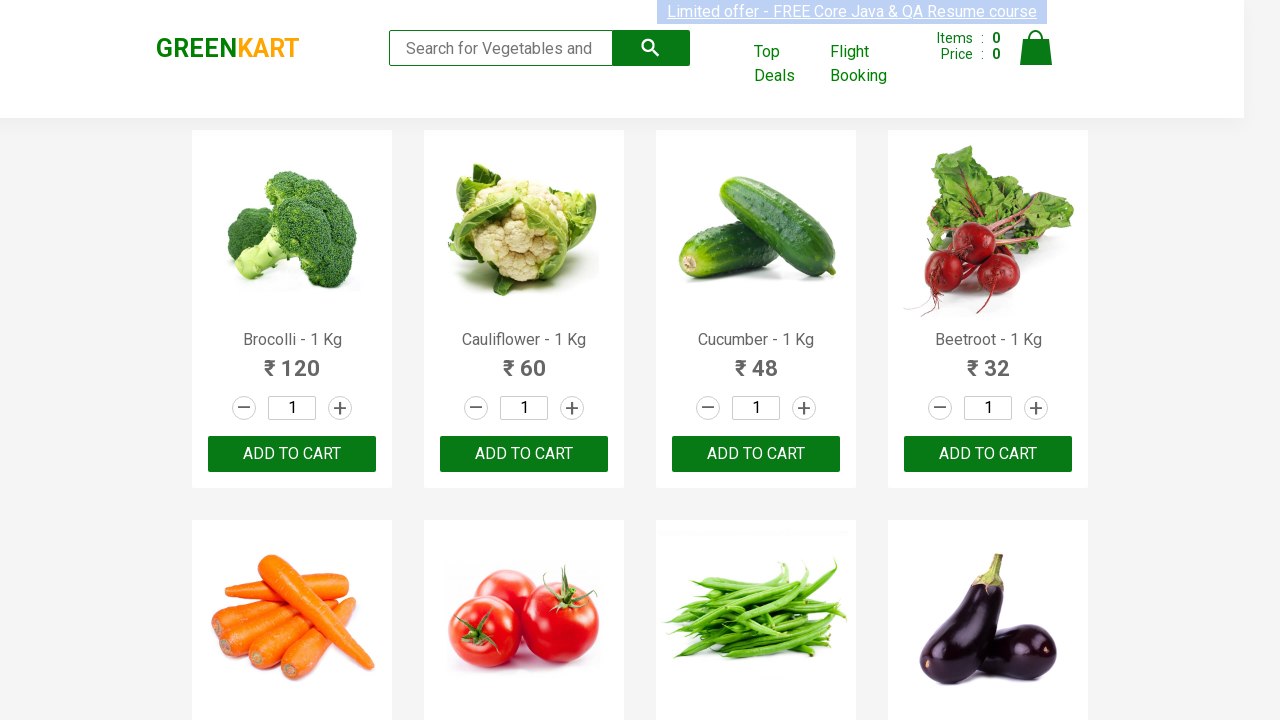

Cleaned product text and extracted name: Brocolli
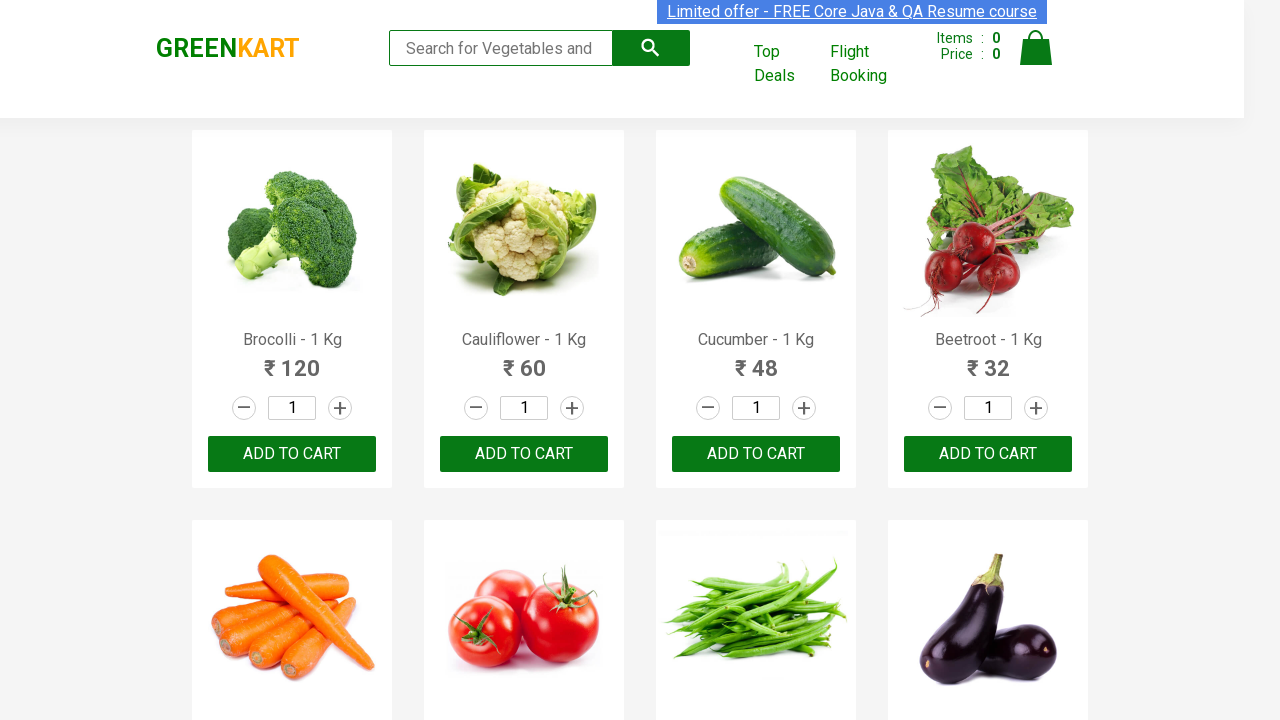

Added product name 'Brocolli' to list
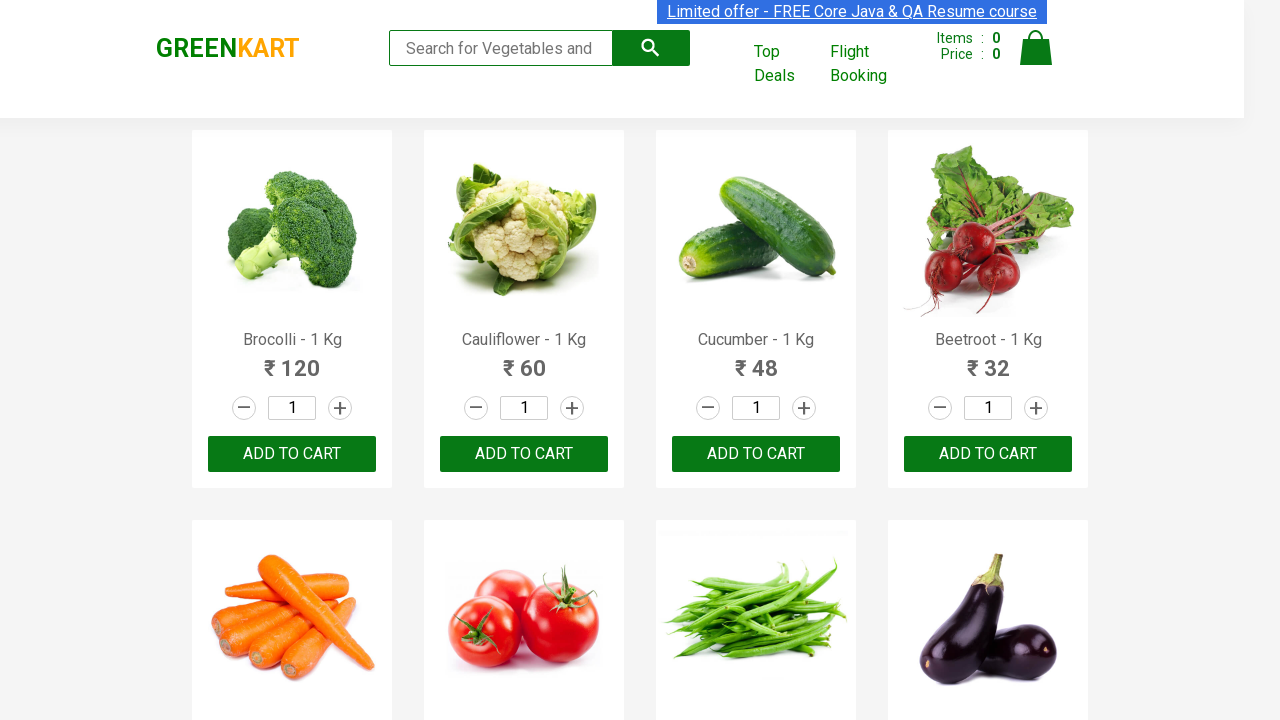

Retrieved text content from product element
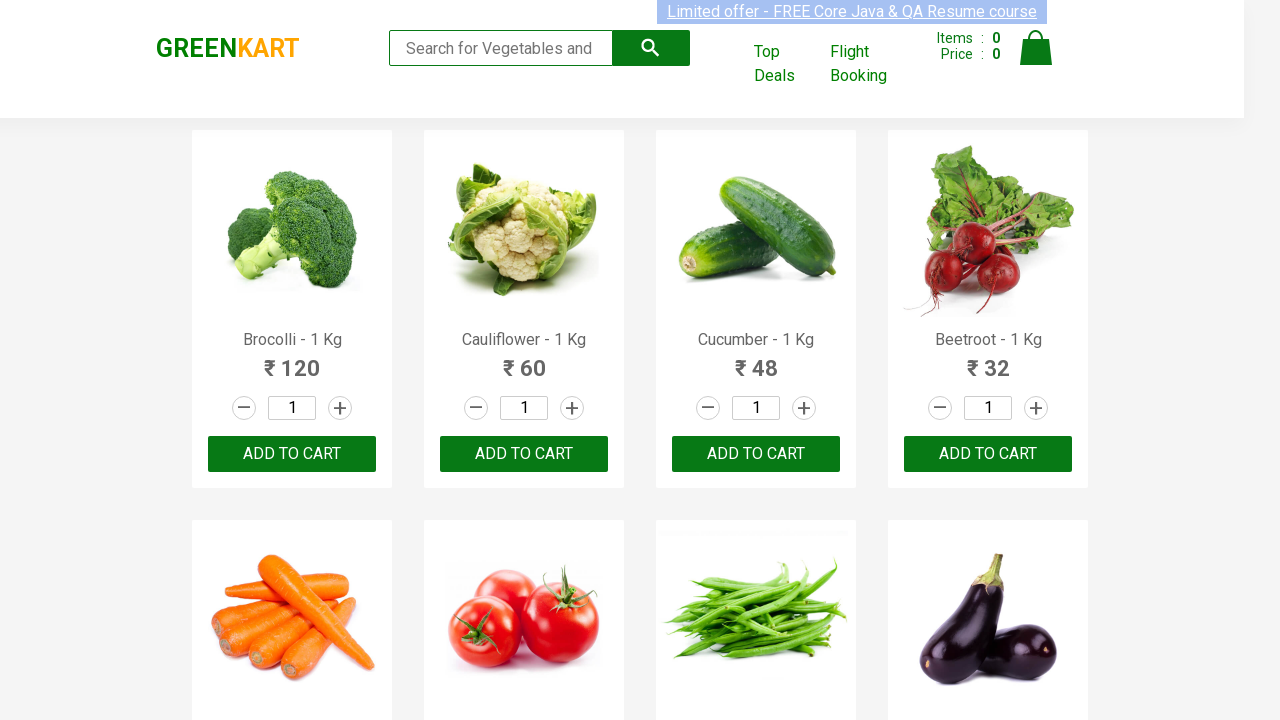

Cleaned product text and extracted name: Cauliflower
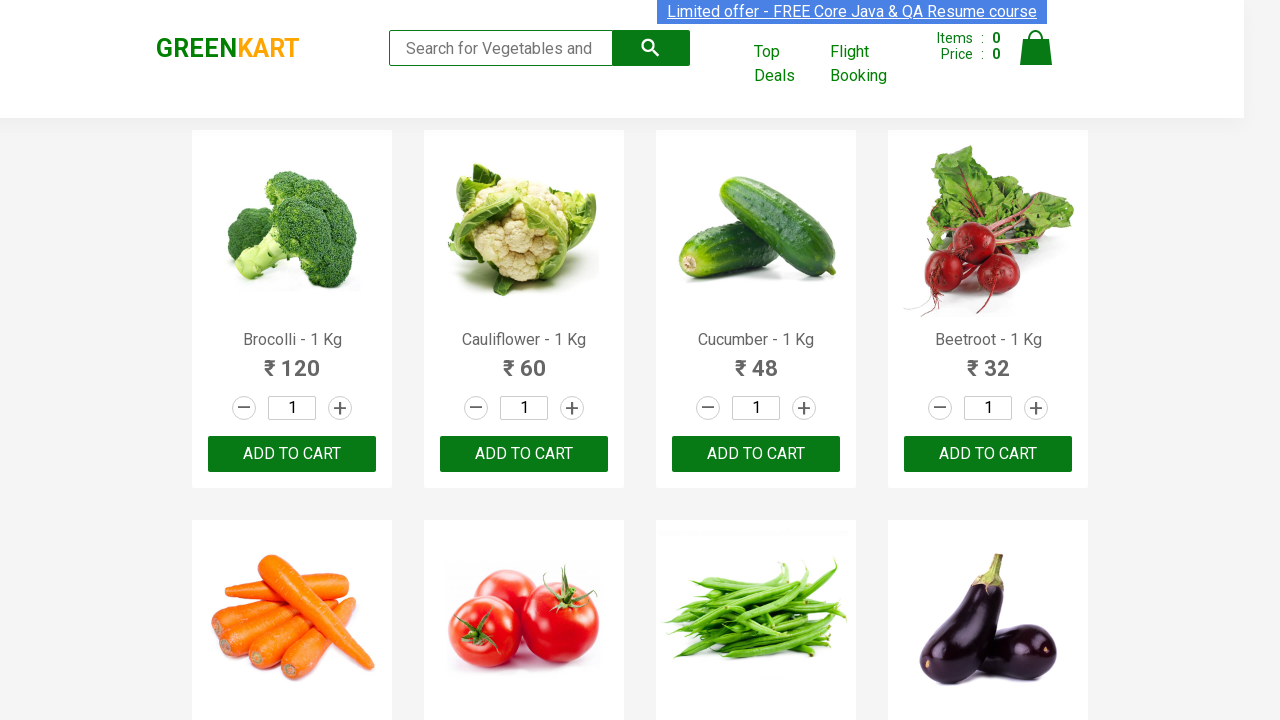

Added product name 'Cauliflower' to list
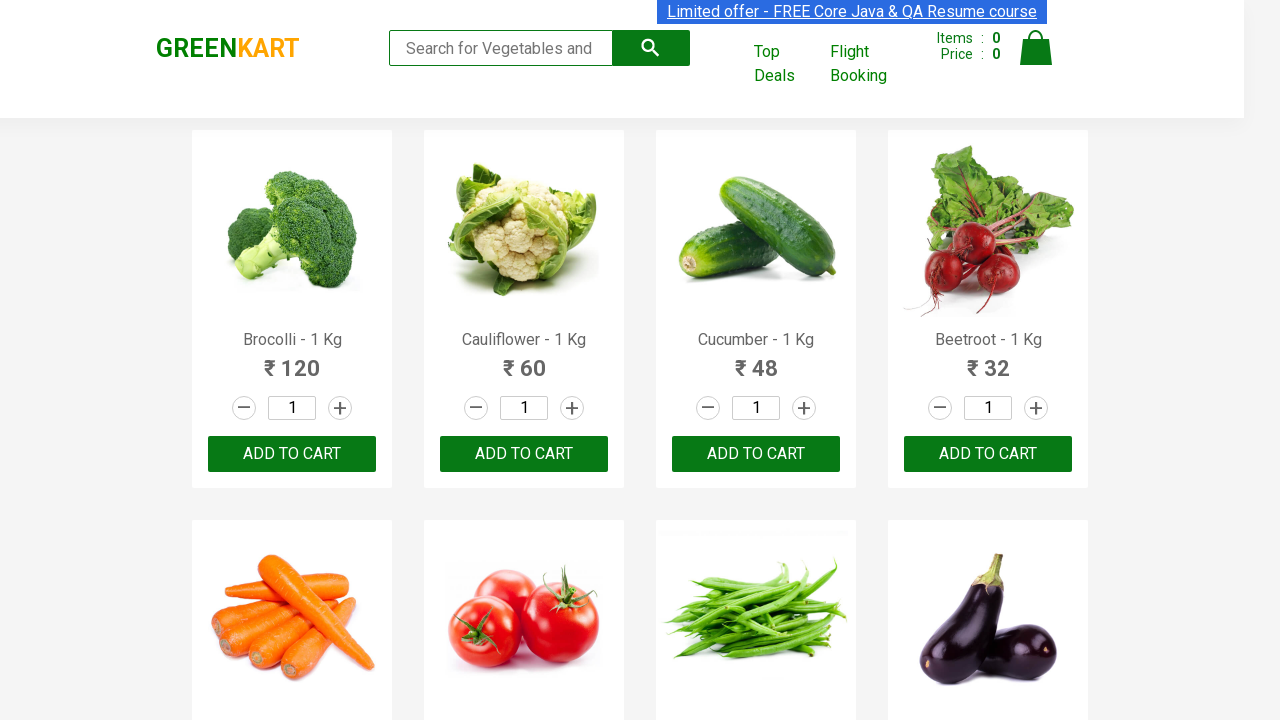

Retrieved text content from product element
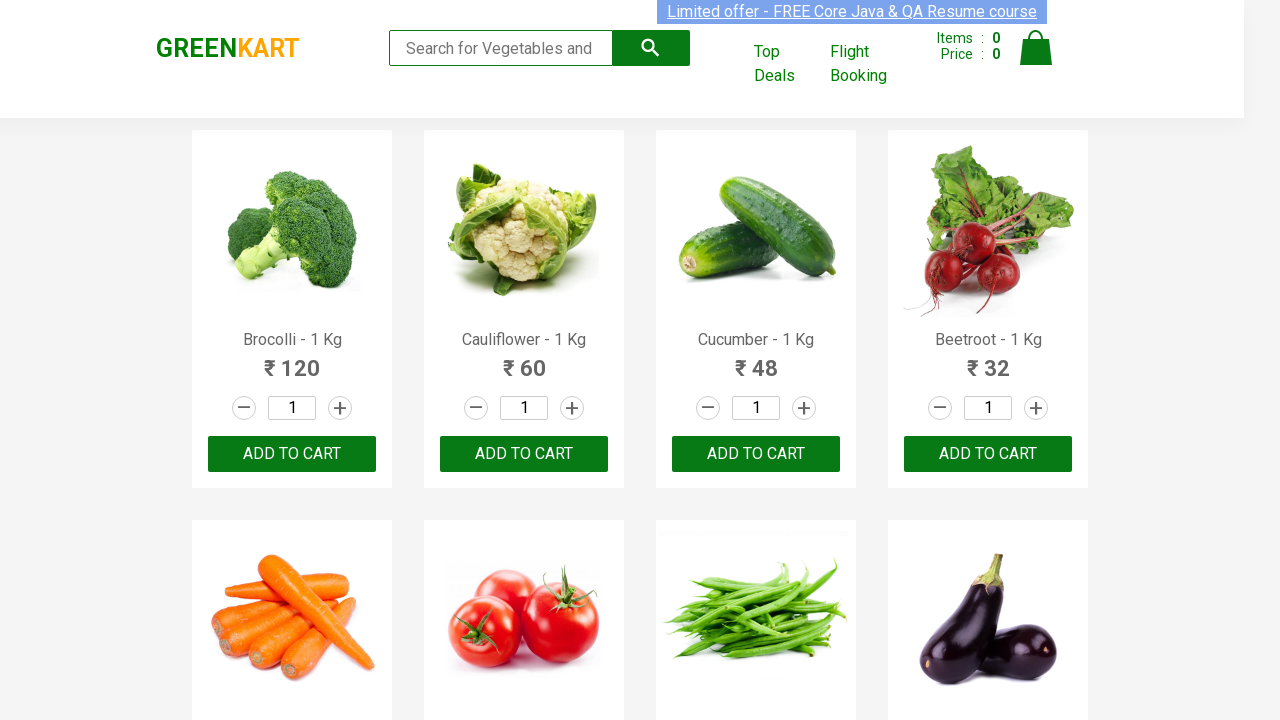

Cleaned product text and extracted name: Cucumber
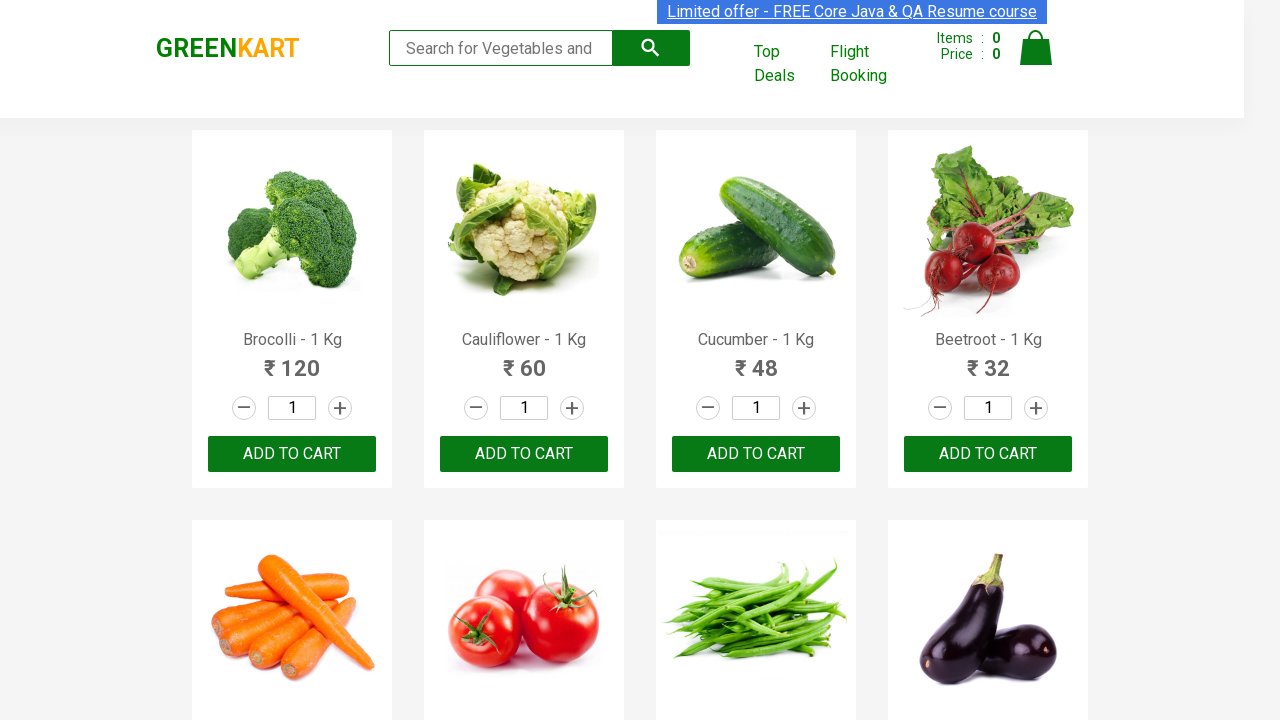

Added product name 'Cucumber' to list
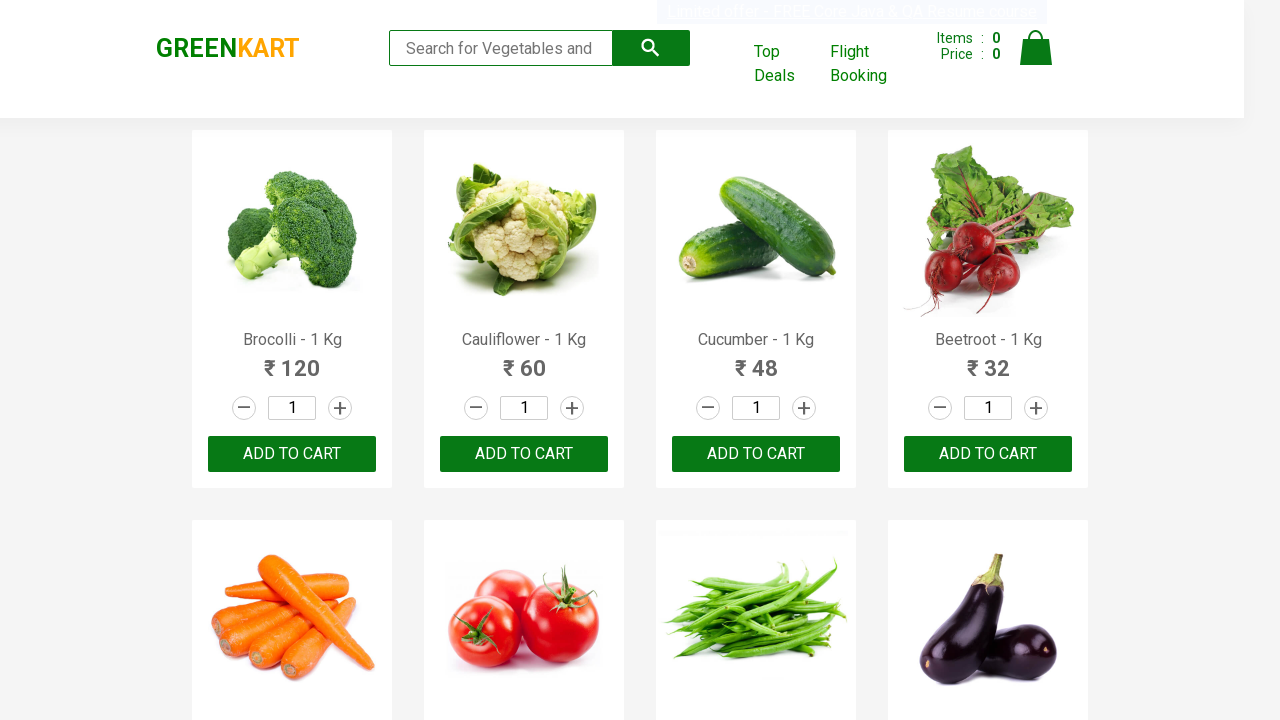

Retrieved text content from product element
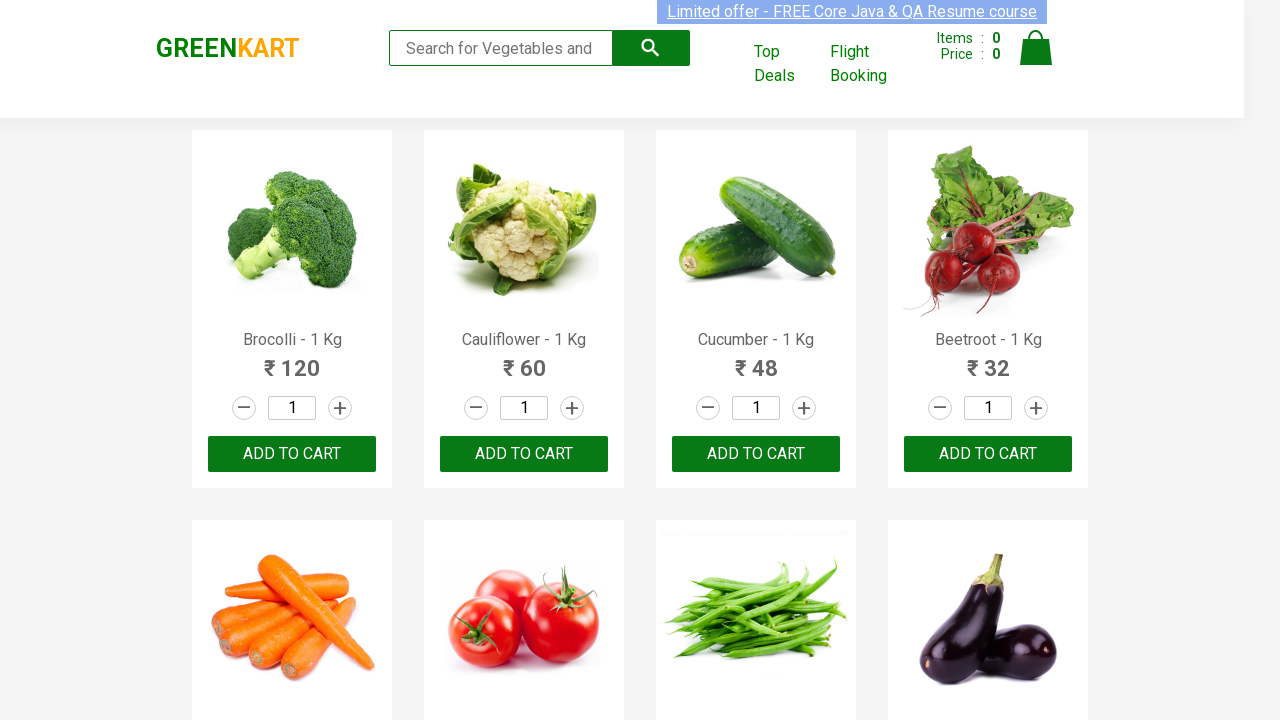

Cleaned product text and extracted name: Beetroot
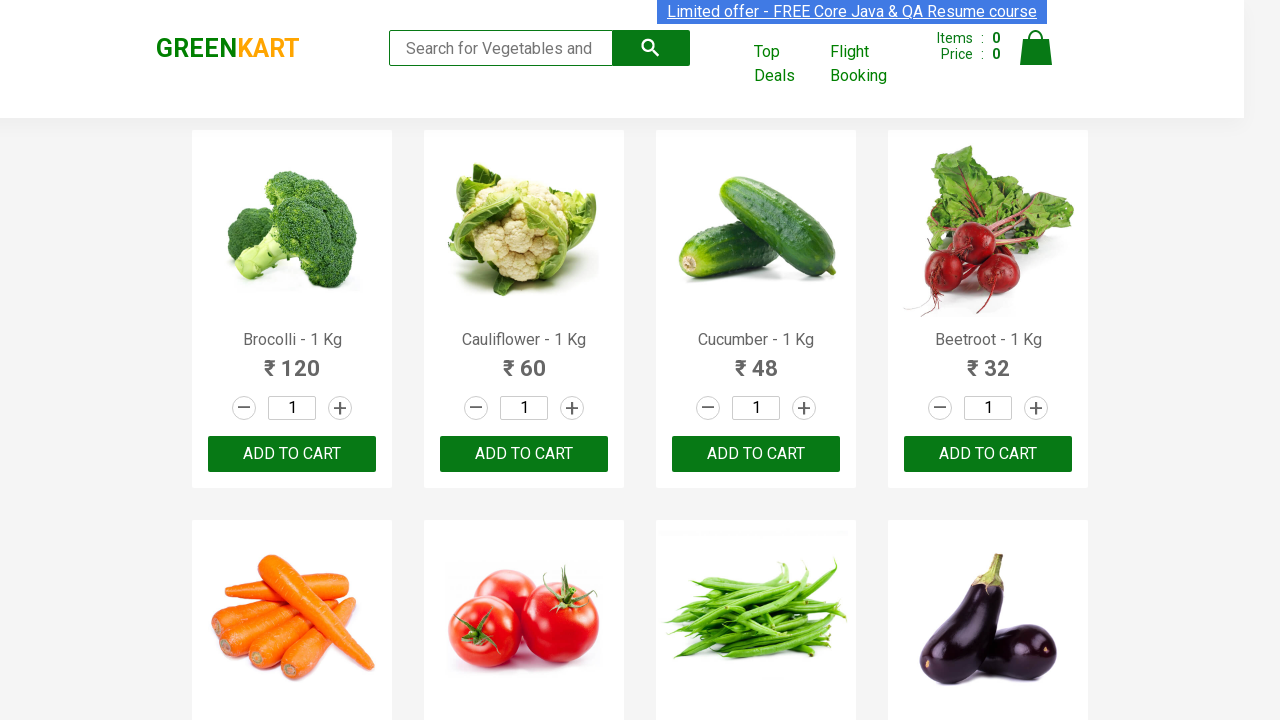

Added product name 'Beetroot' to list
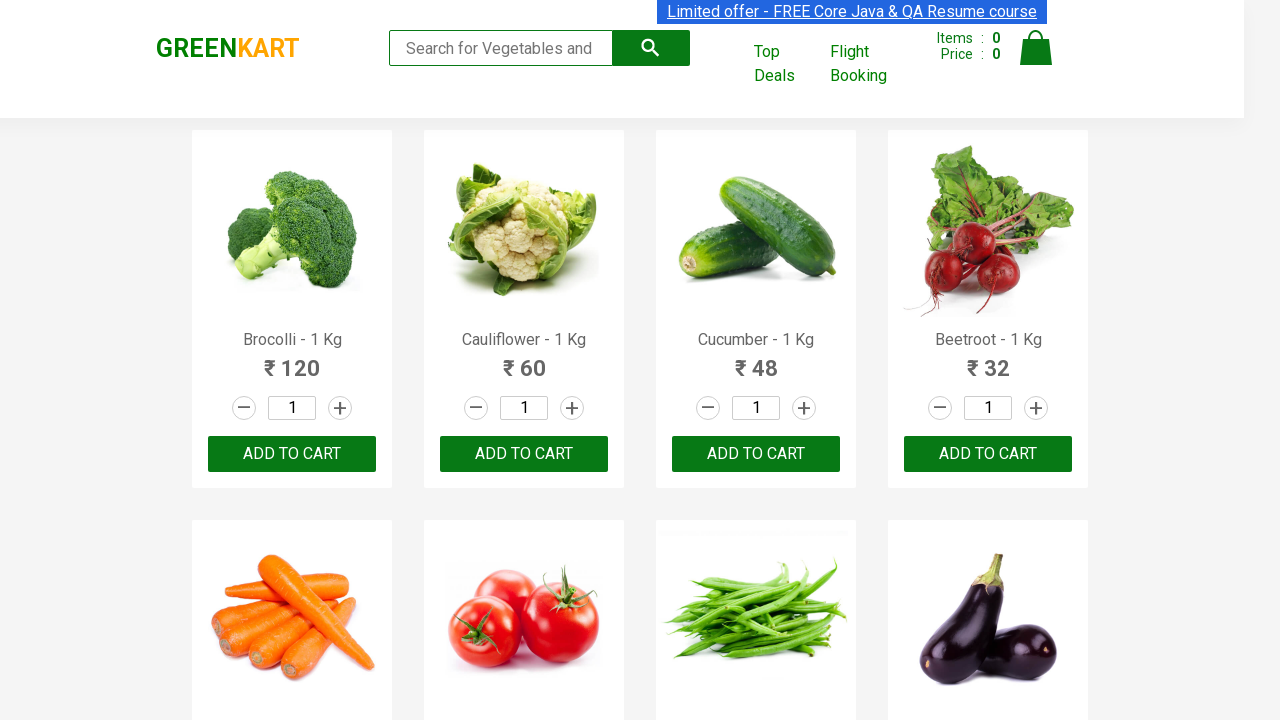

Retrieved text content from product element
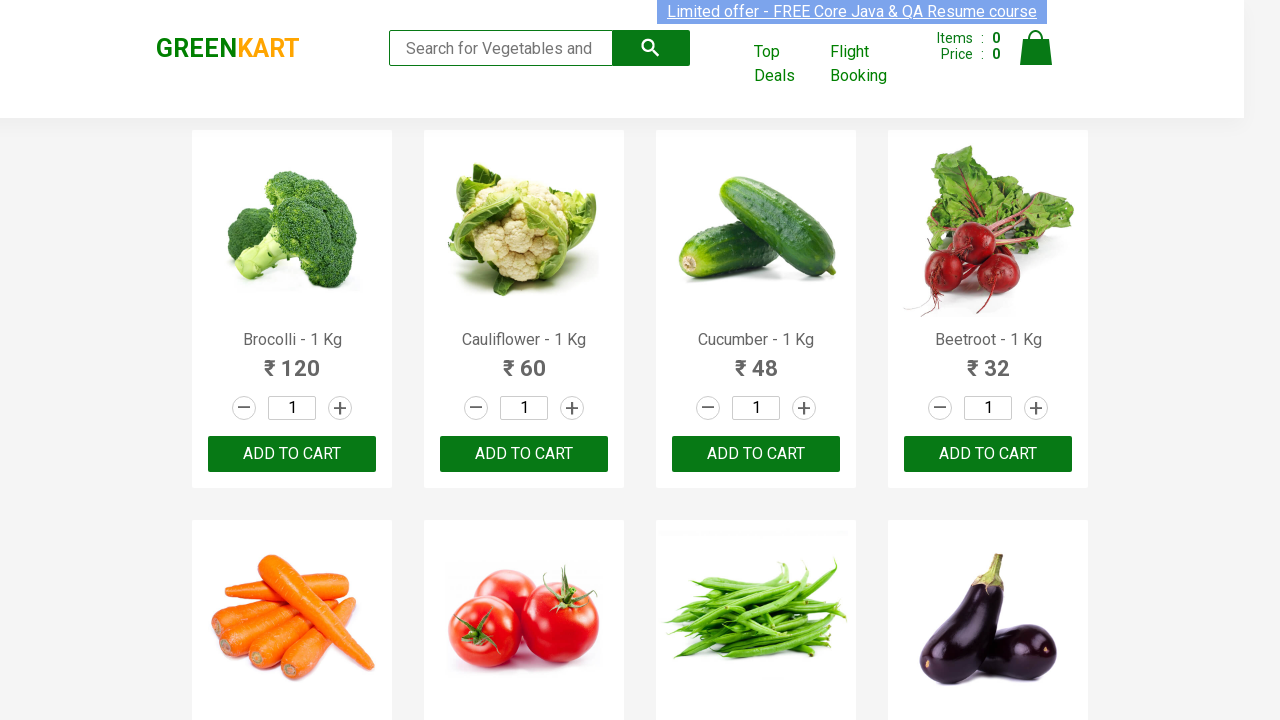

Cleaned product text and extracted name: Carrot
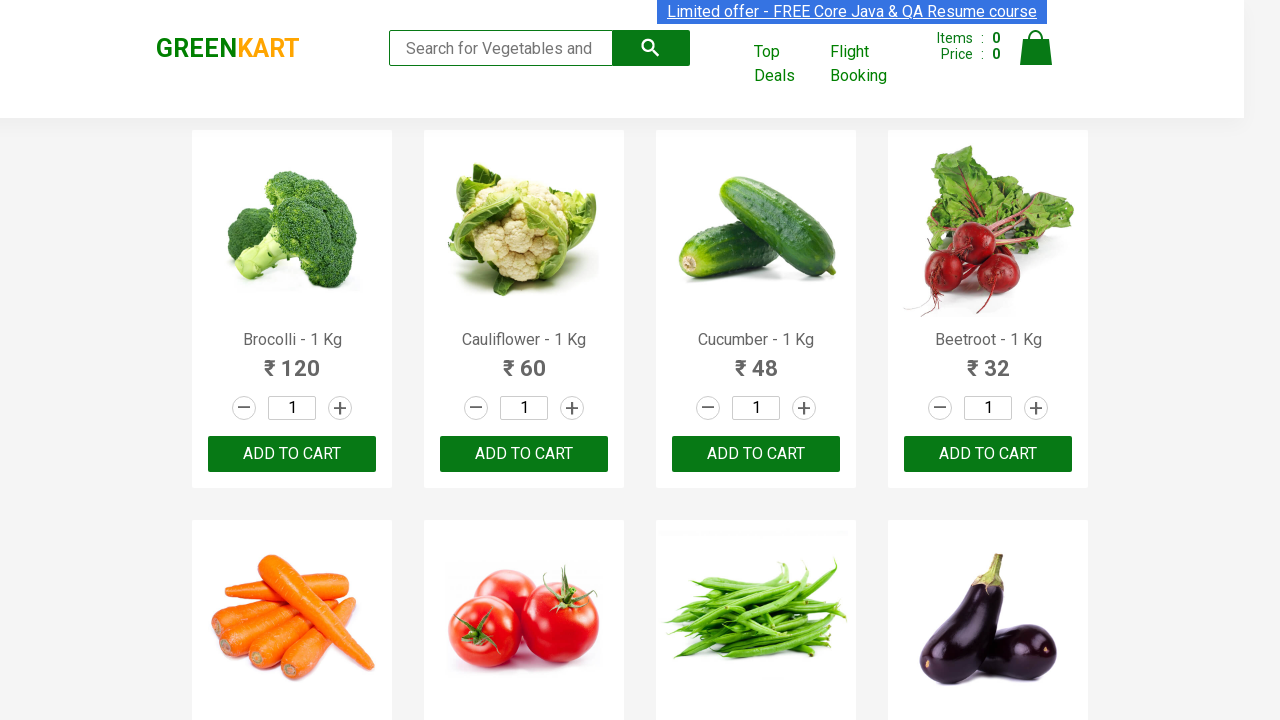

Added product name 'Carrot' to list
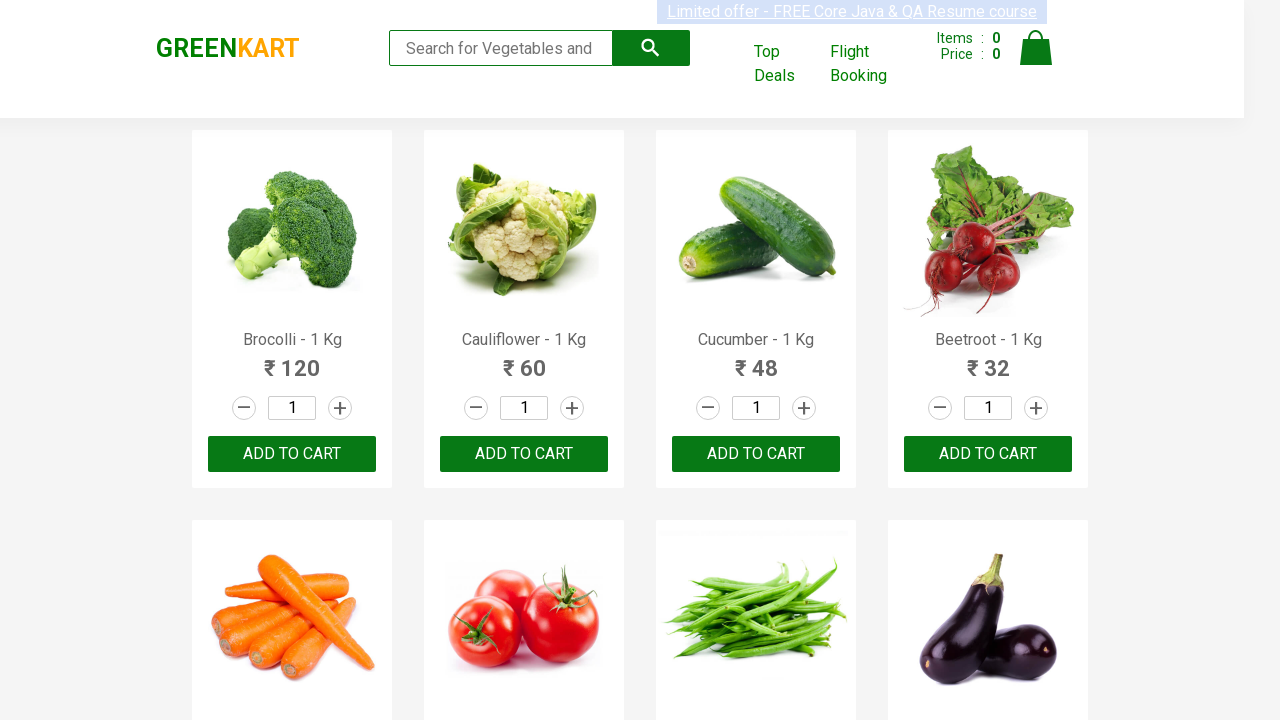

Retrieved text content from product element
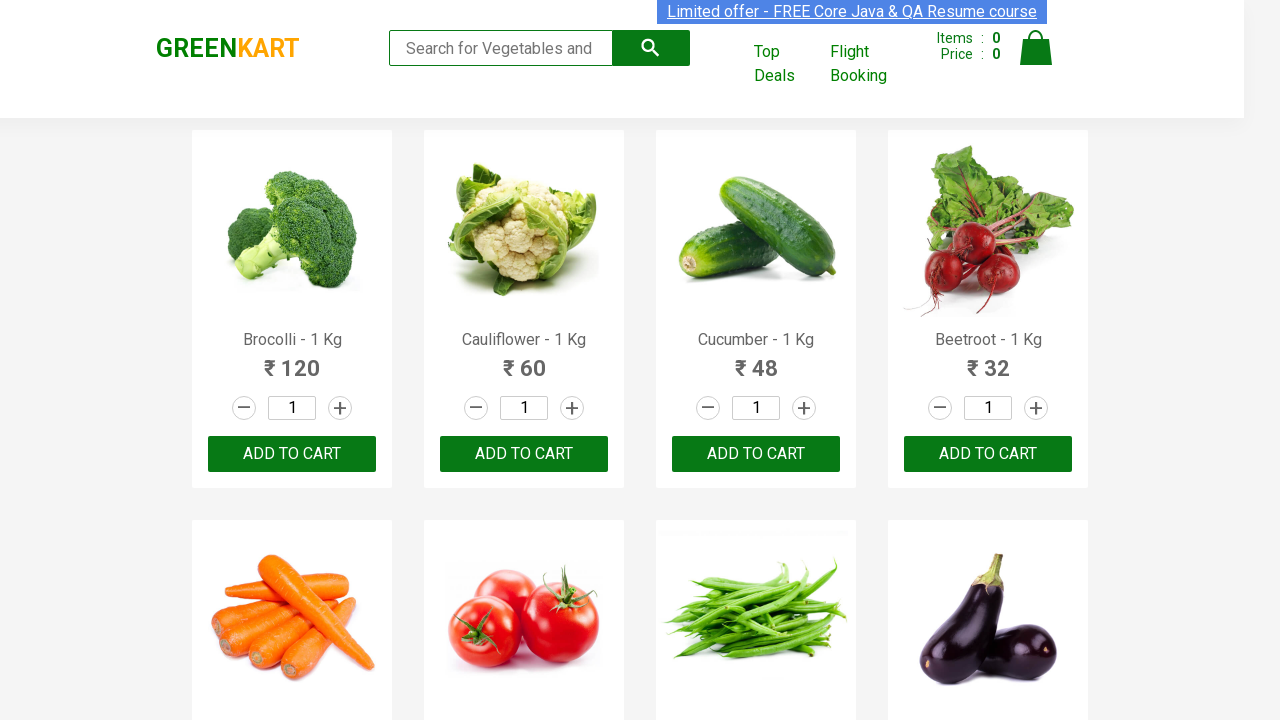

Cleaned product text and extracted name: Tomato
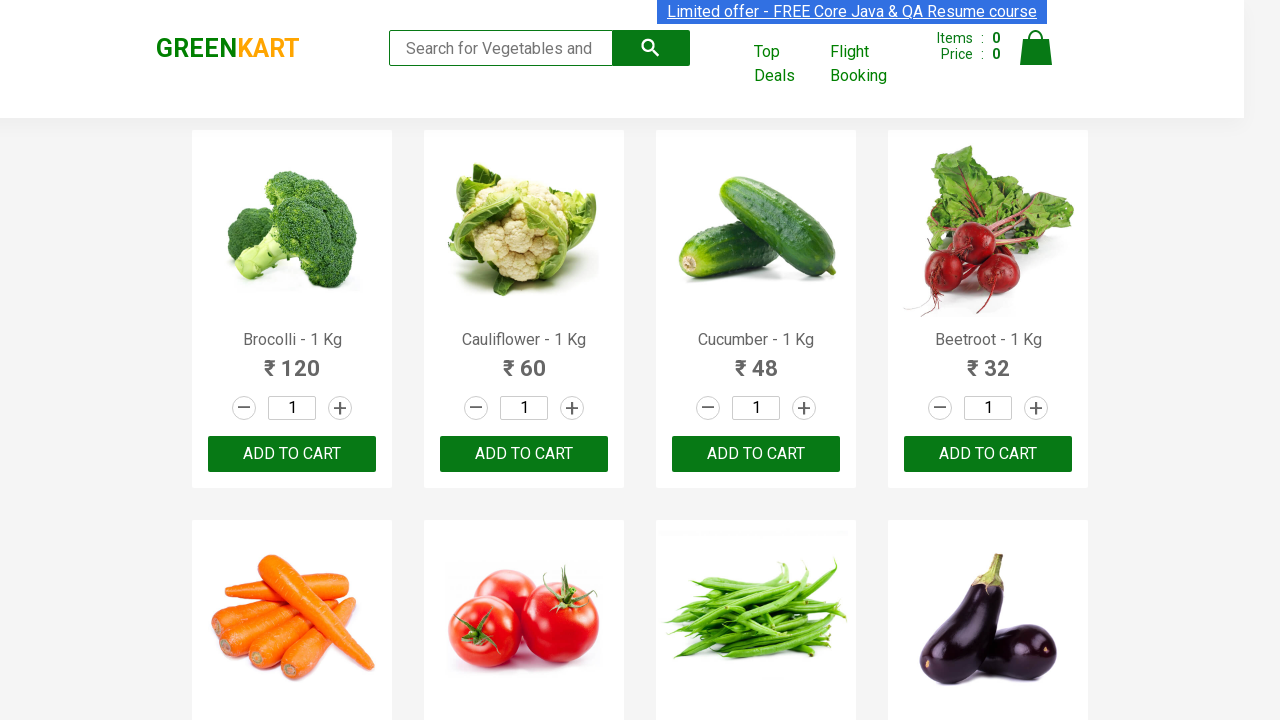

Added product name 'Tomato' to list
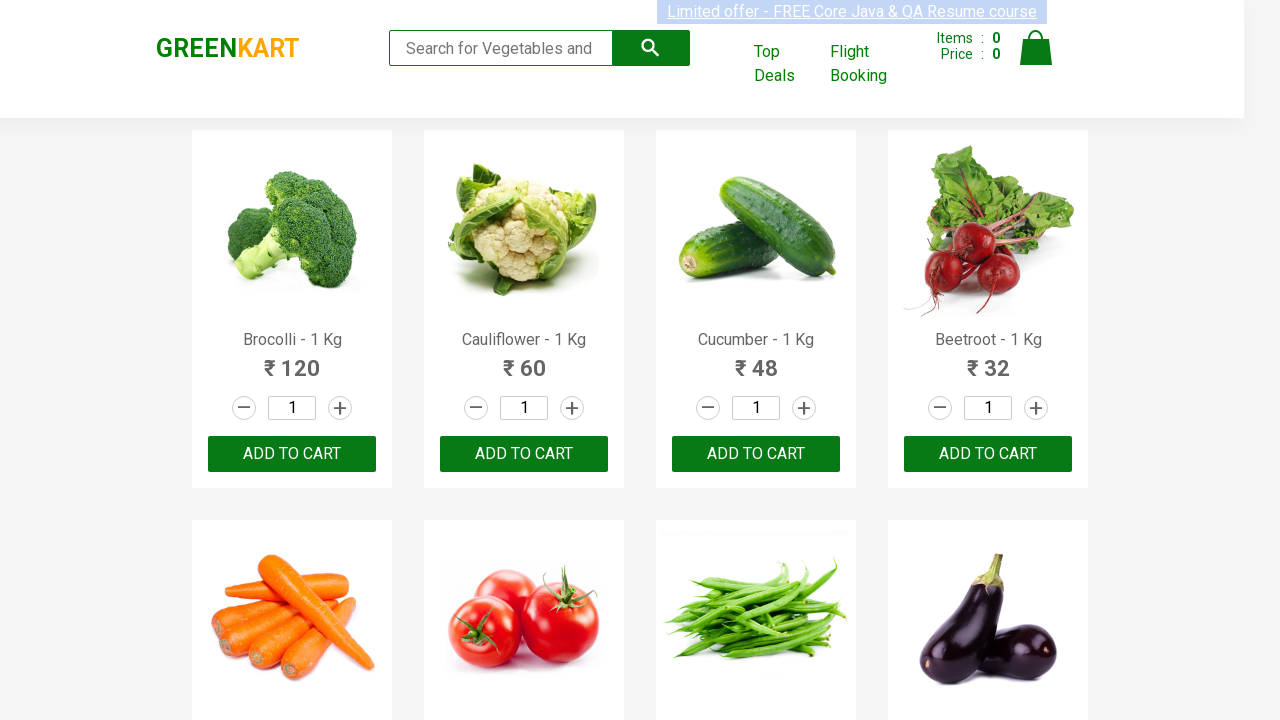

Retrieved text content from product element
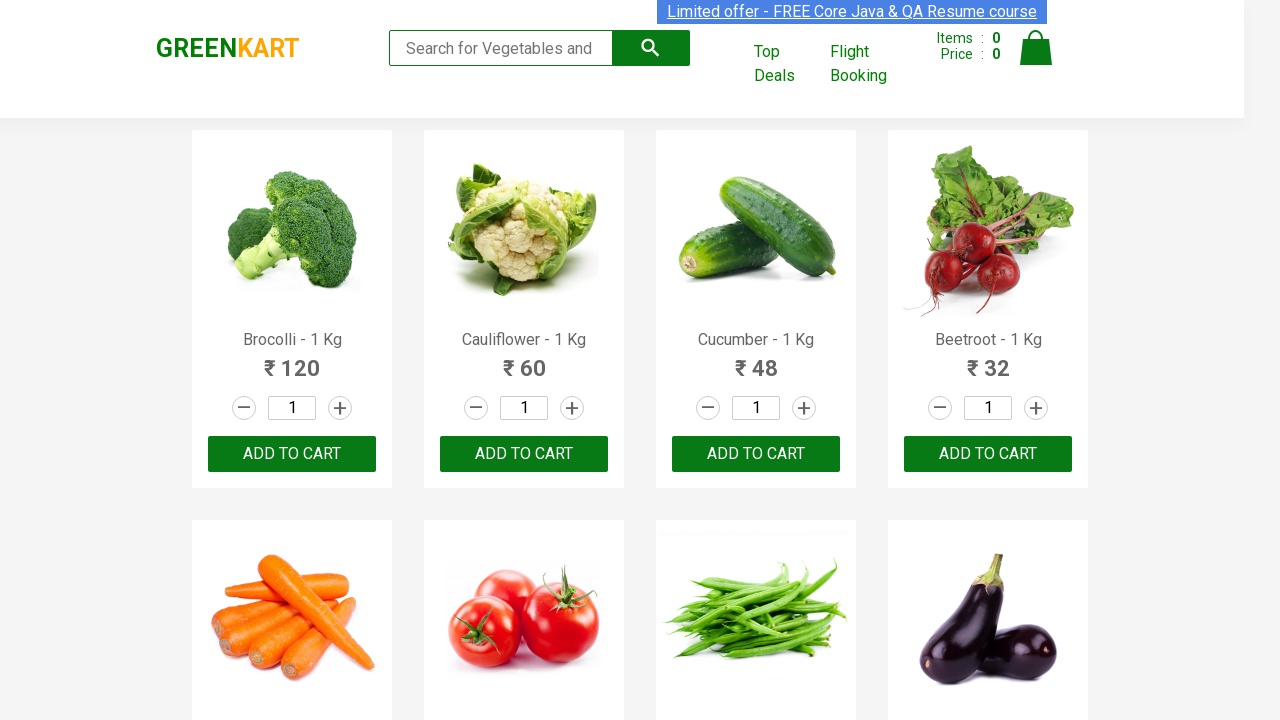

Cleaned product text and extracted name: Beans
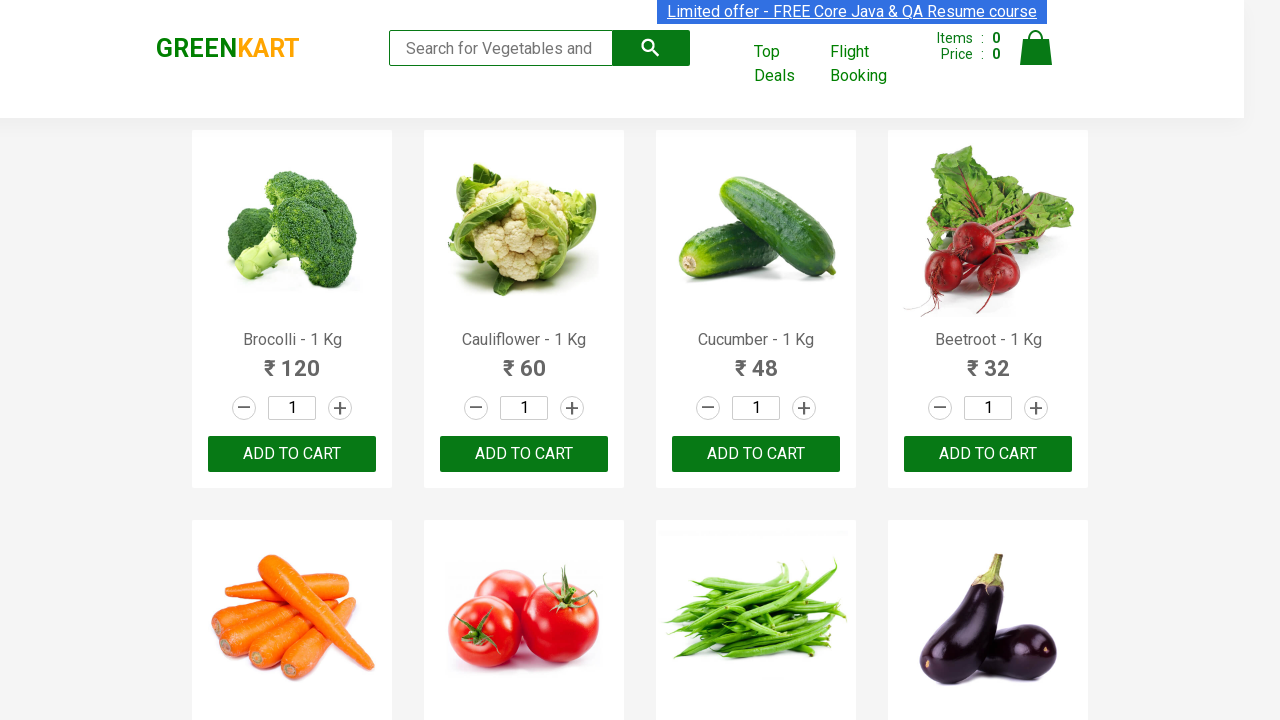

Added product name 'Beans' to list
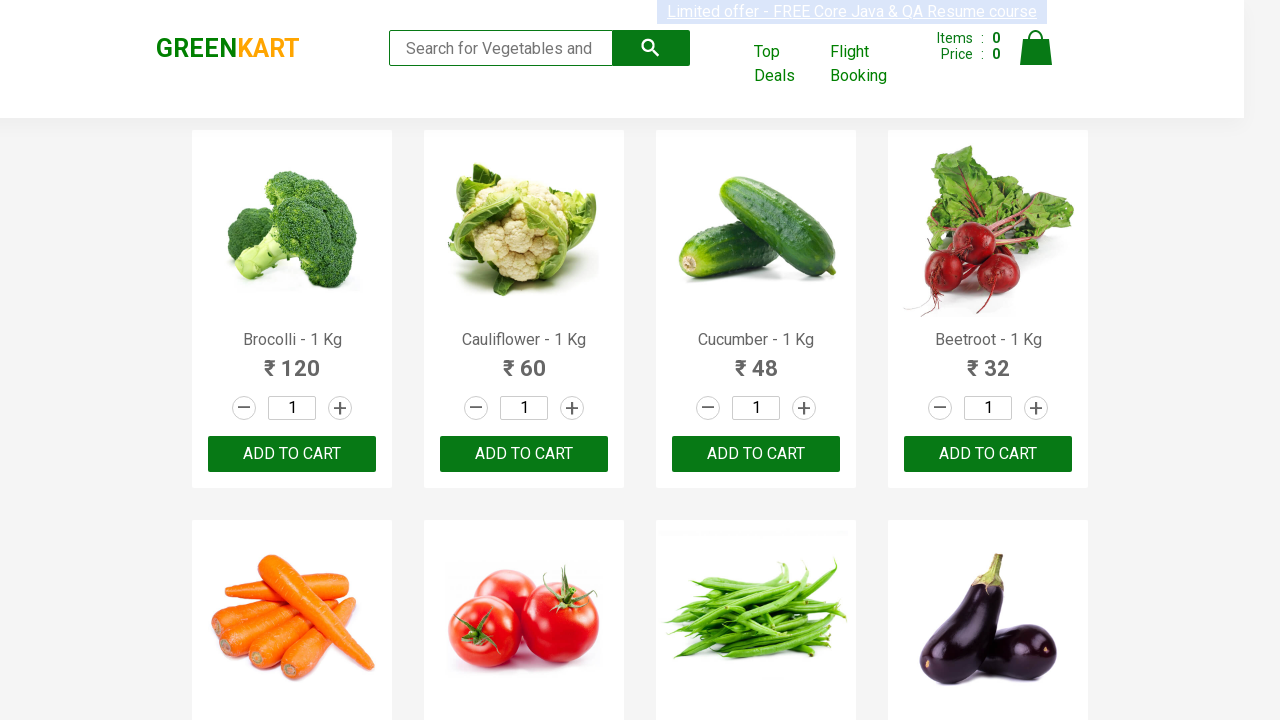

Retrieved text content from product element
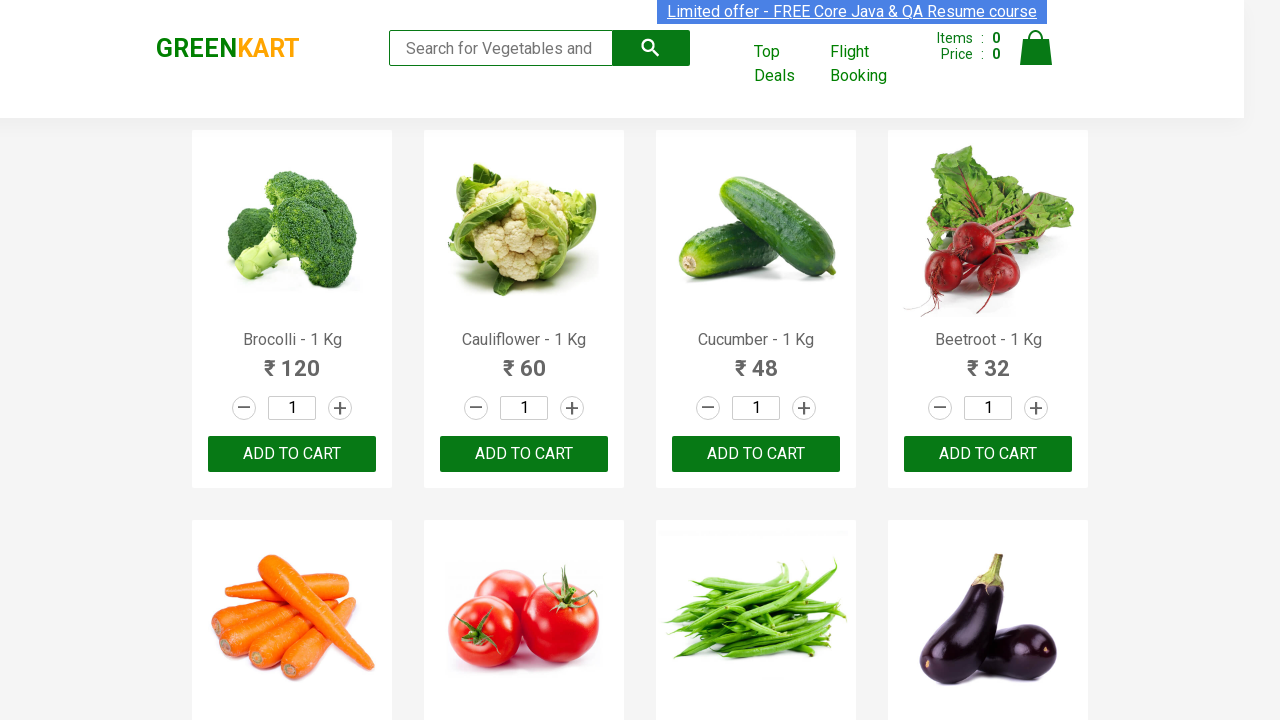

Cleaned product text and extracted name: Brinjal
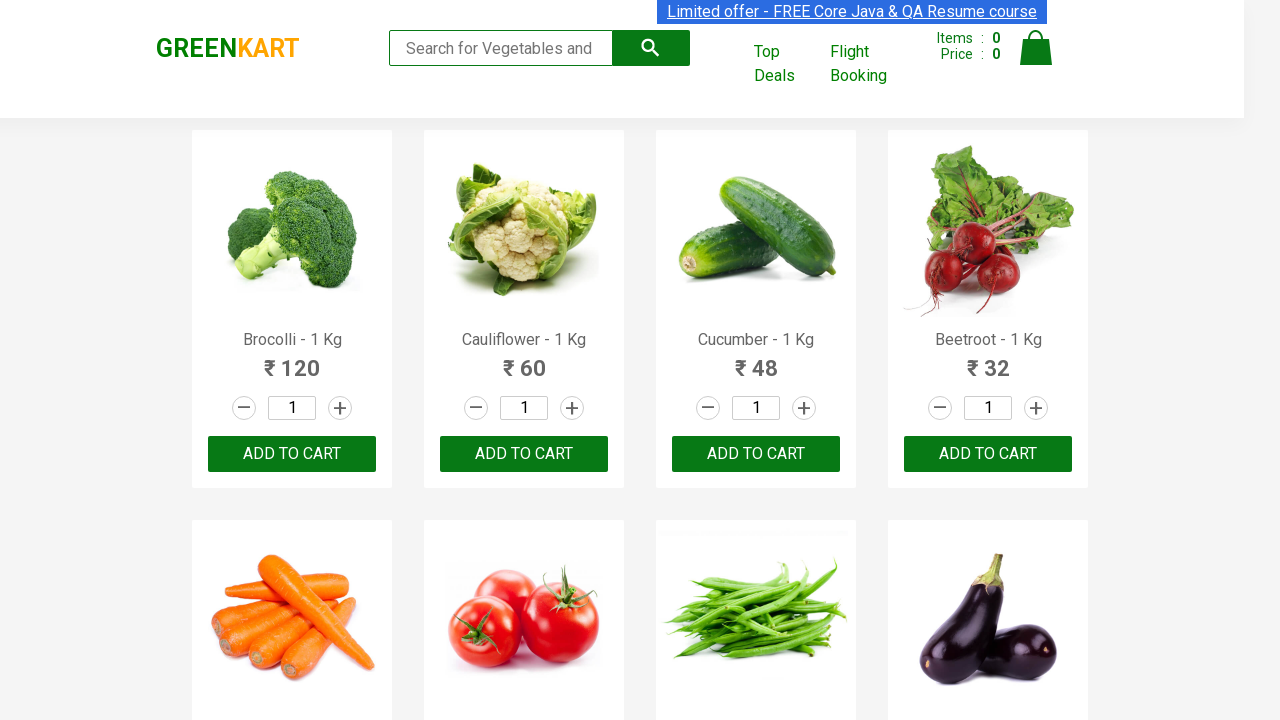

Added product name 'Brinjal' to list
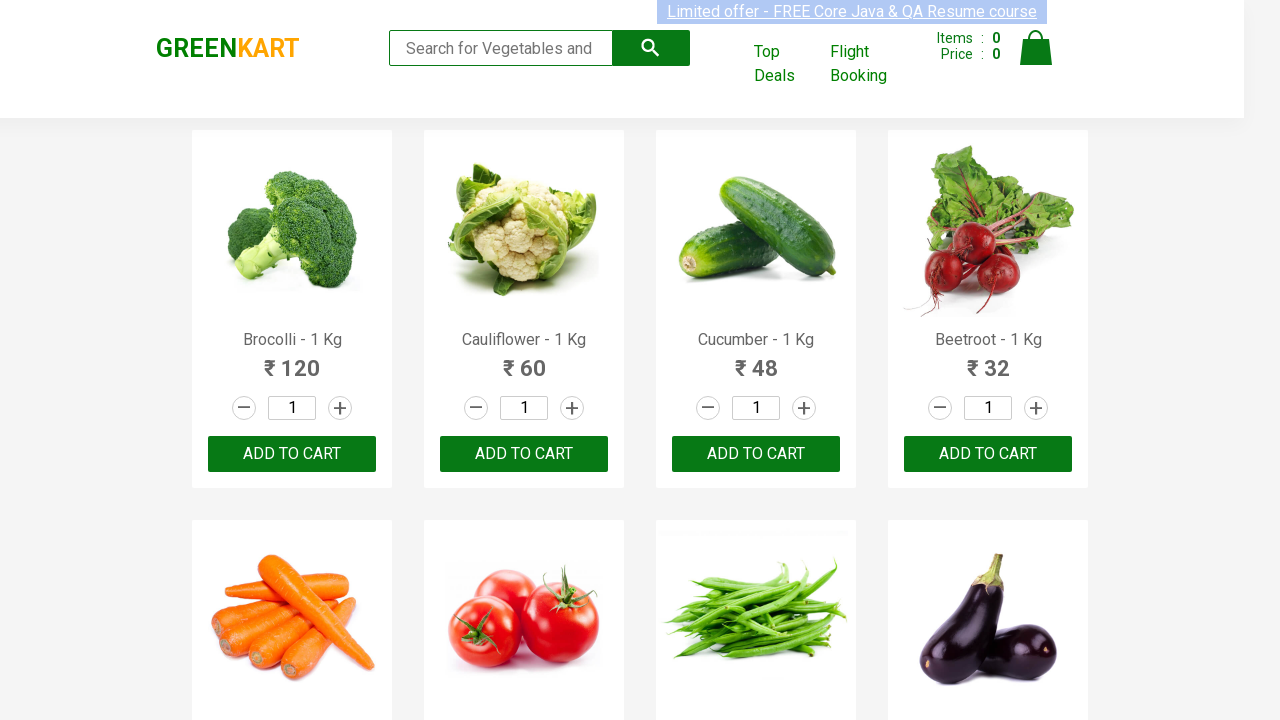

Retrieved text content from product element
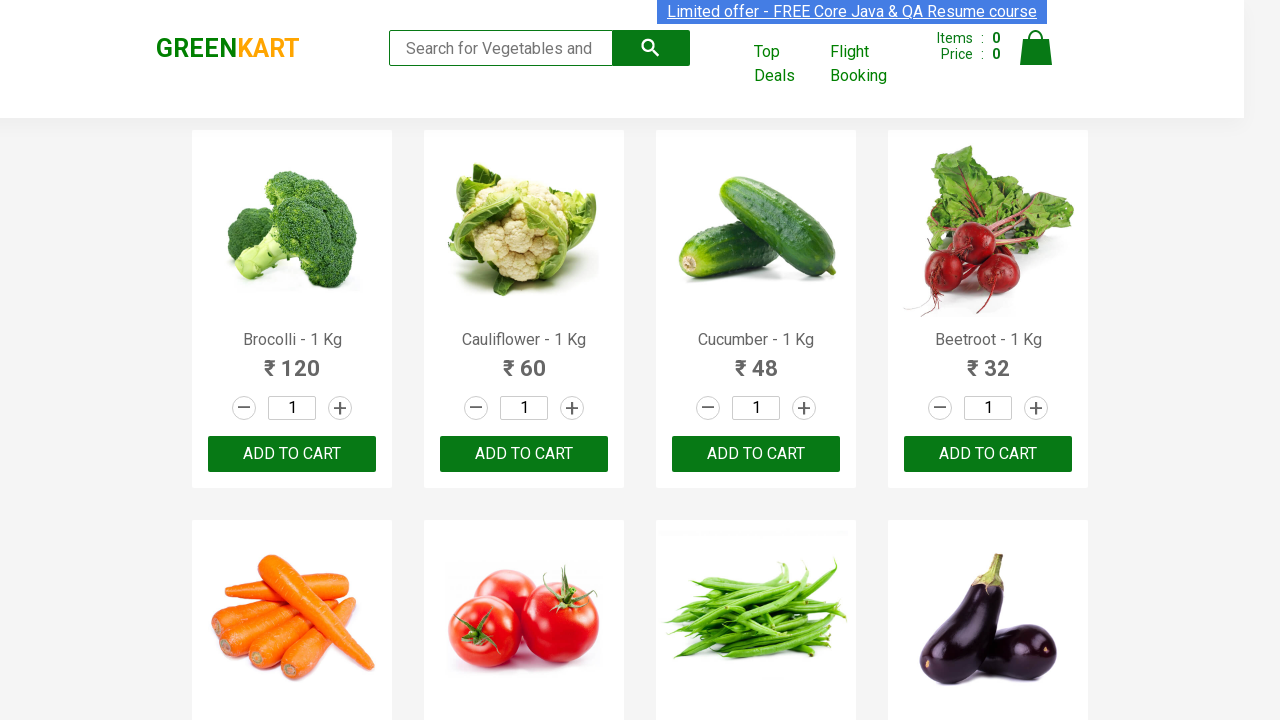

Cleaned product text and extracted name: Capsicum
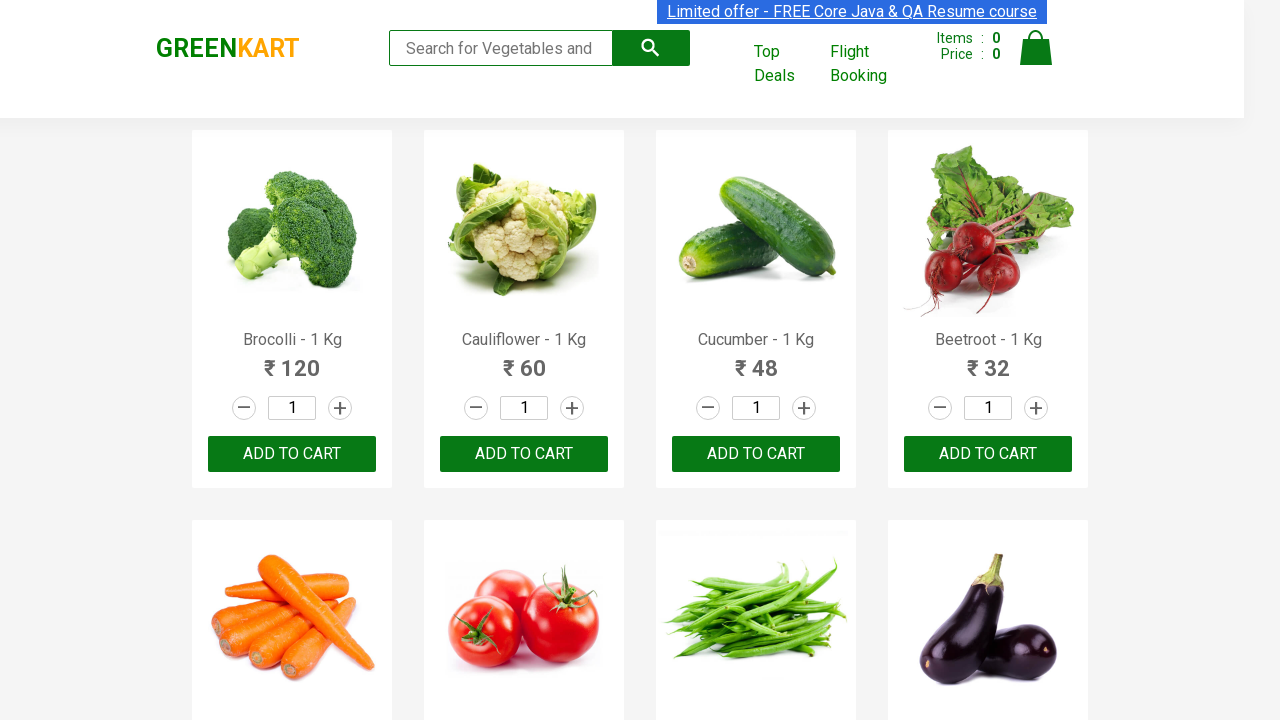

Added product name 'Capsicum' to list
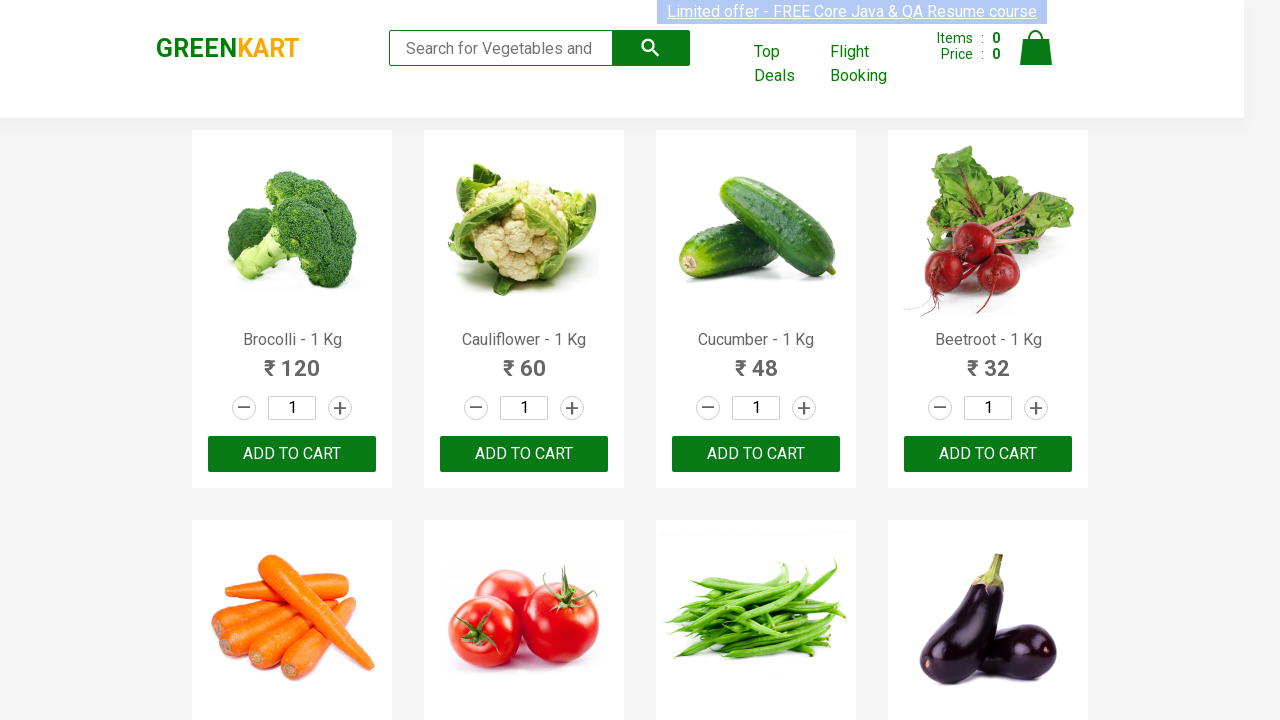

Retrieved text content from product element
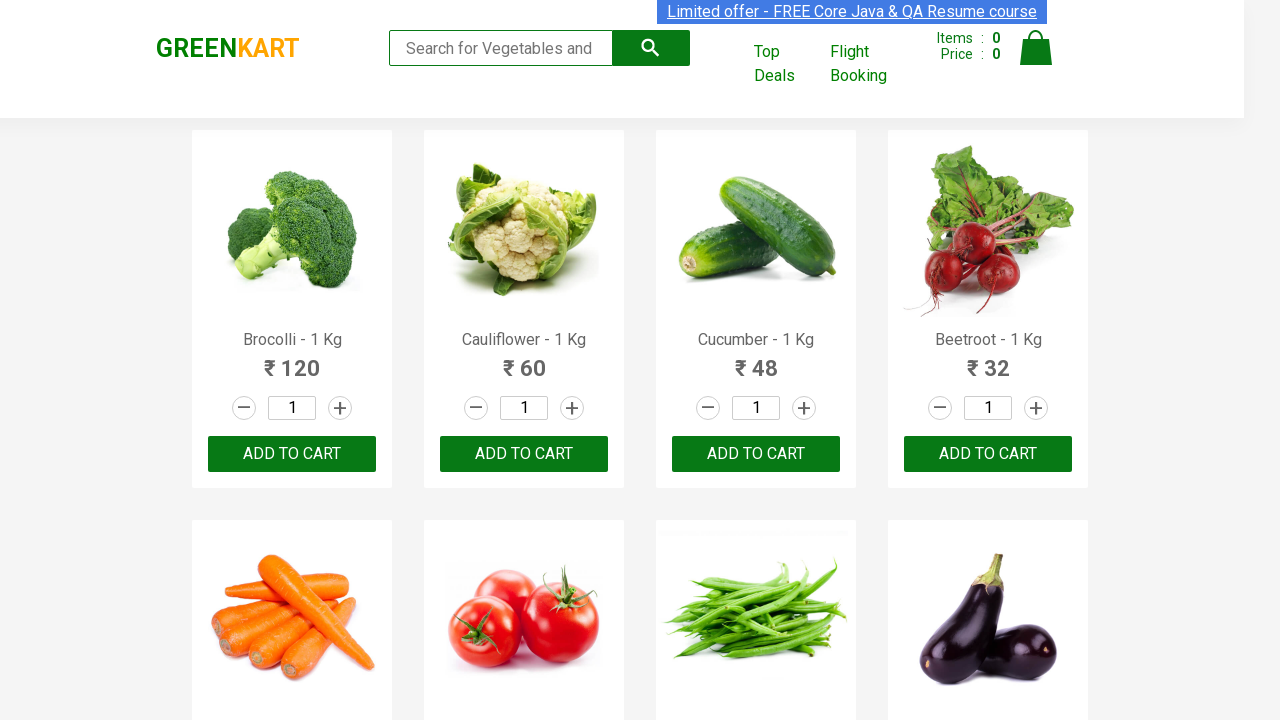

Cleaned product text and extracted name: Mushroom
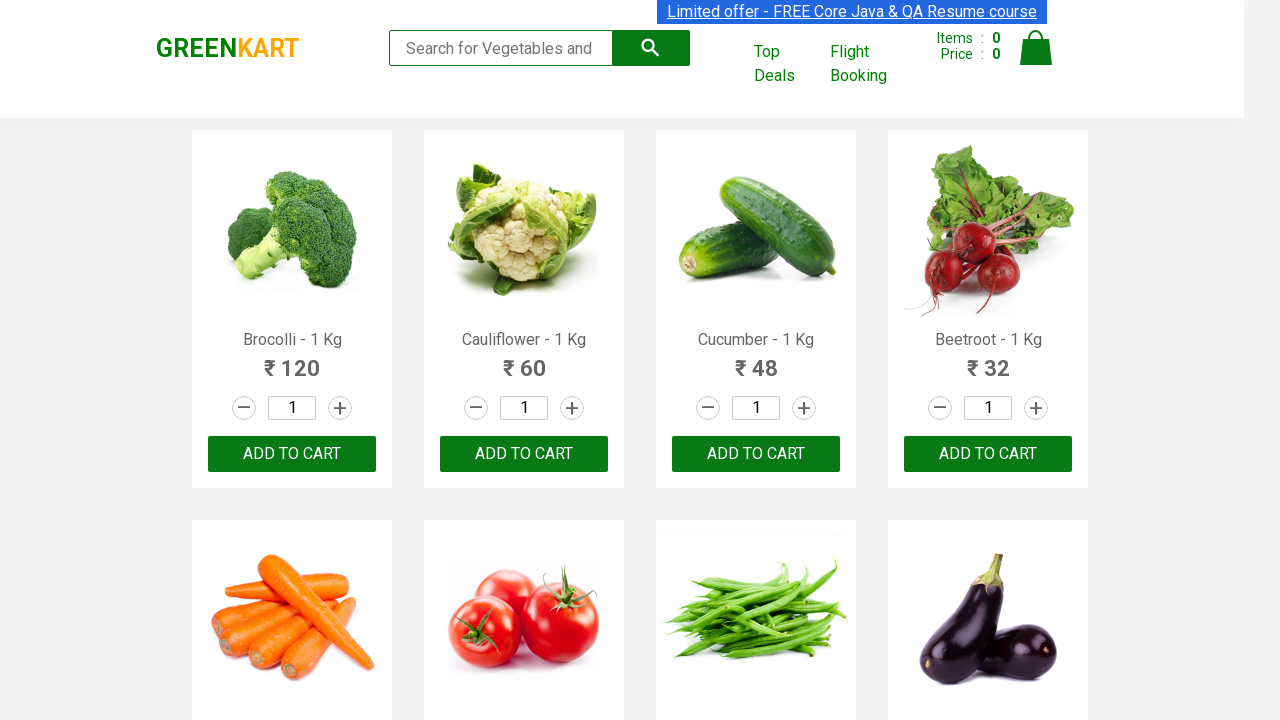

Added product name 'Mushroom' to list
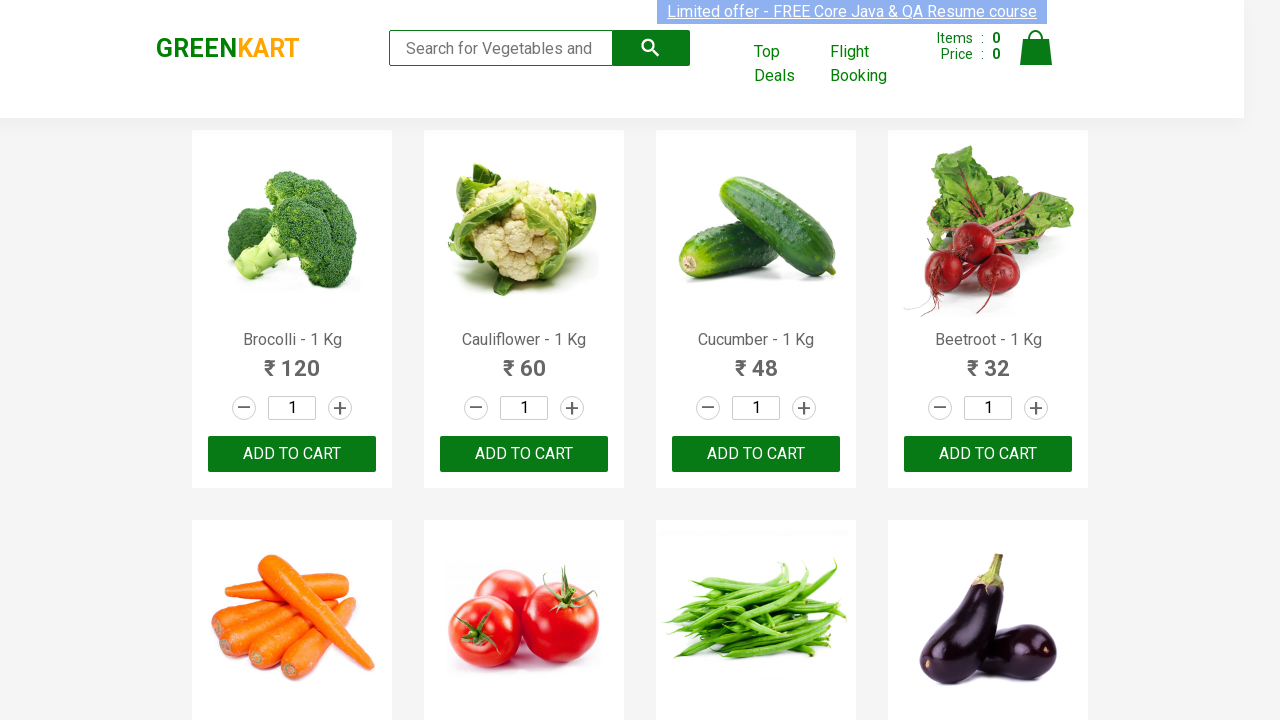

Retrieved text content from product element
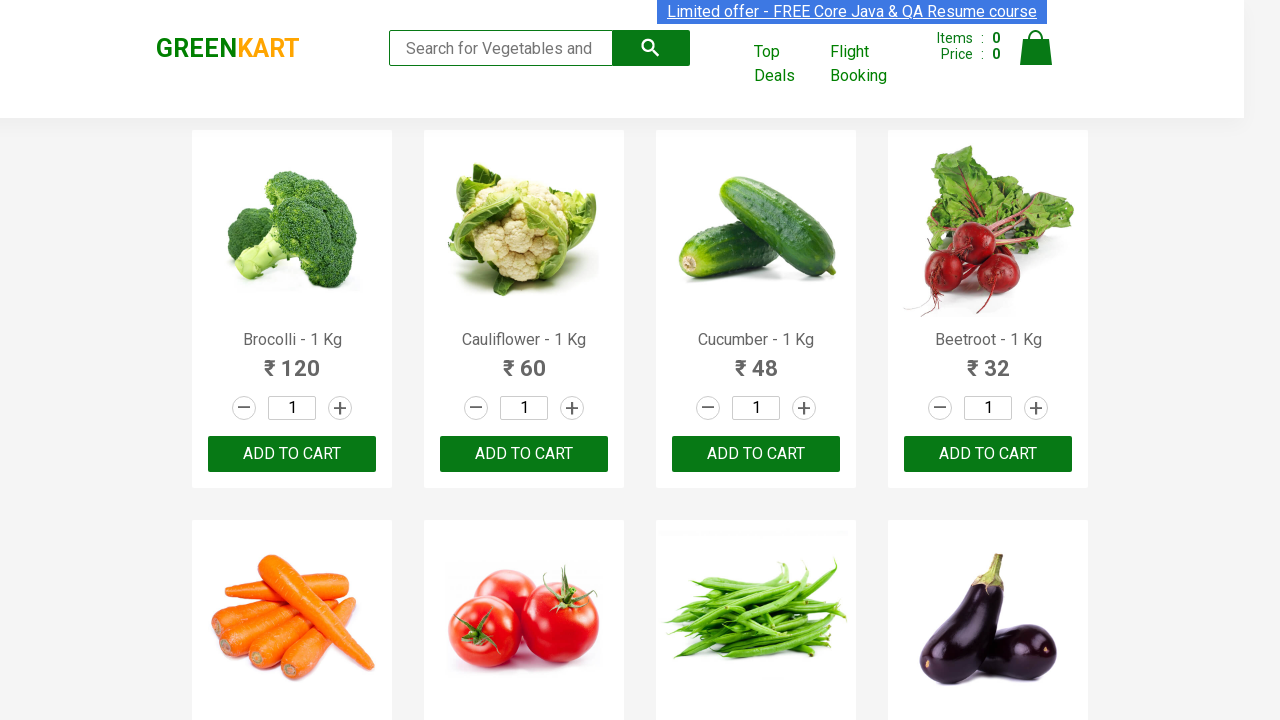

Cleaned product text and extracted name: Potato
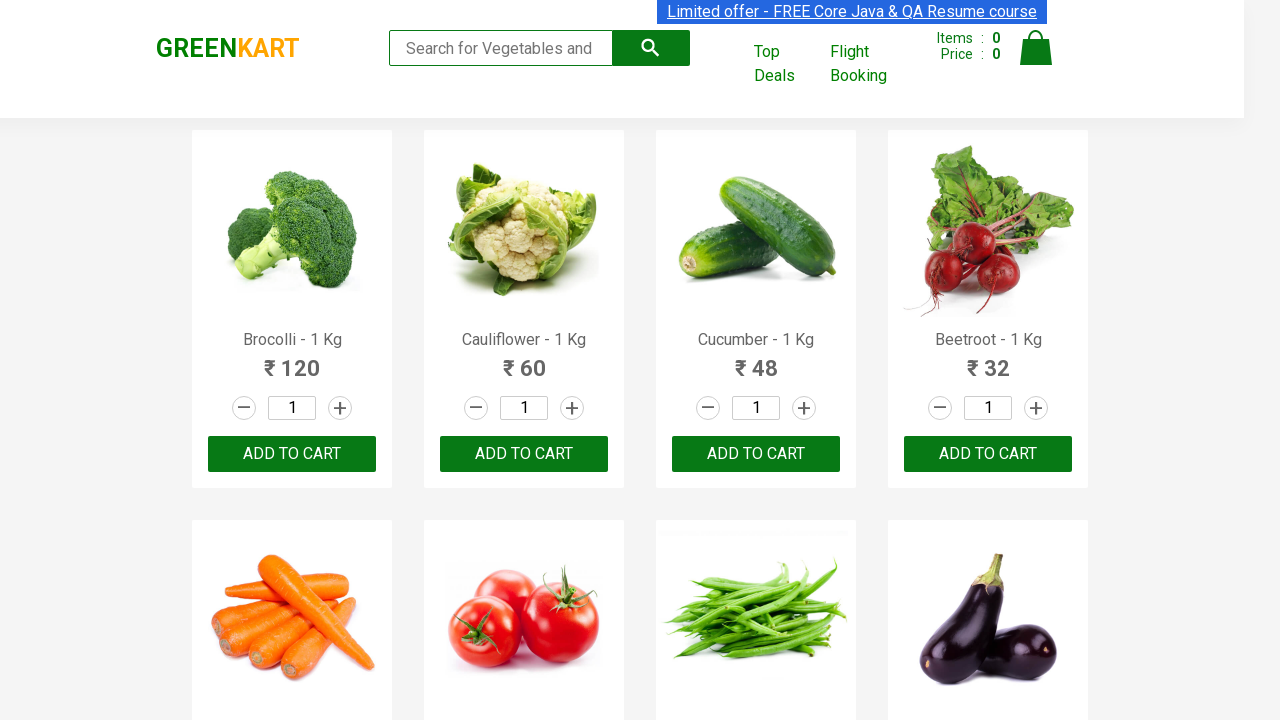

Added product name 'Potato' to list
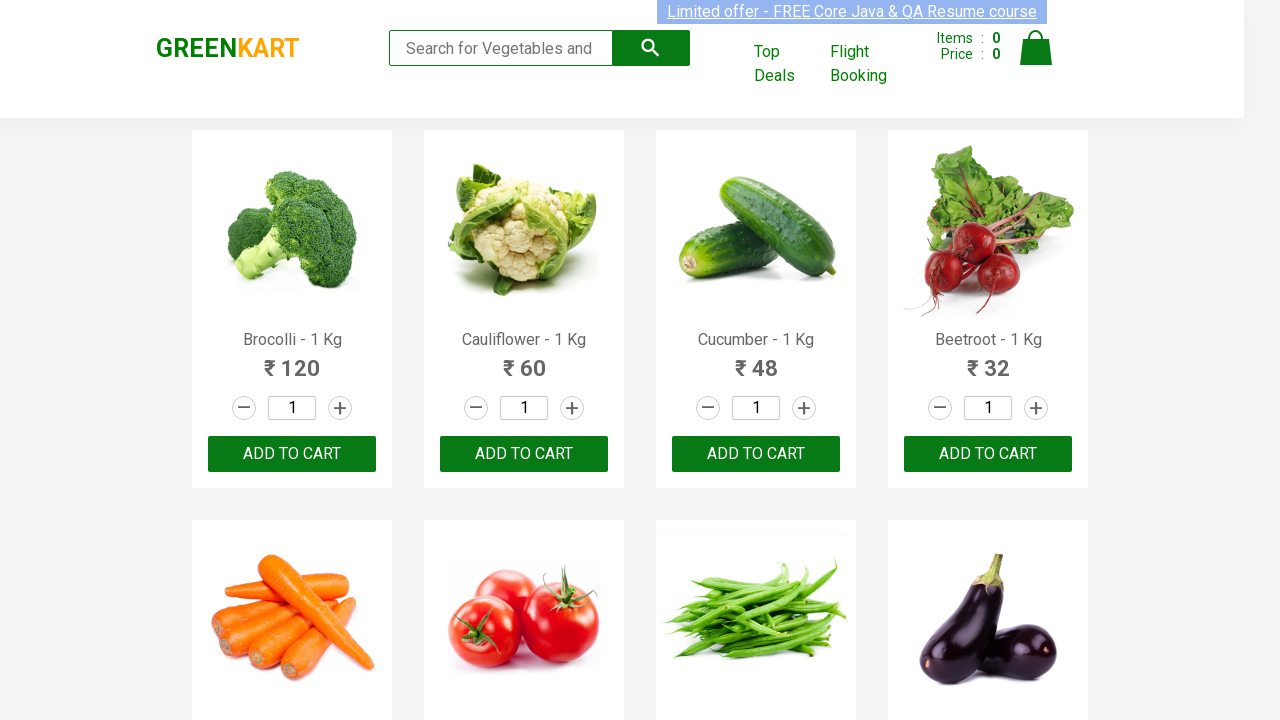

Retrieved text content from product element
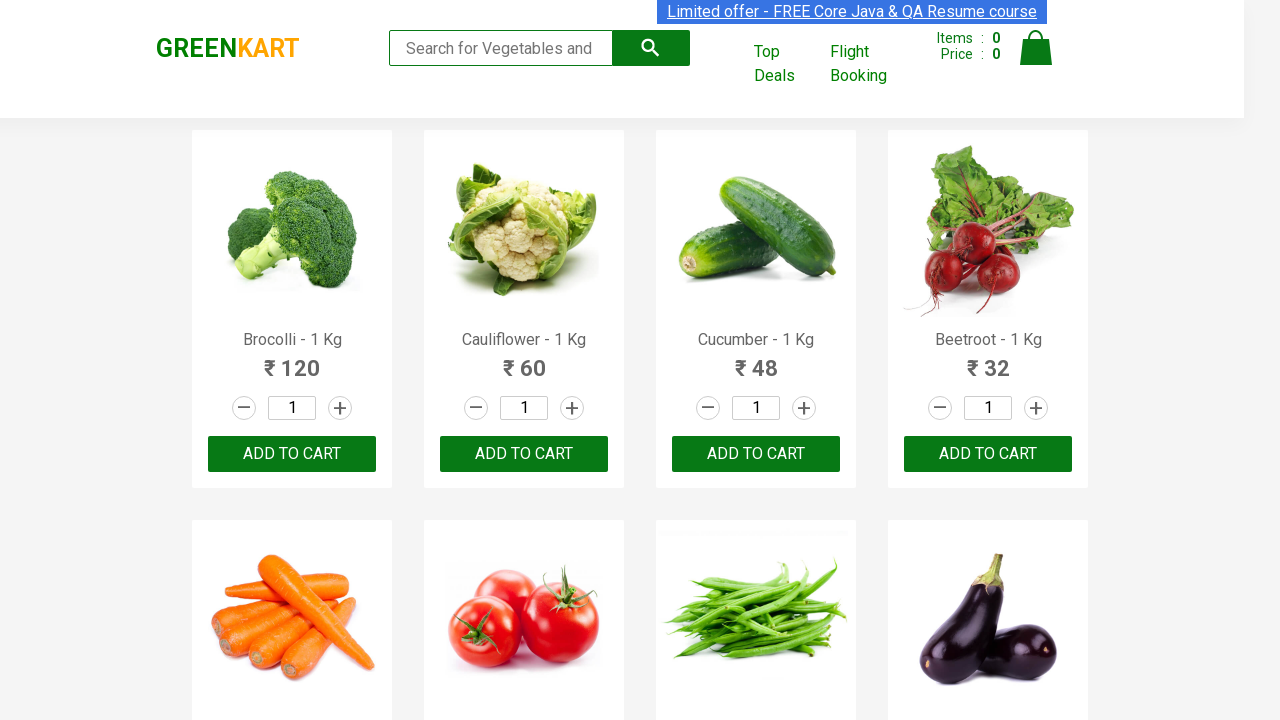

Cleaned product text and extracted name: Pumpkin
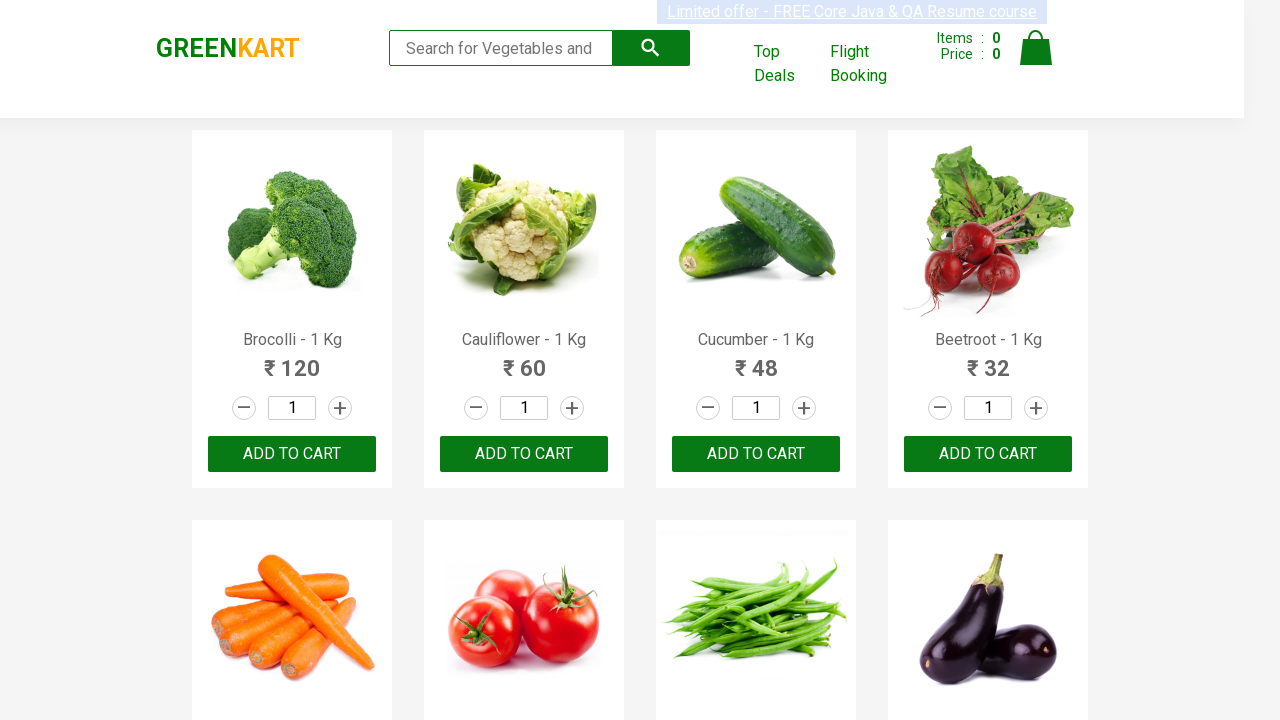

Added product name 'Pumpkin' to list
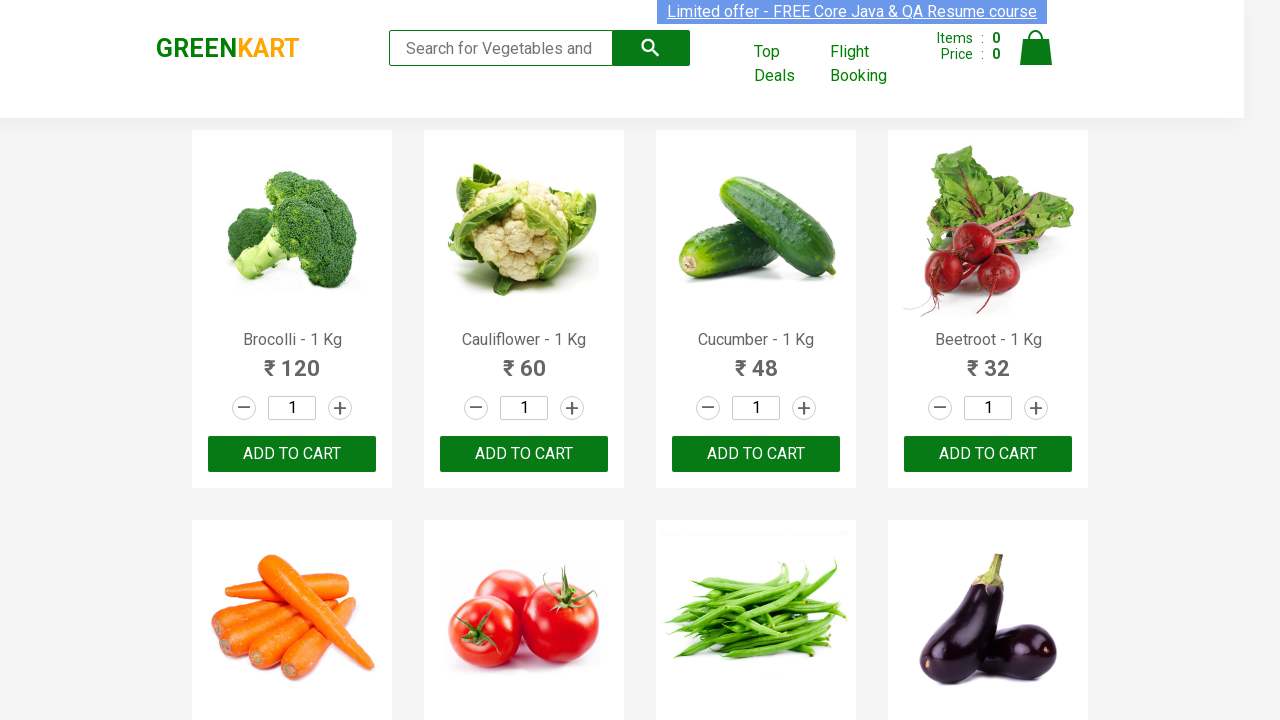

Retrieved text content from product element
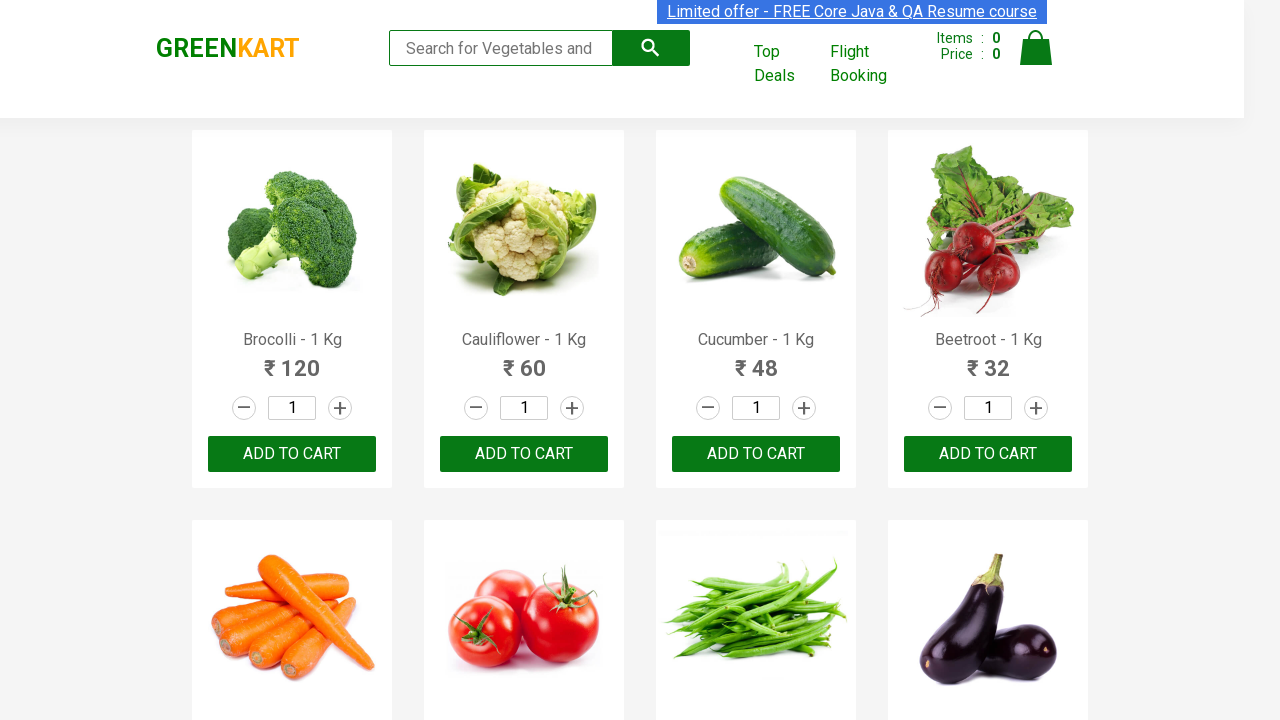

Cleaned product text and extracted name: Corn
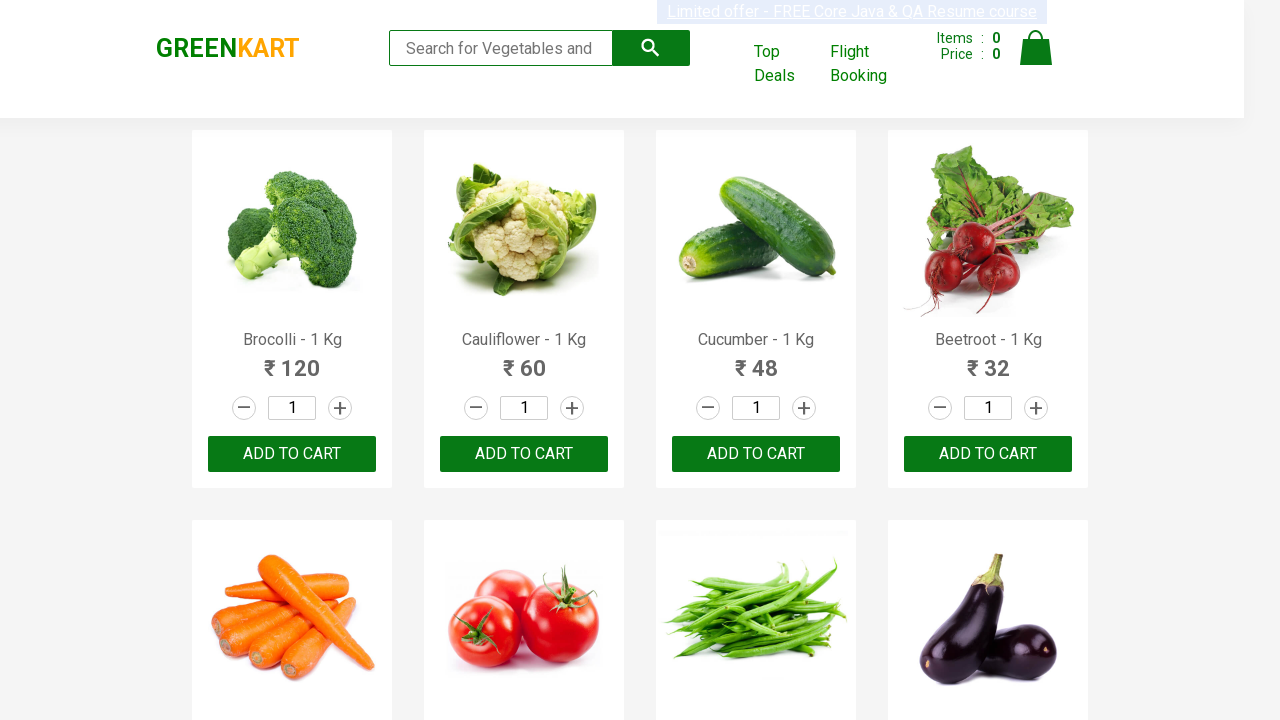

Added product name 'Corn' to list
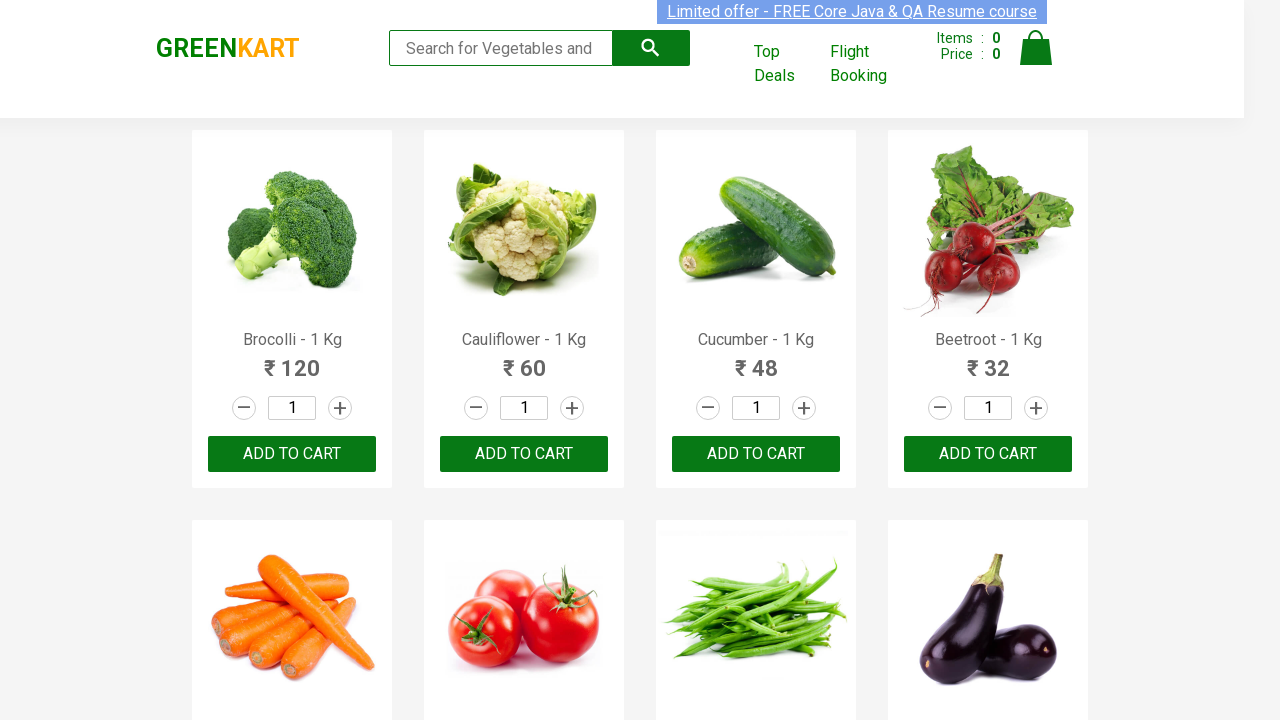

Retrieved text content from product element
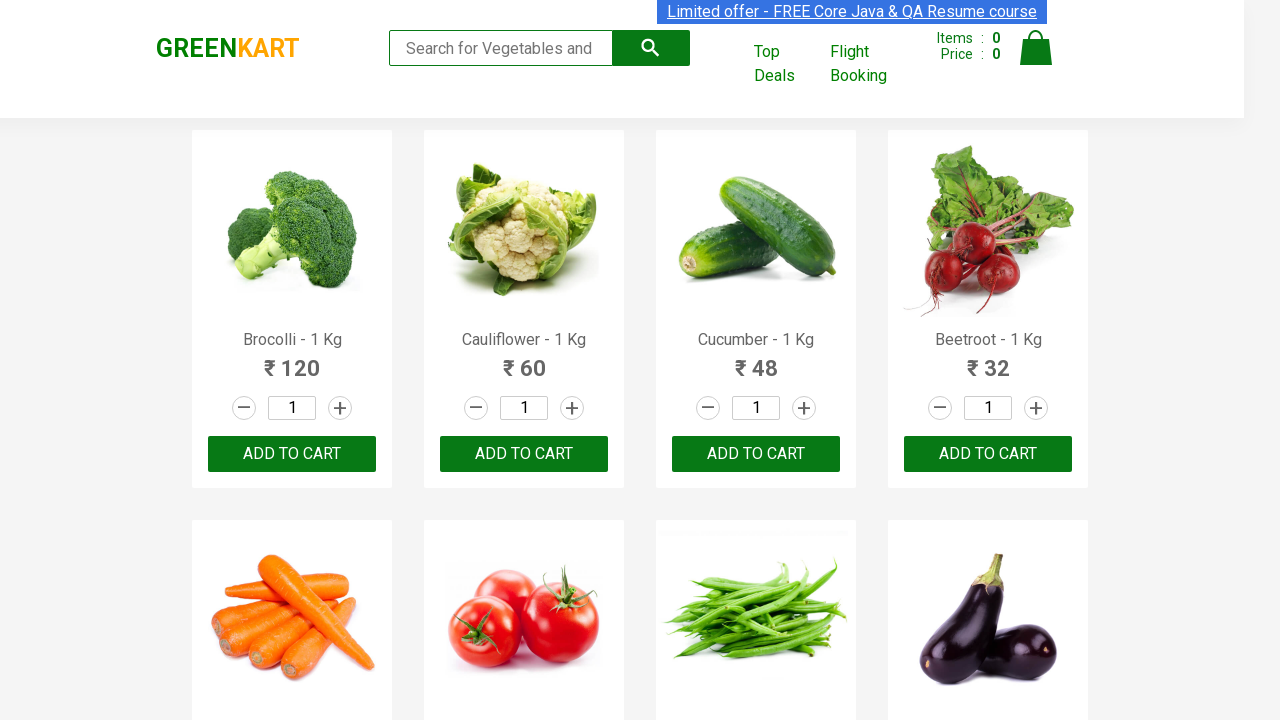

Cleaned product text and extracted name: Onion
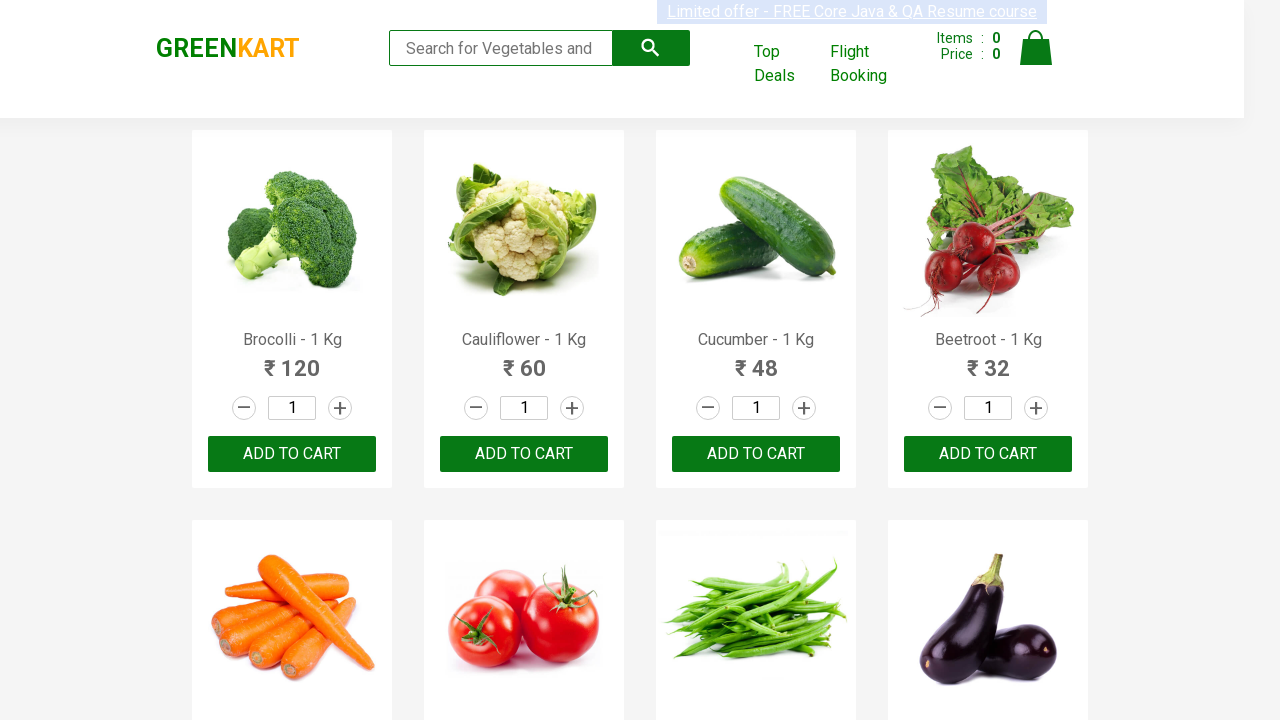

Added product name 'Onion' to list
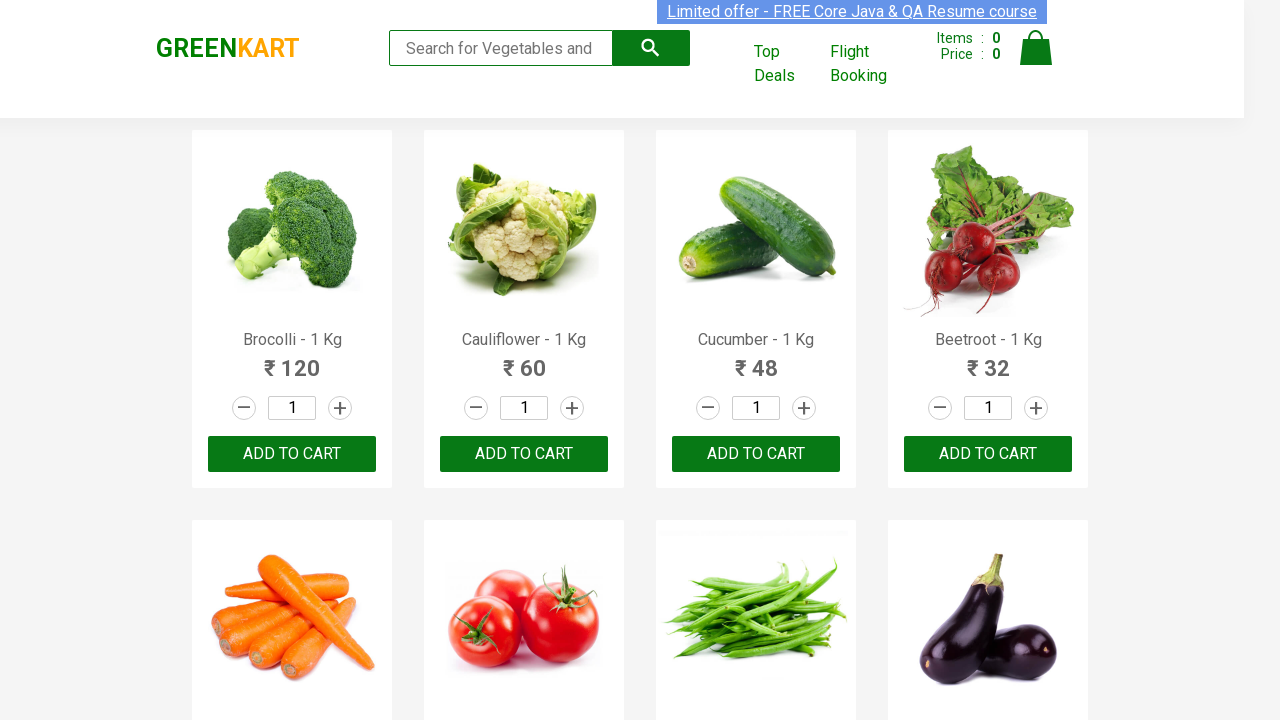

Retrieved text content from product element
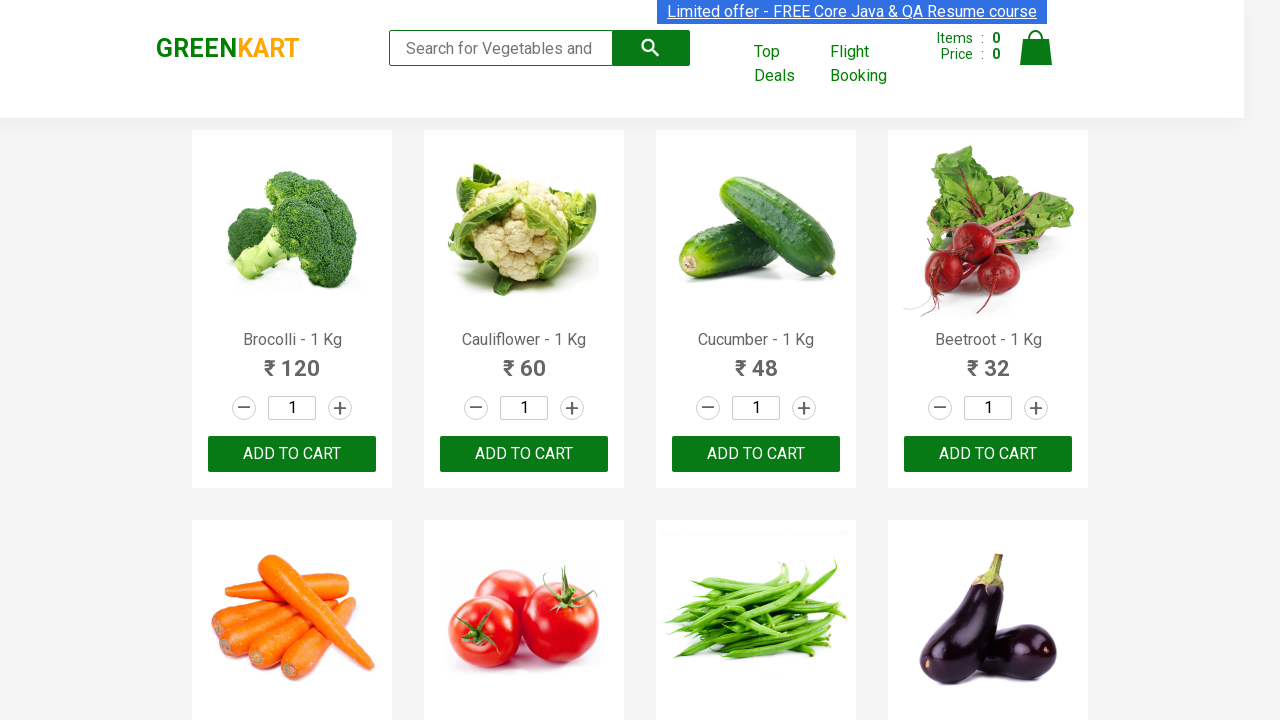

Cleaned product text and extracted name: Apple
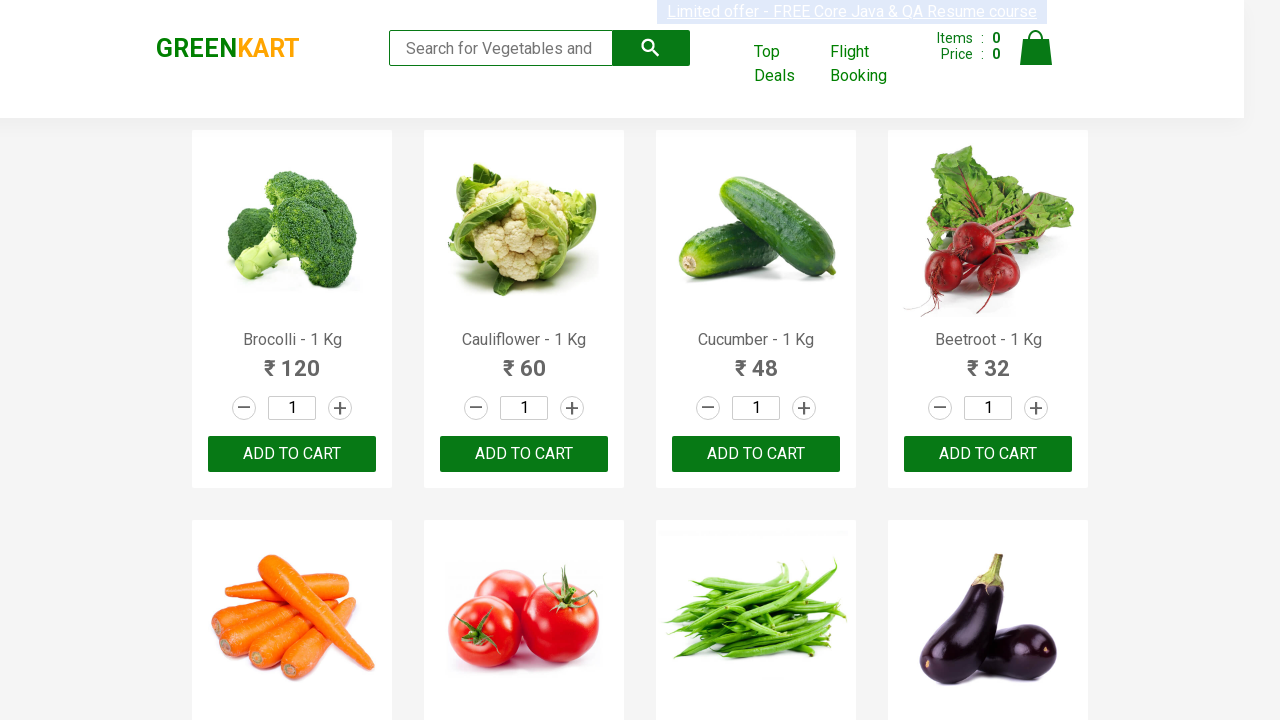

Added product name 'Apple' to list
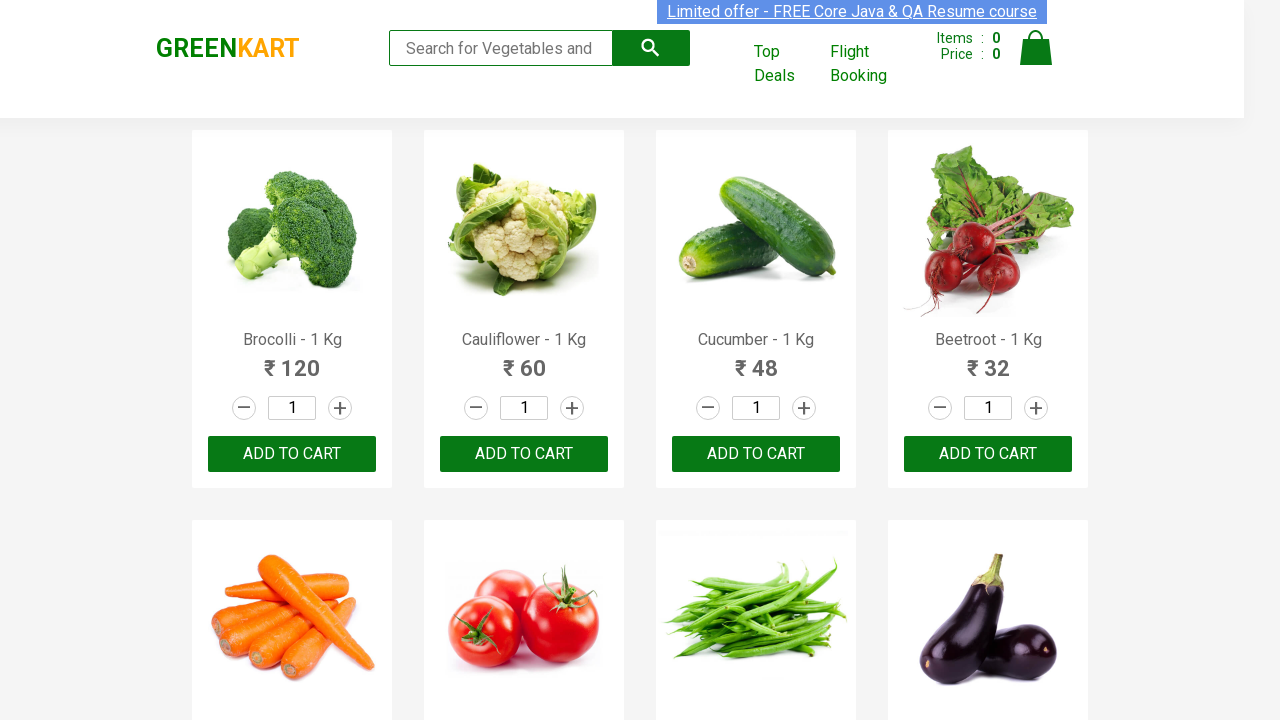

Retrieved text content from product element
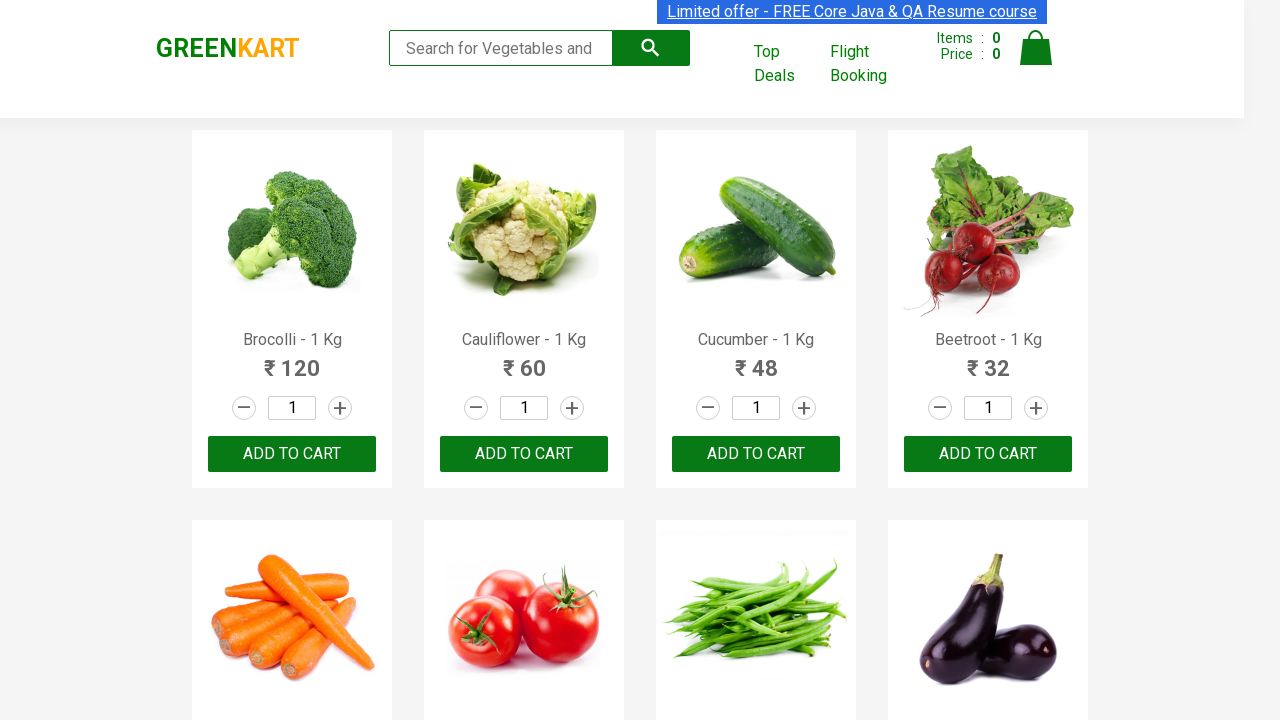

Cleaned product text and extracted name: Banana
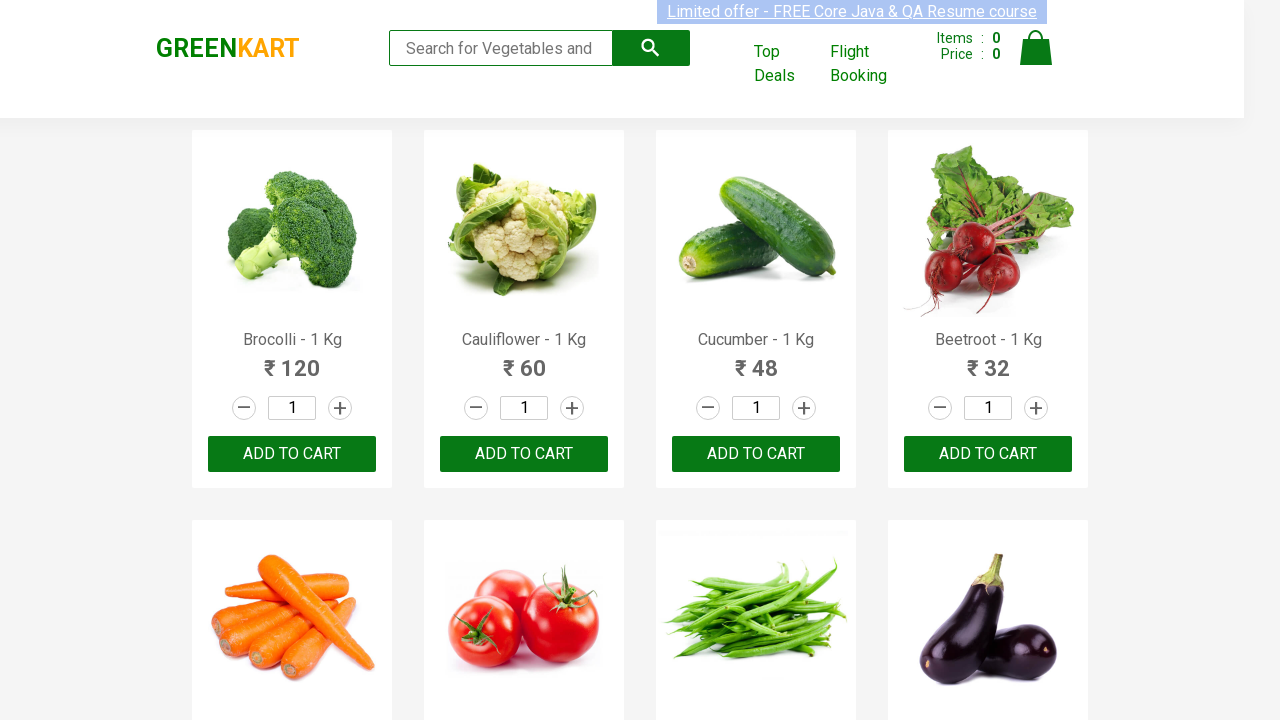

Added product name 'Banana' to list
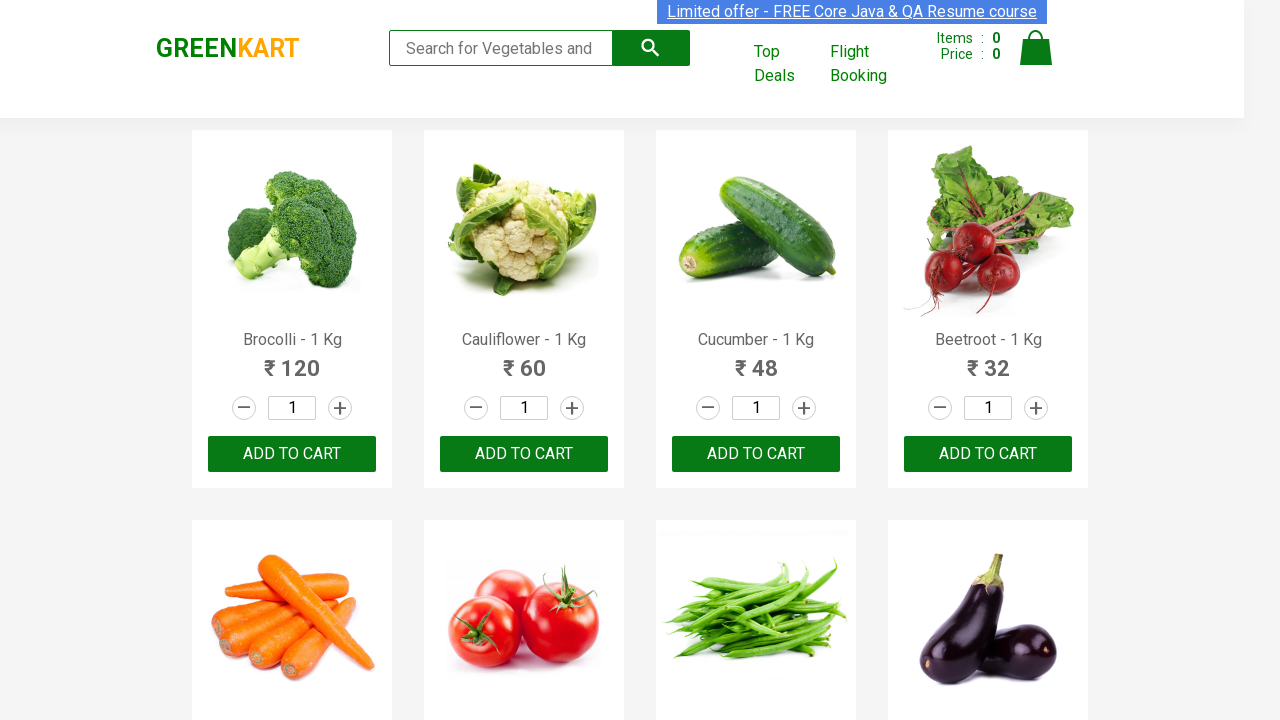

Retrieved text content from product element
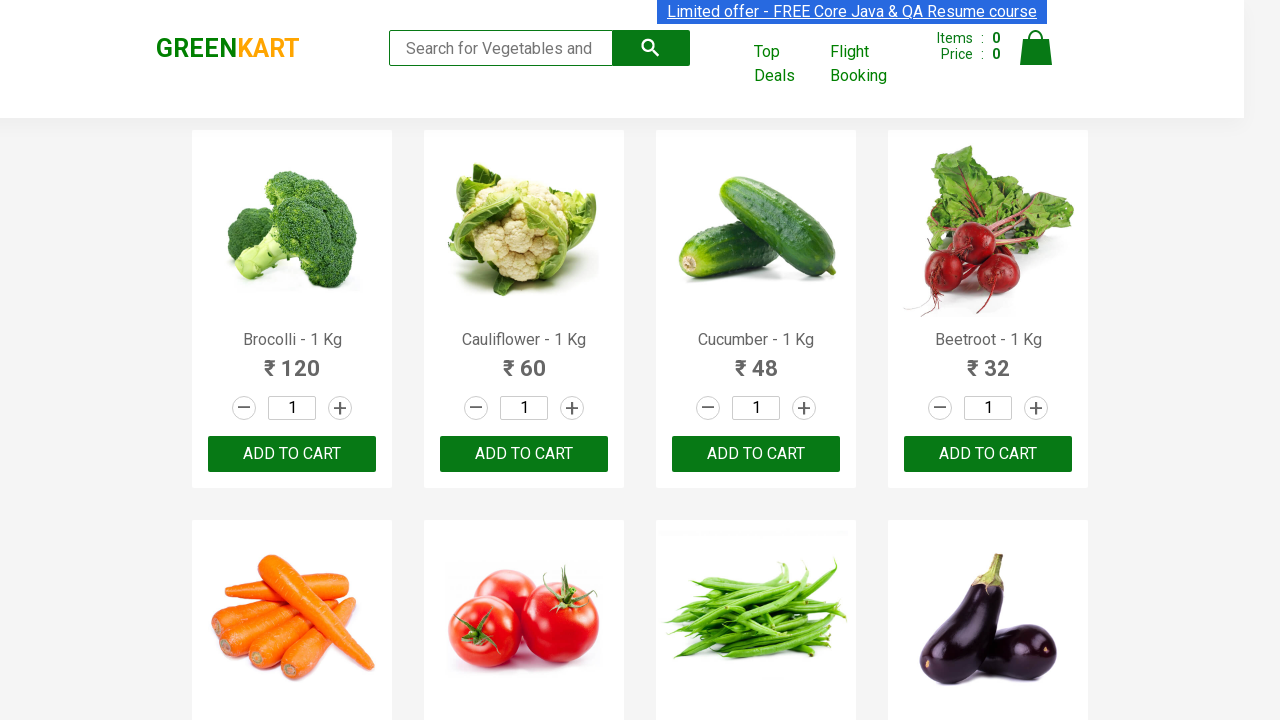

Cleaned product text and extracted name: Grapes
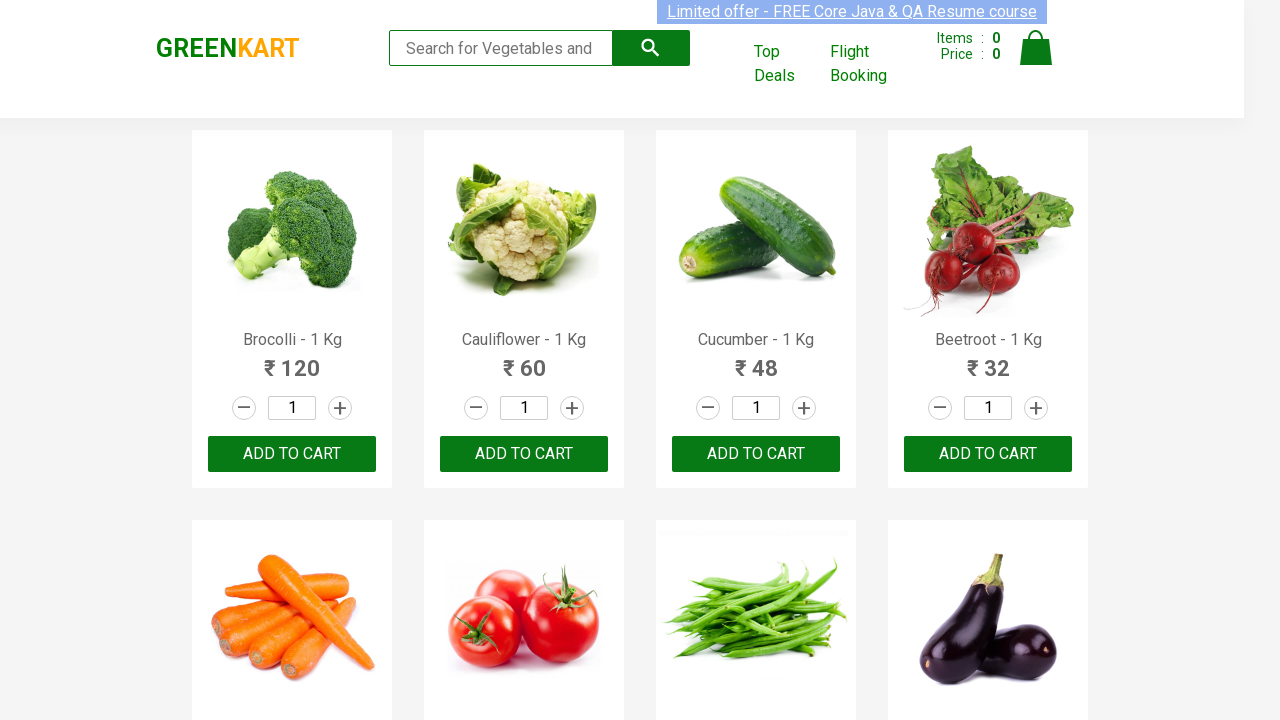

Added product name 'Grapes' to list
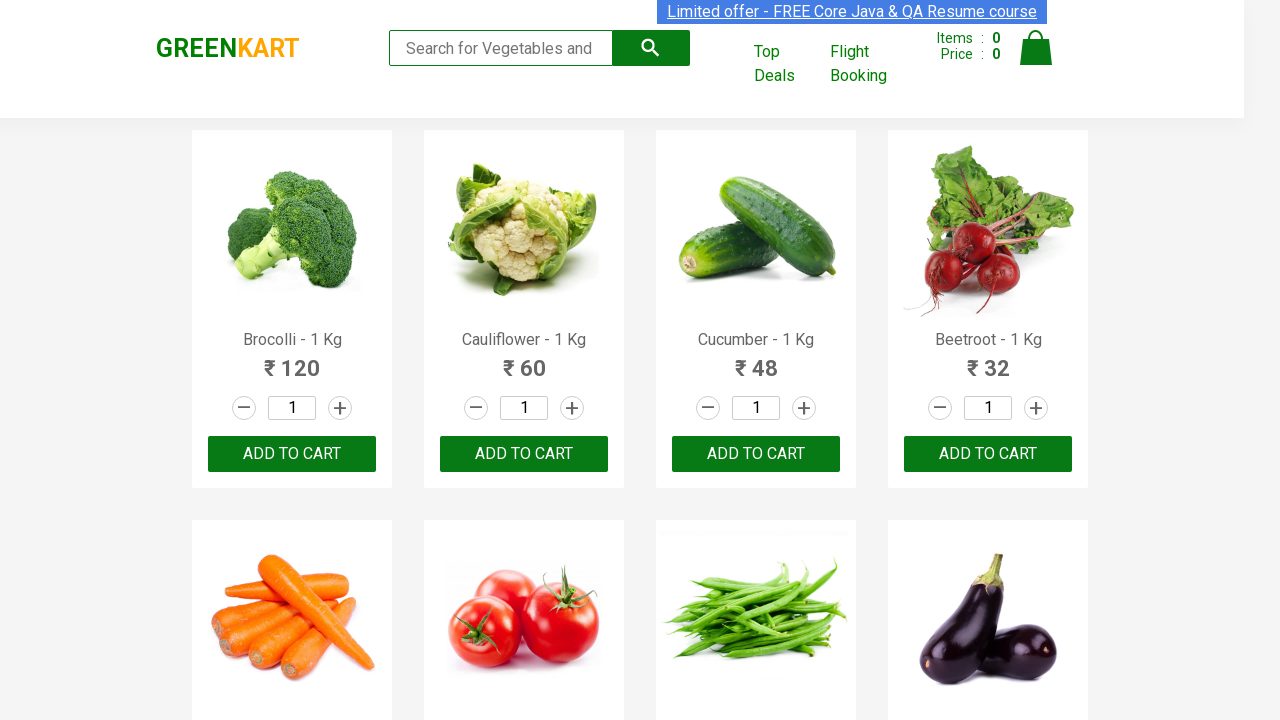

Retrieved text content from product element
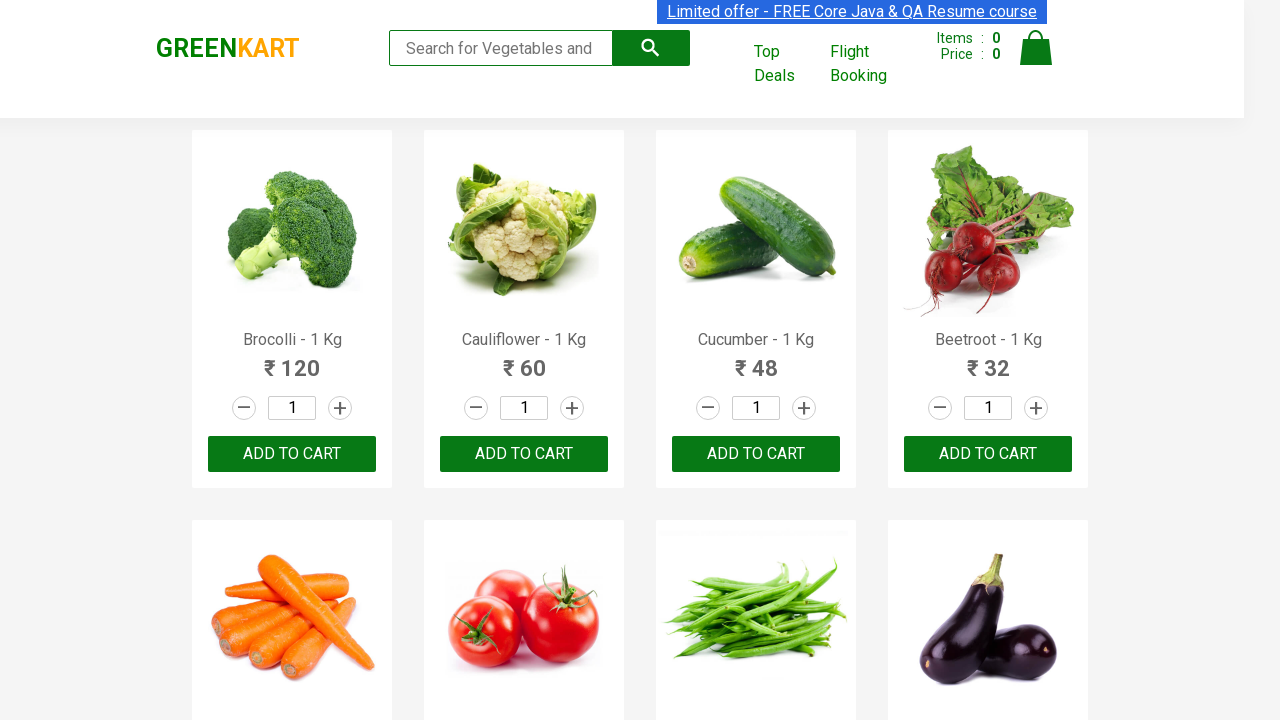

Cleaned product text and extracted name: Mango
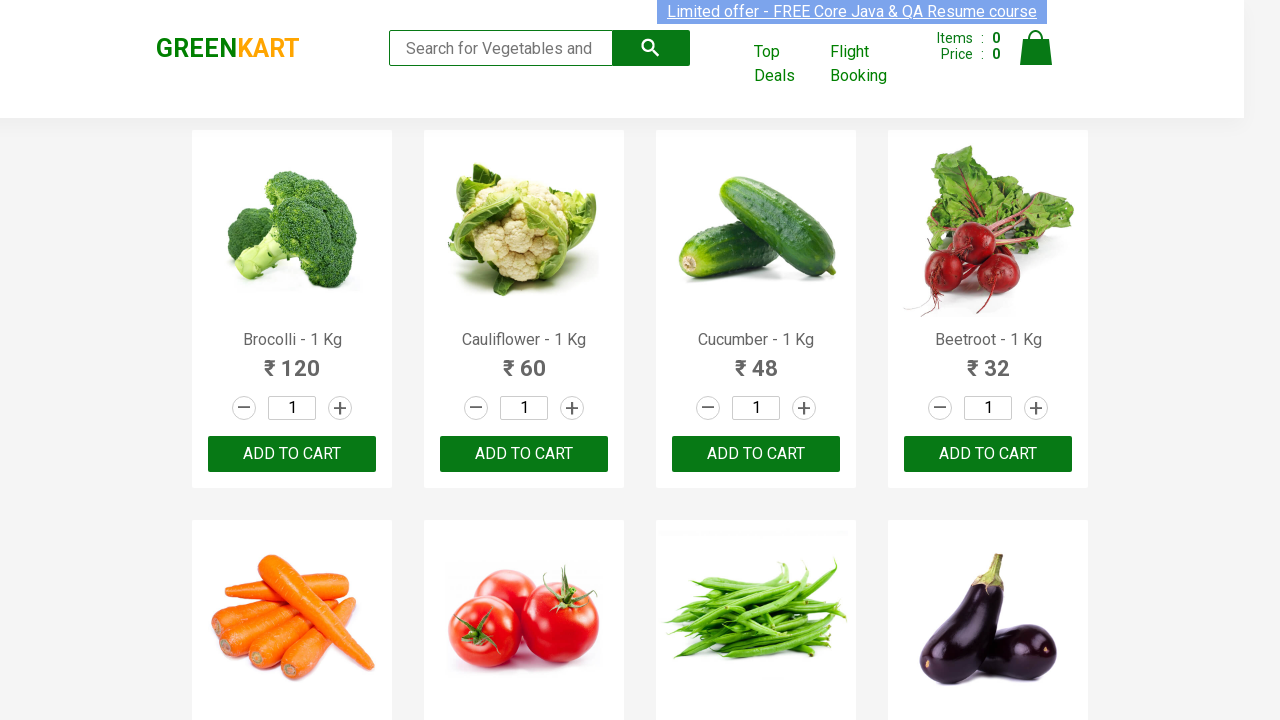

Added product name 'Mango' to list
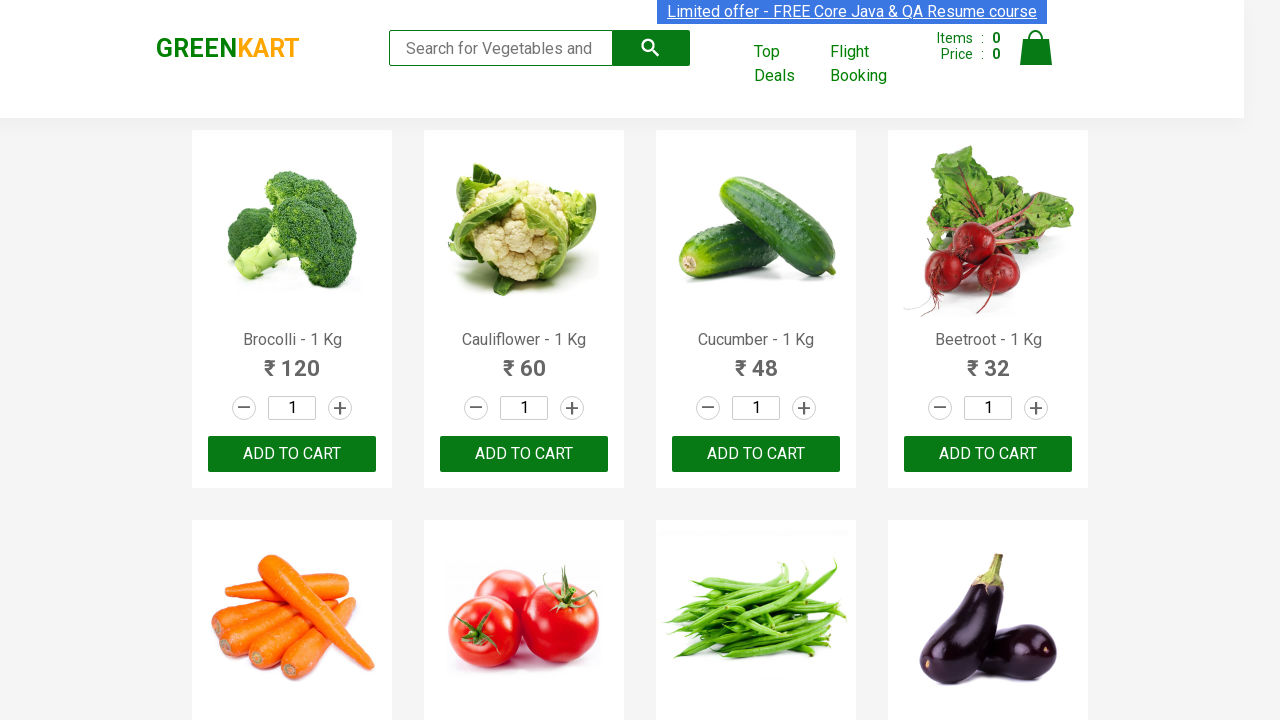

Retrieved text content from product element
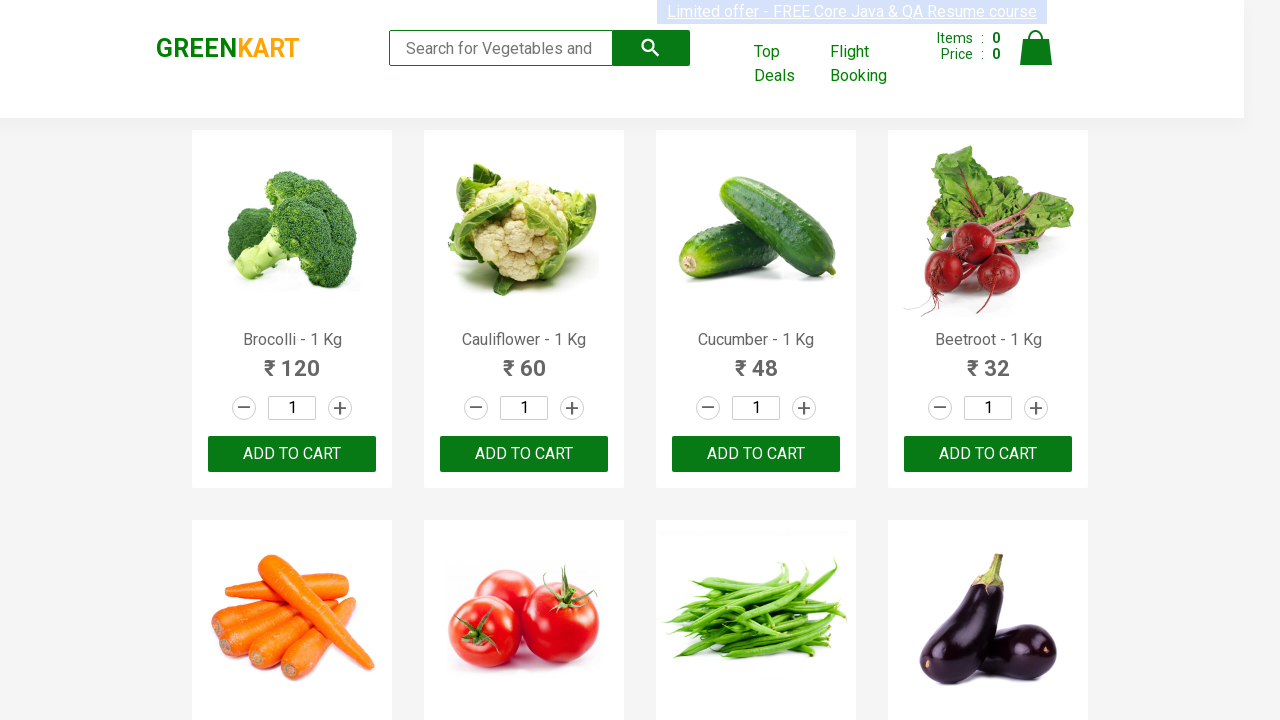

Cleaned product text and extracted name: Musk
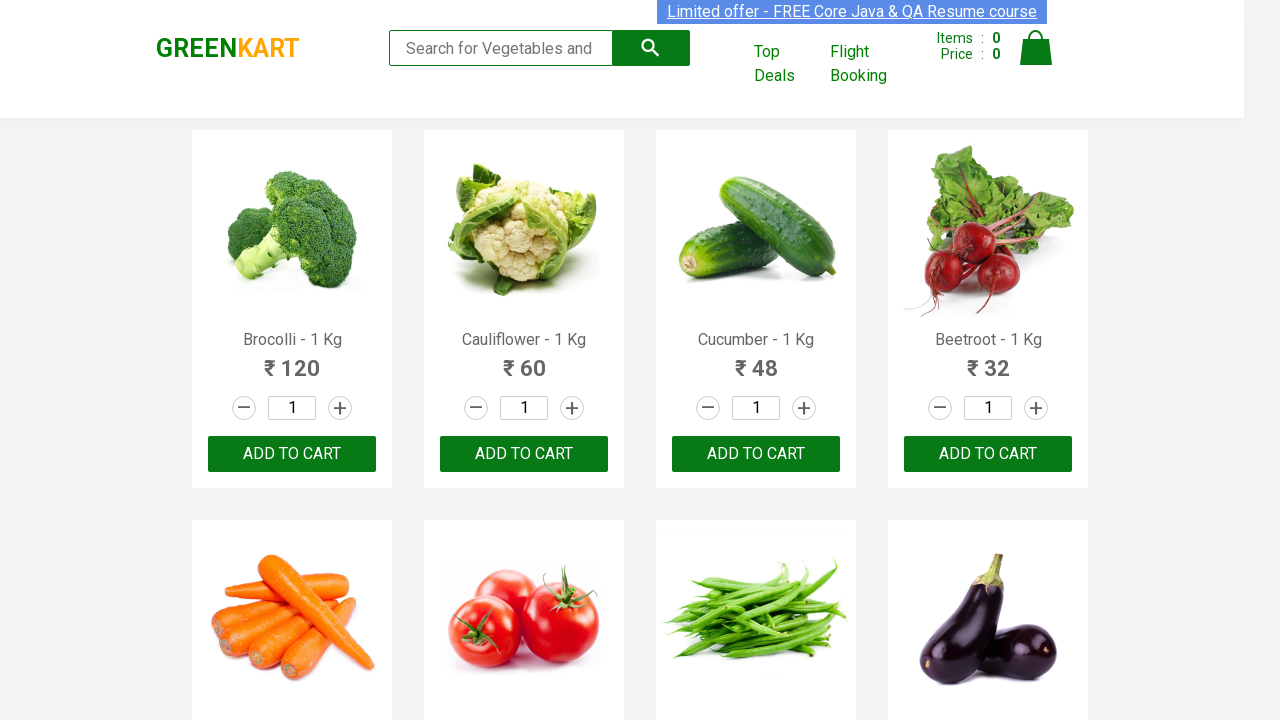

Added product name 'Musk' to list
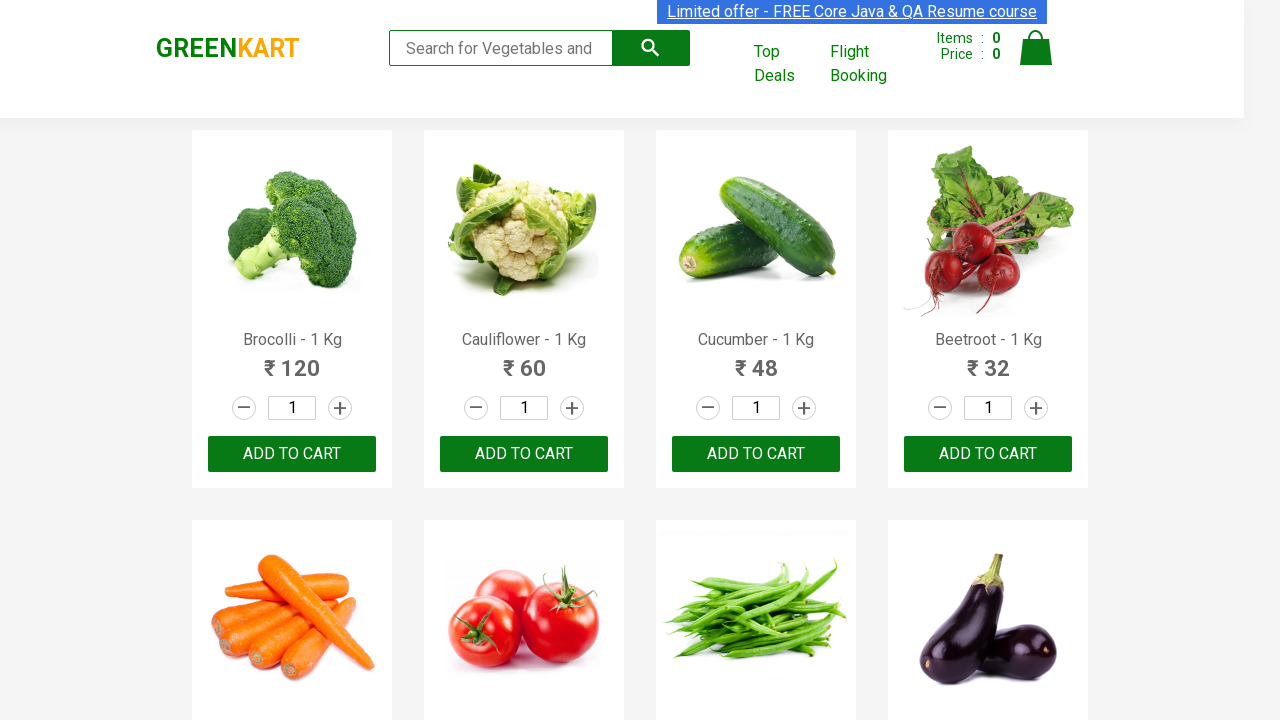

Retrieved text content from product element
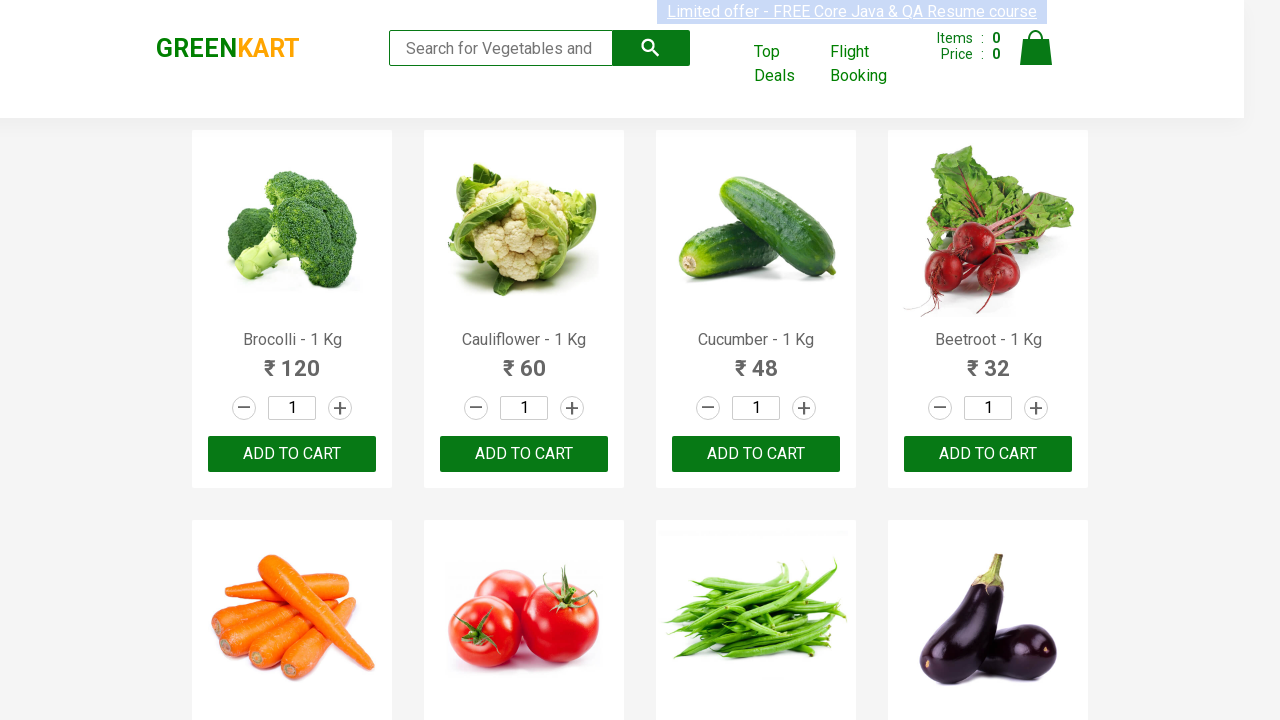

Cleaned product text and extracted name: Orange
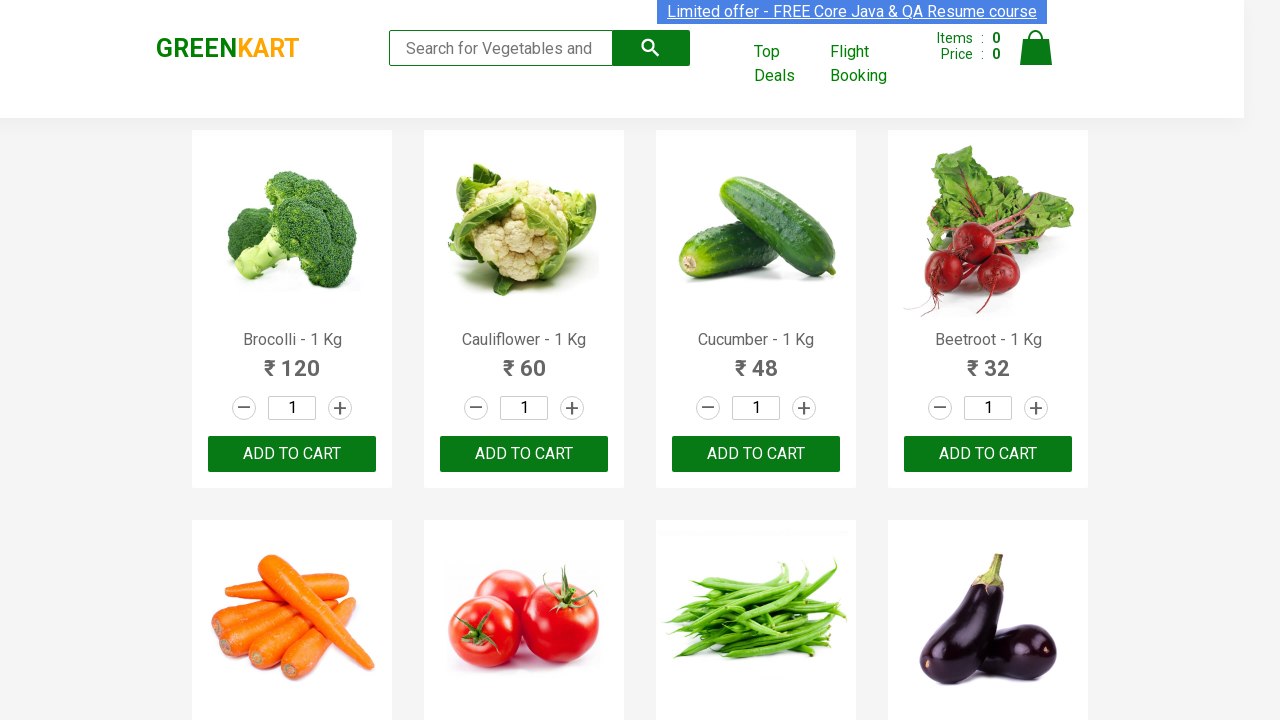

Added product name 'Orange' to list
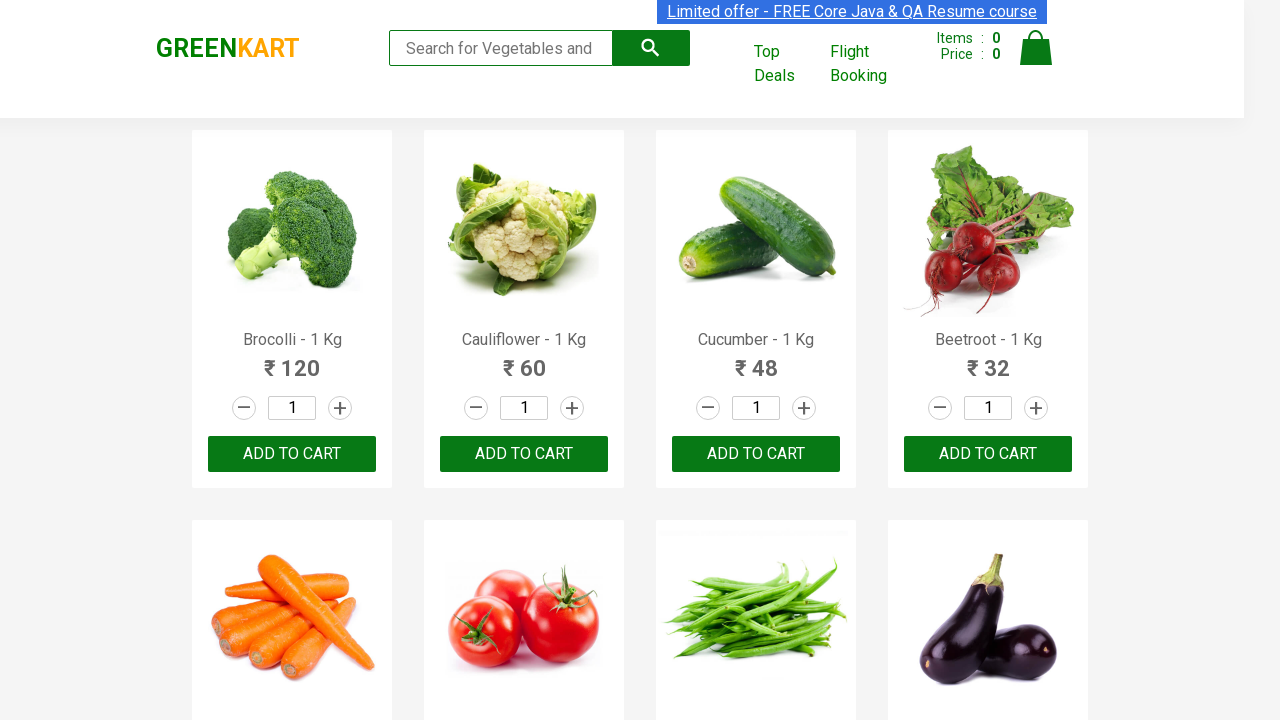

Retrieved text content from product element
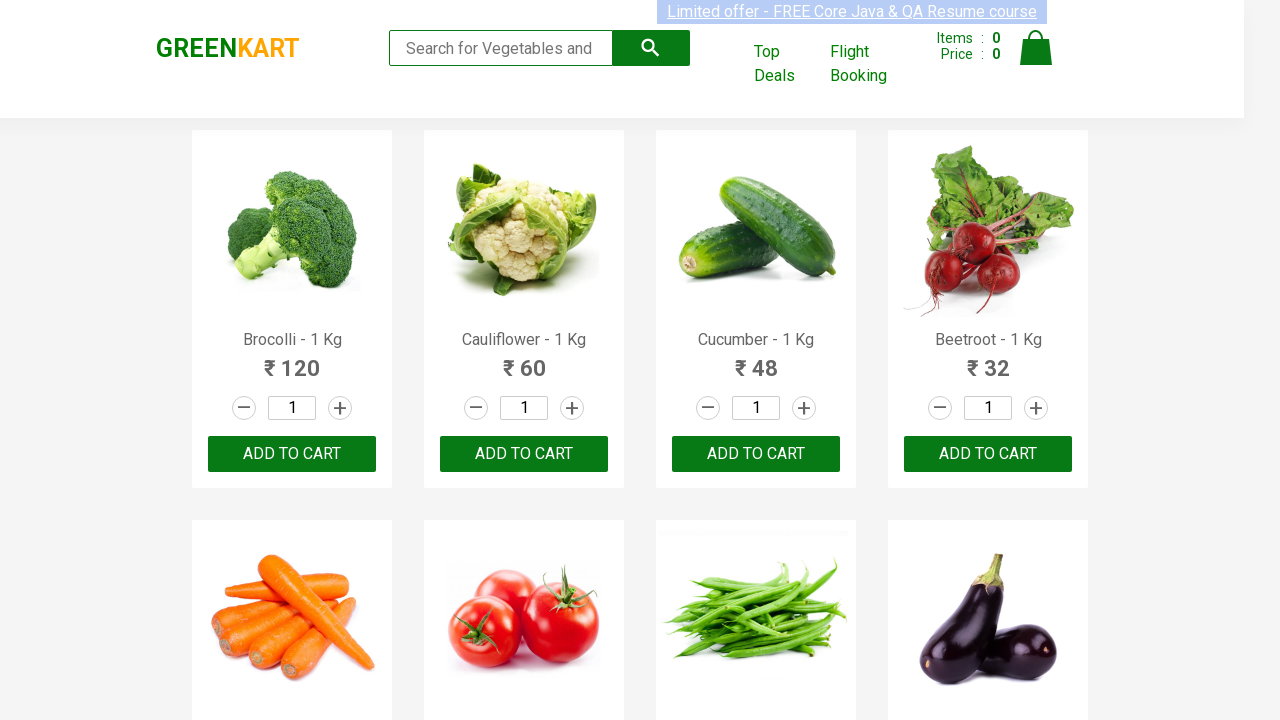

Cleaned product text and extracted name: Pears
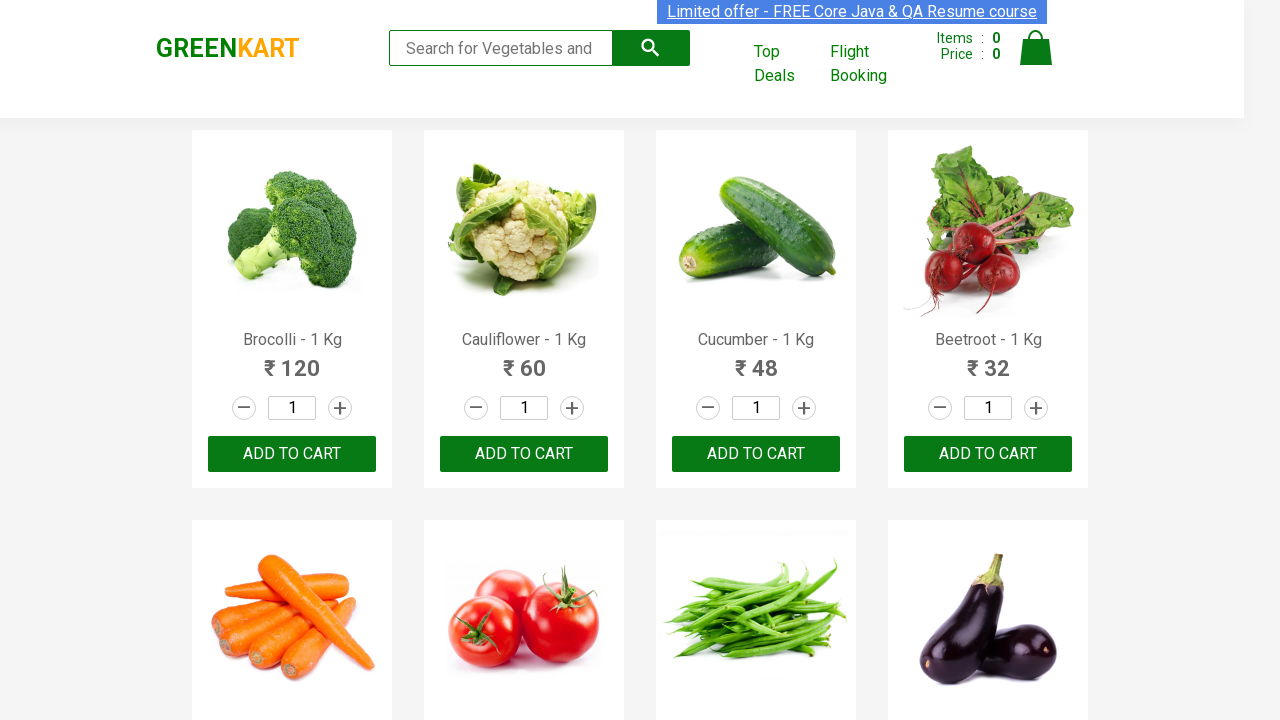

Added product name 'Pears' to list
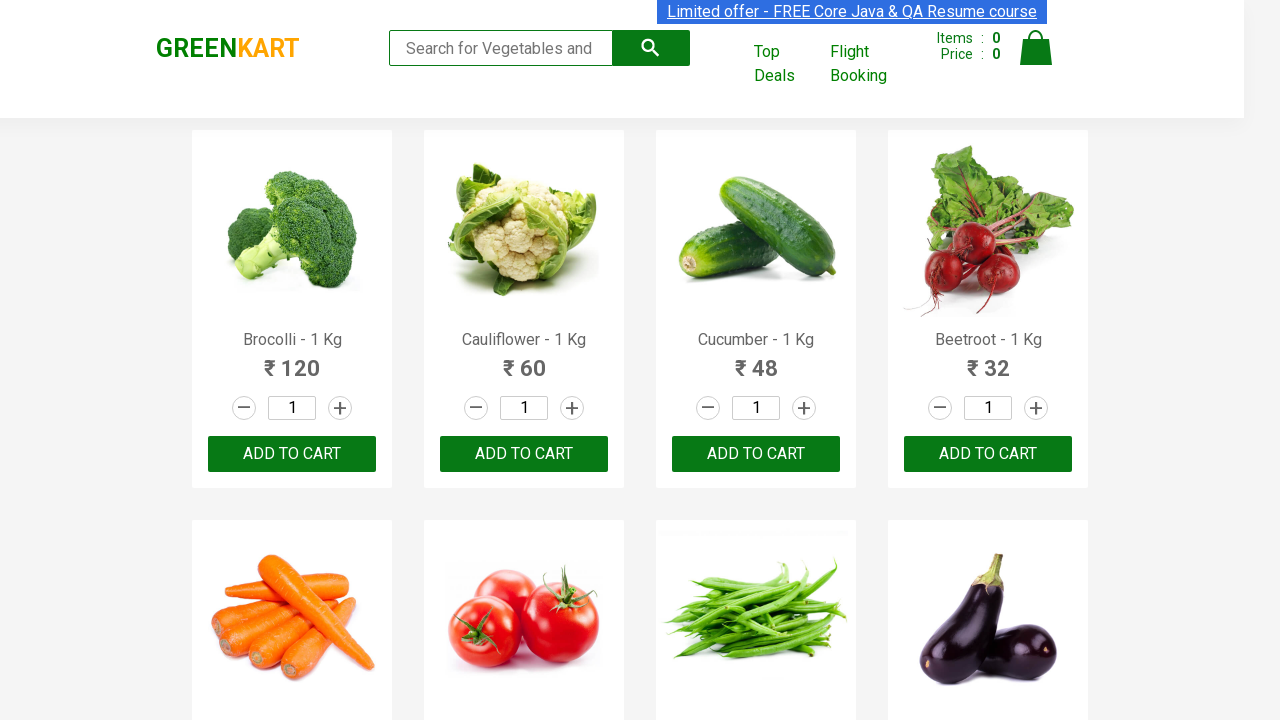

Retrieved text content from product element
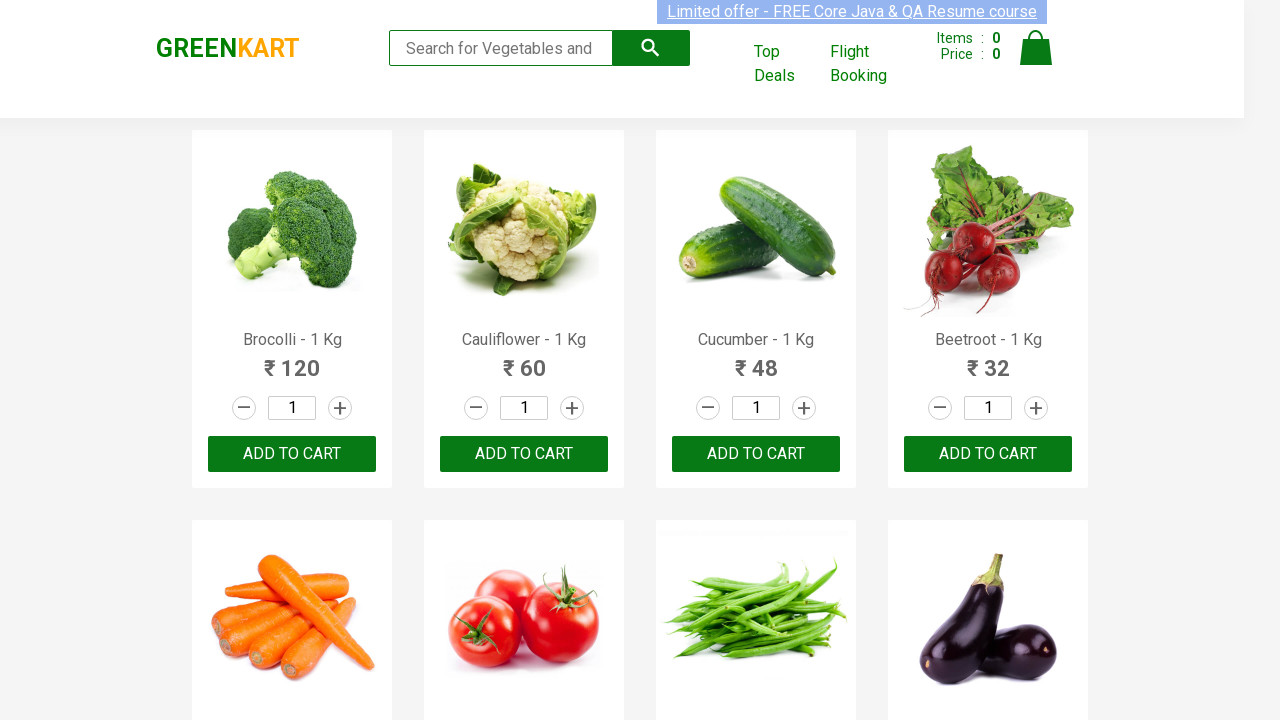

Cleaned product text and extracted name: Pomegranate
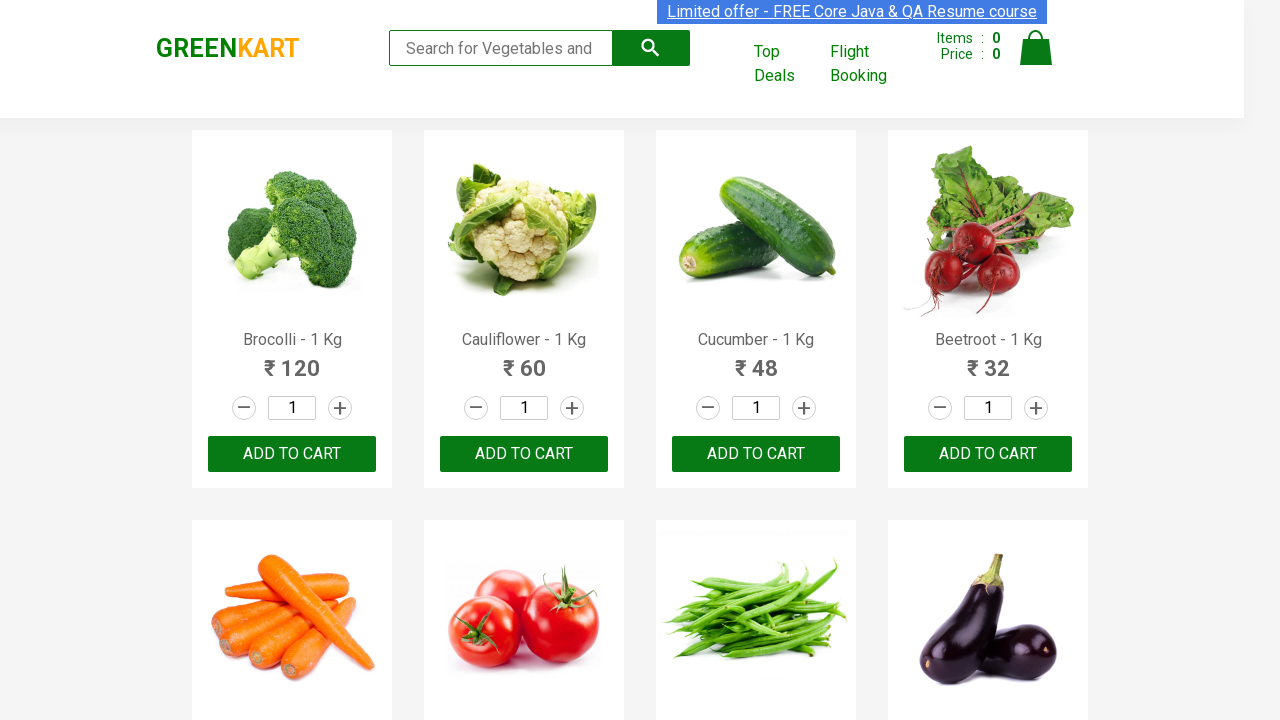

Added product name 'Pomegranate' to list
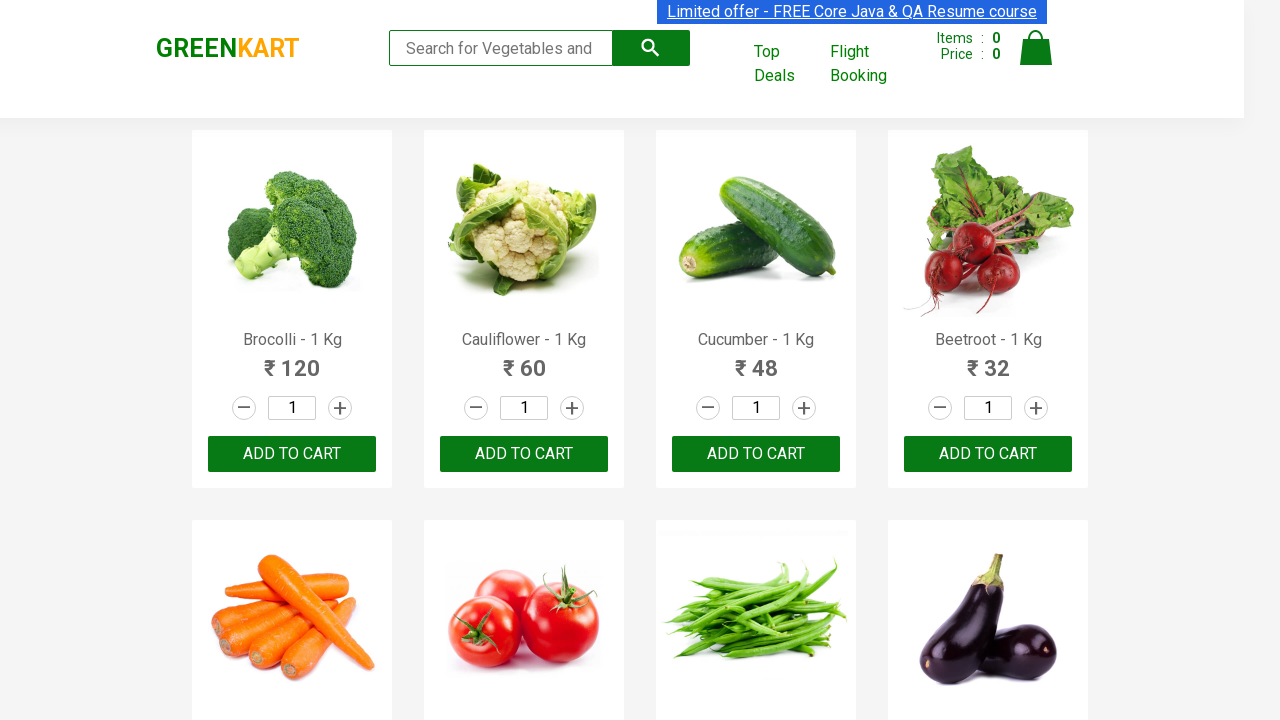

Retrieved text content from product element
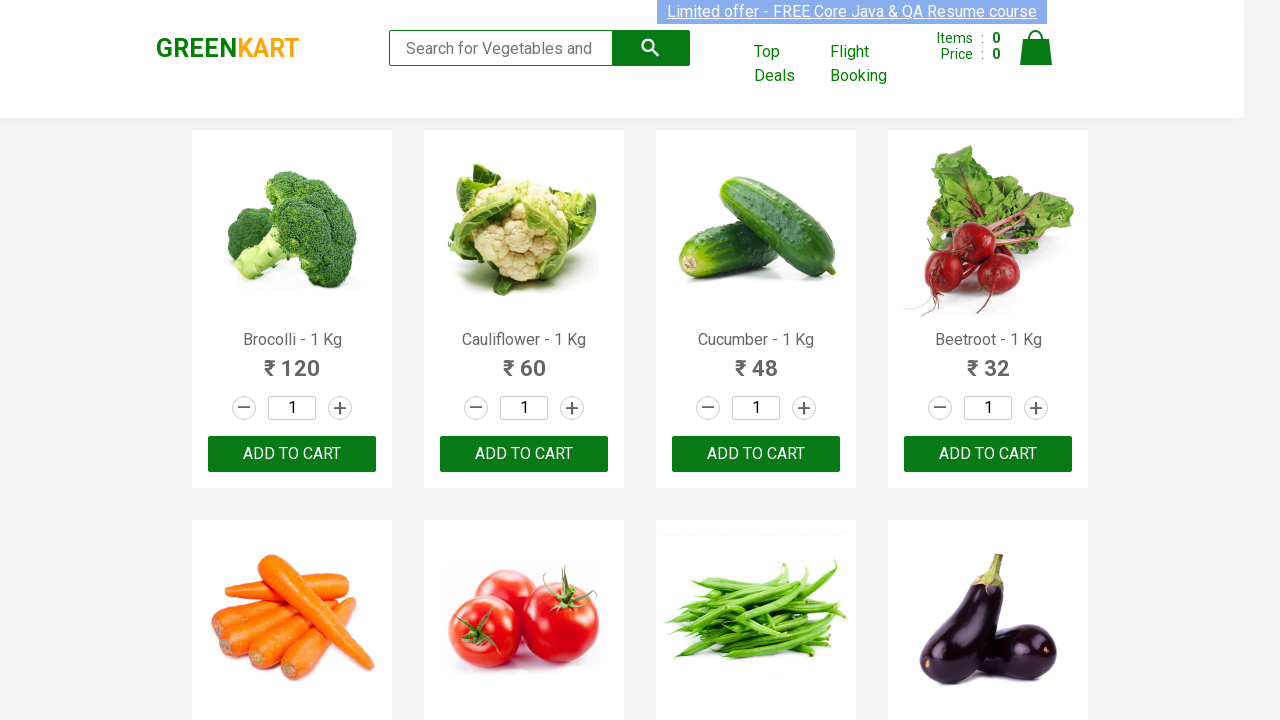

Cleaned product text and extracted name: Raspberry
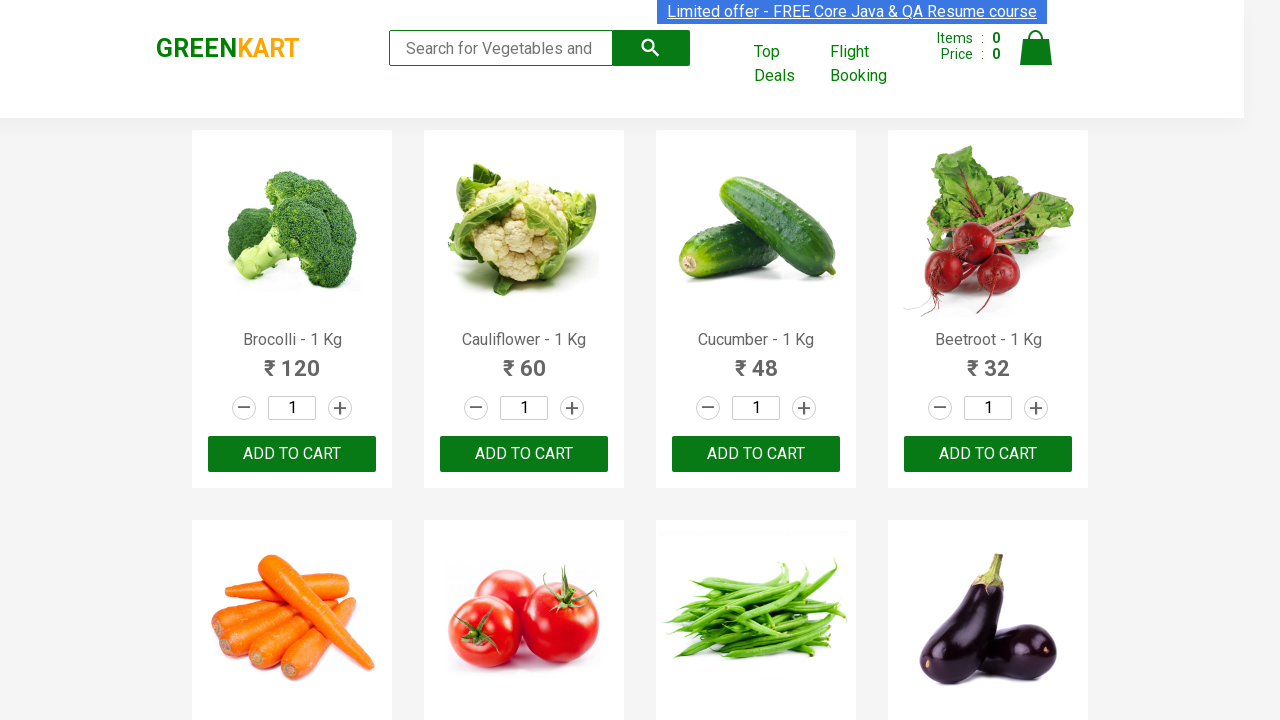

Added product name 'Raspberry' to list
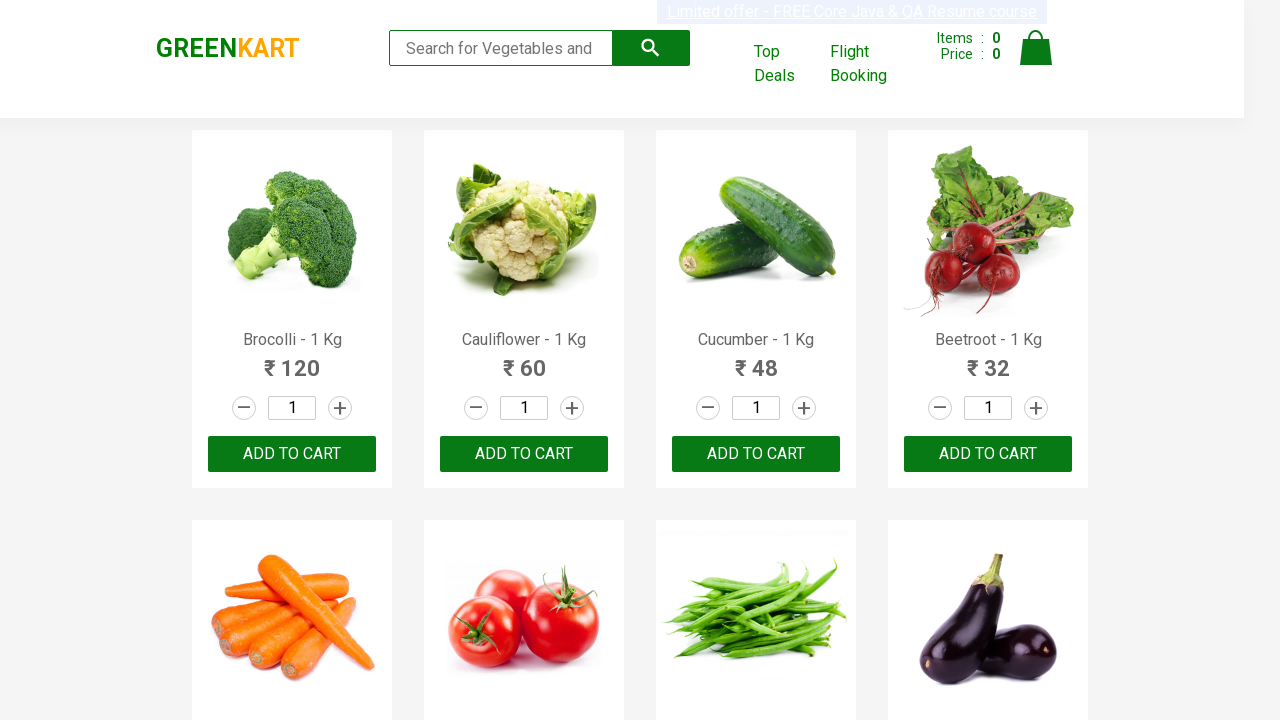

Retrieved text content from product element
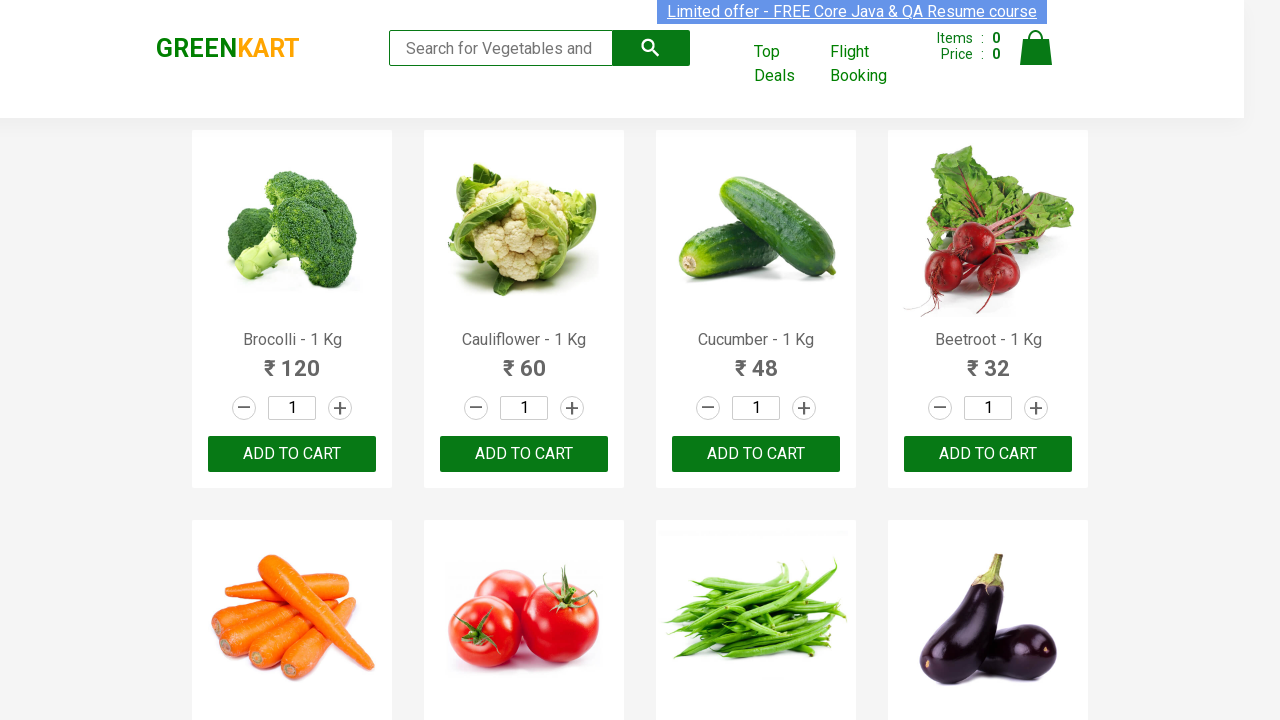

Cleaned product text and extracted name: Strawberry
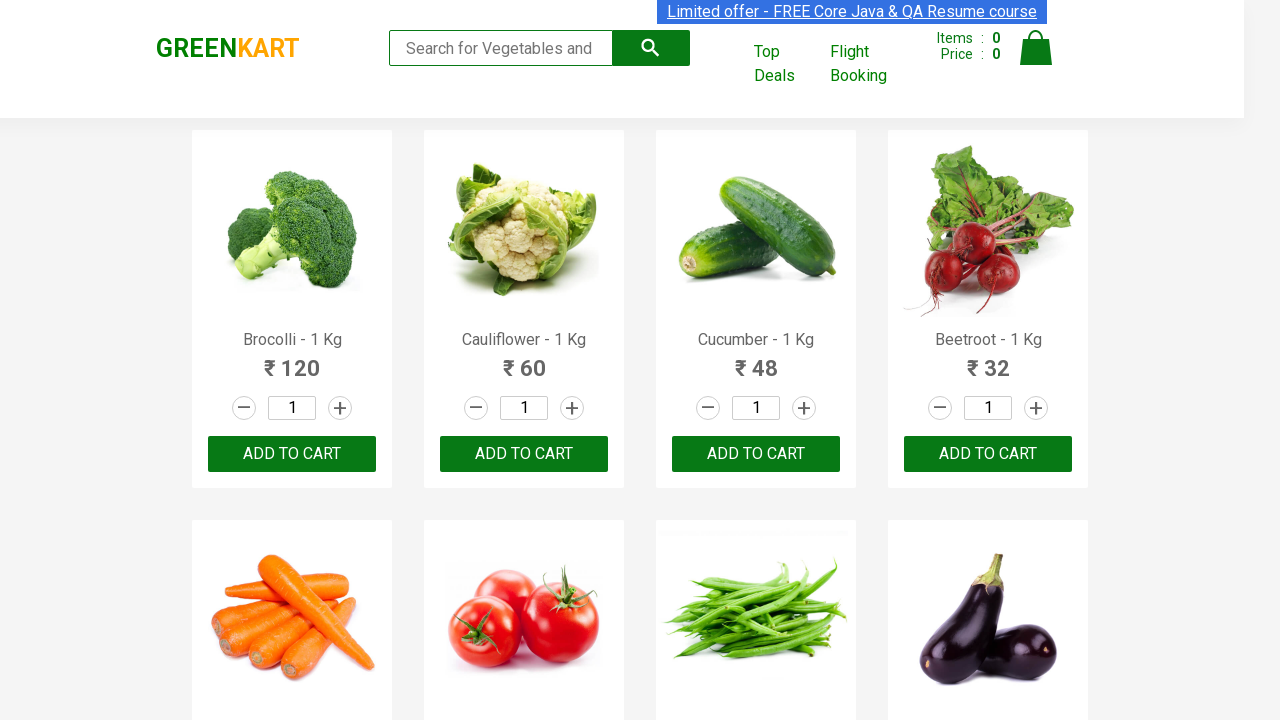

Added product name 'Strawberry' to list
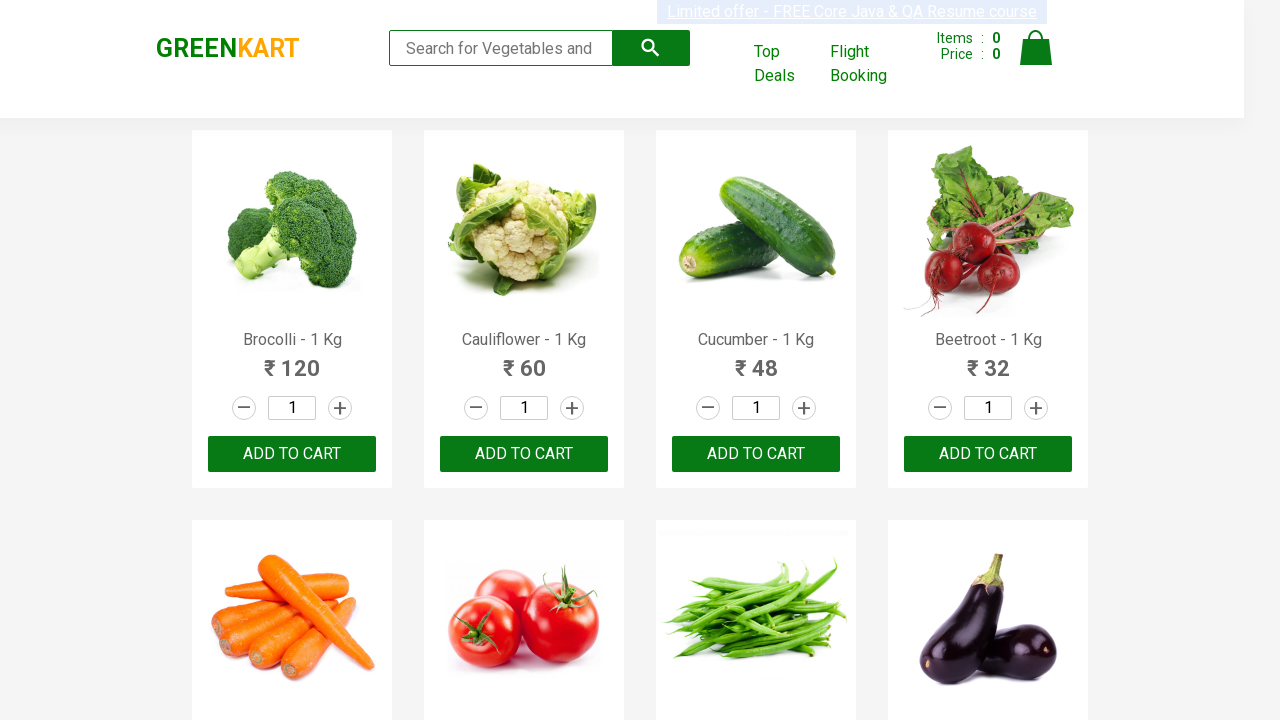

Retrieved text content from product element
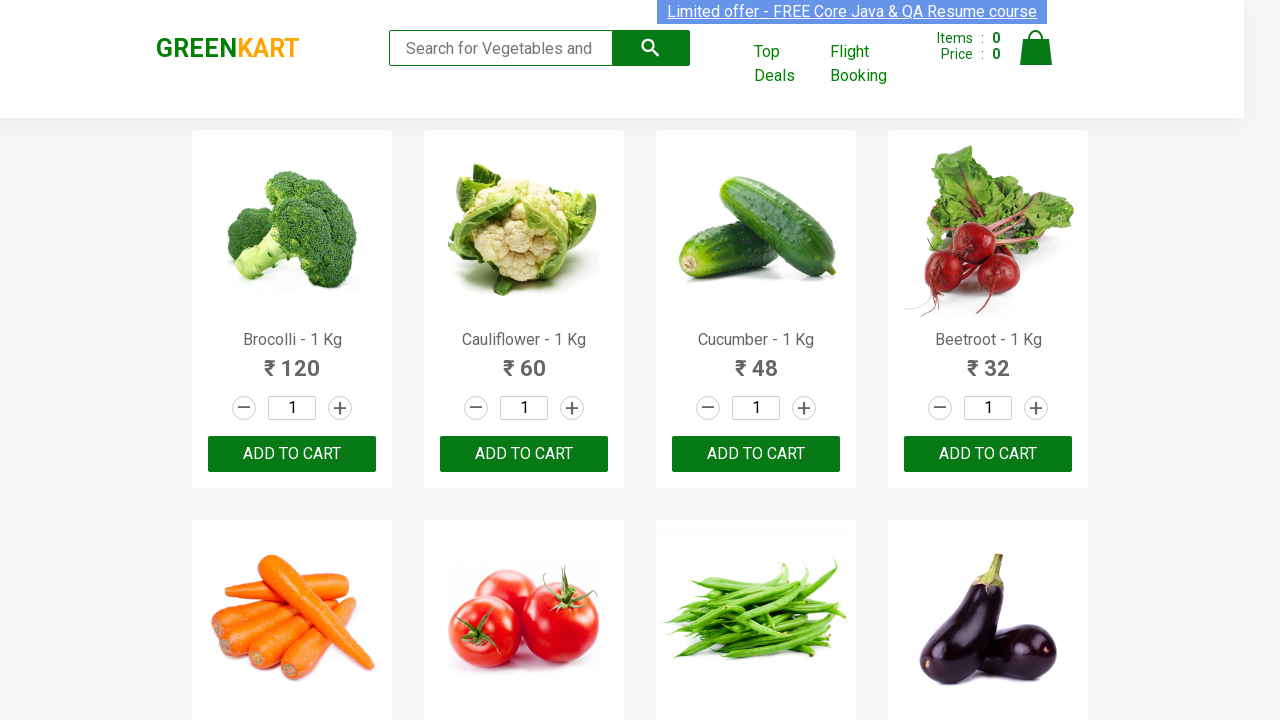

Cleaned product text and extracted name: Water
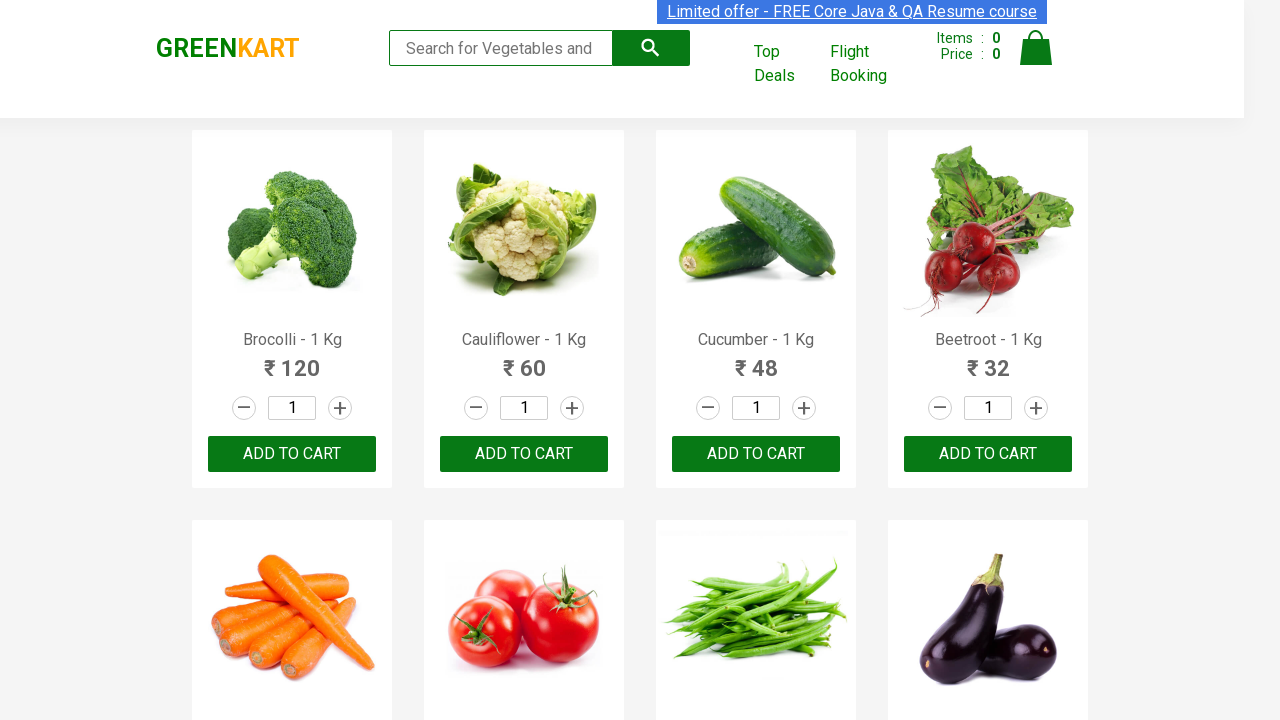

Added product name 'Water' to list
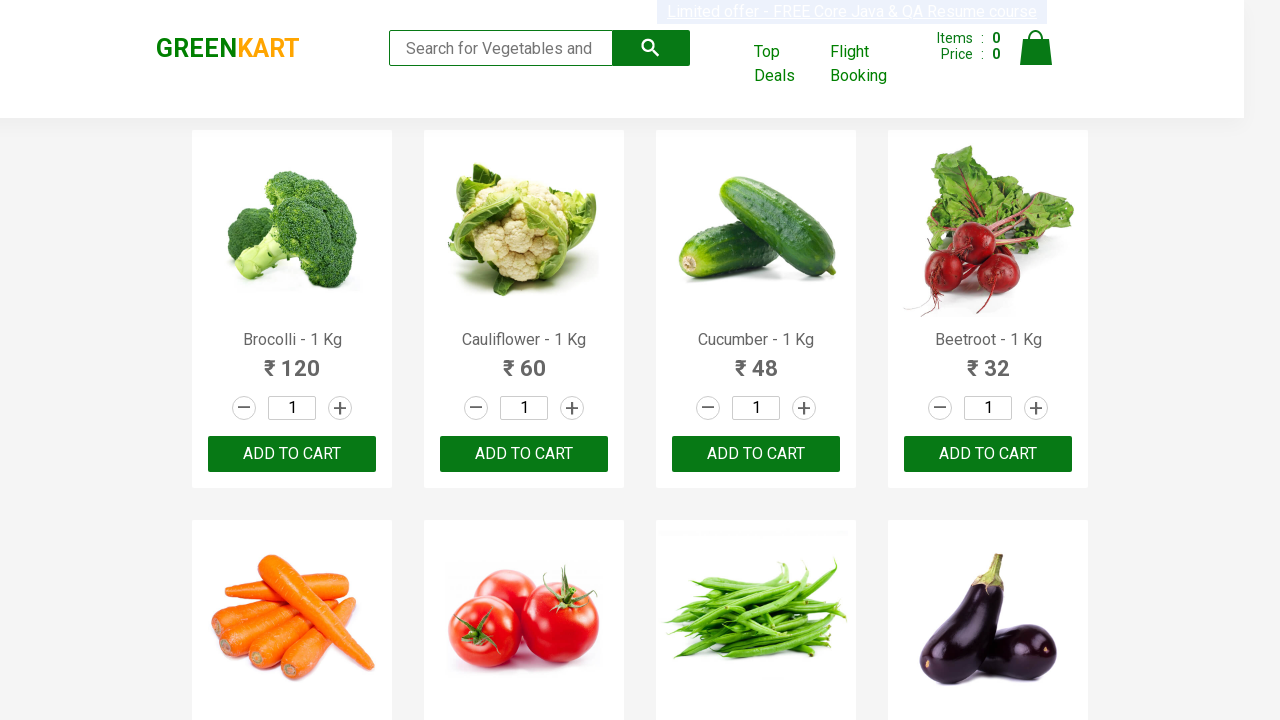

Retrieved text content from product element
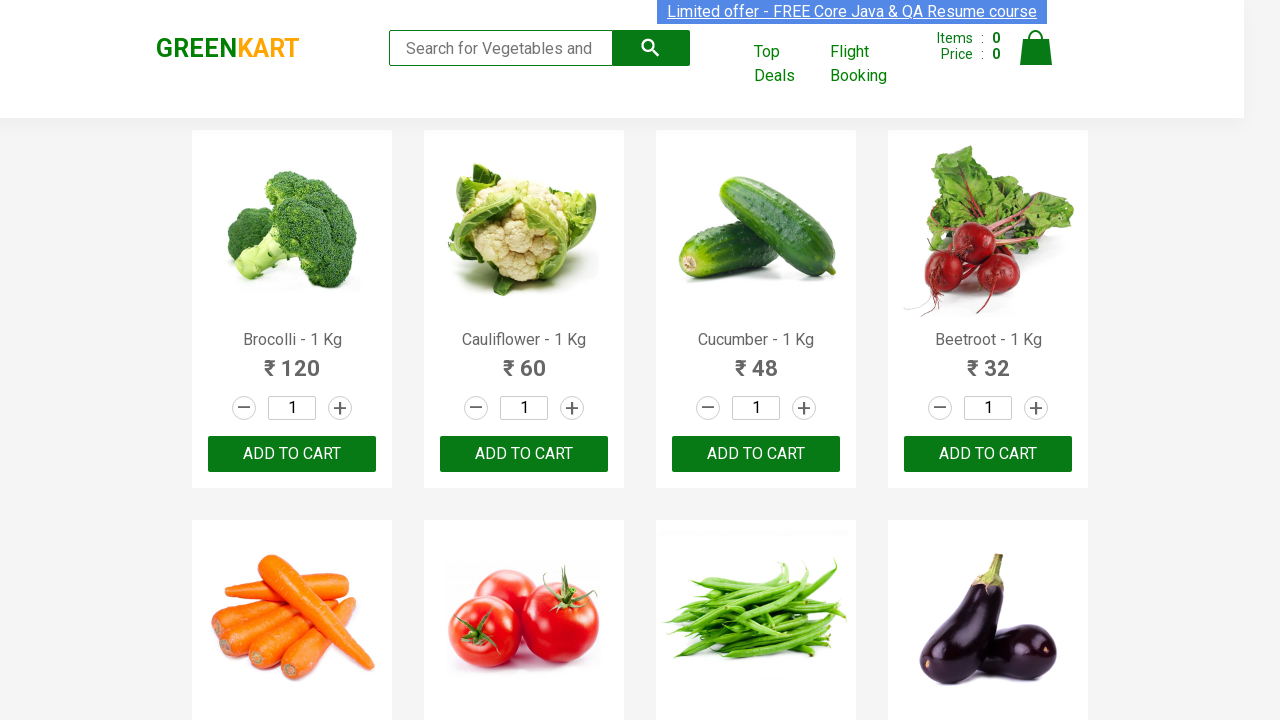

Cleaned product text and extracted name: Almonds
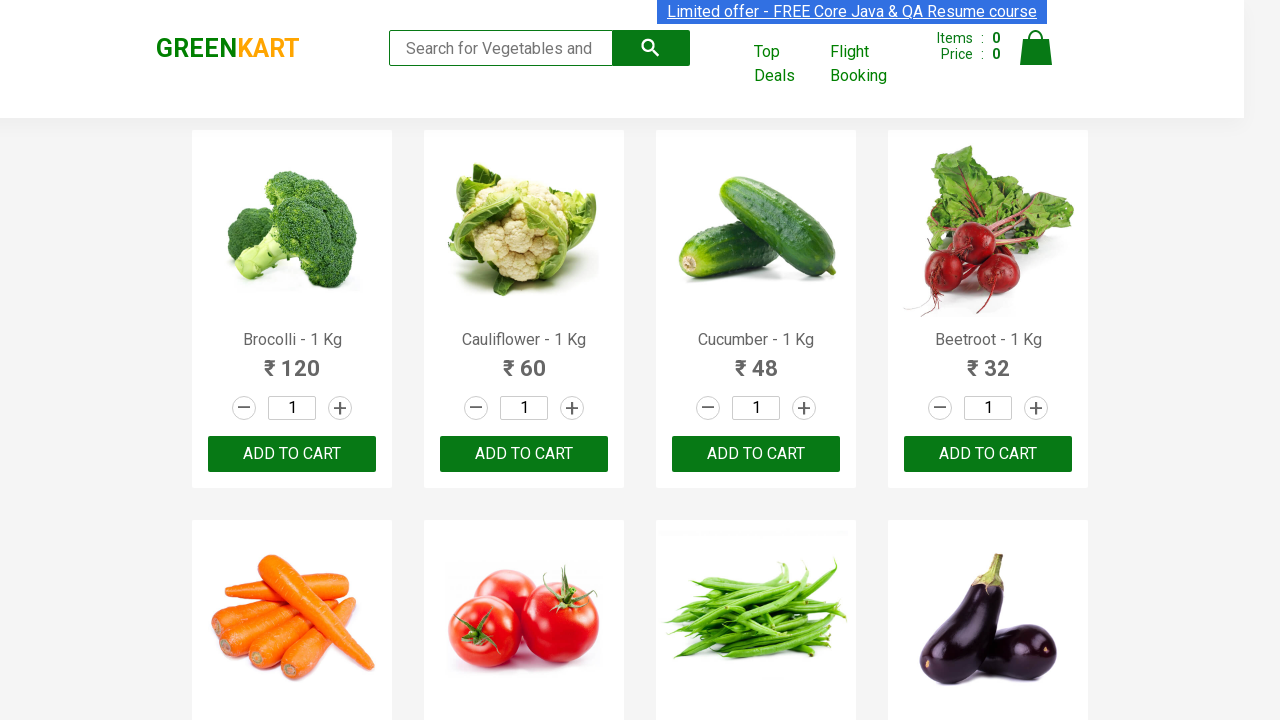

Added product name 'Almonds' to list
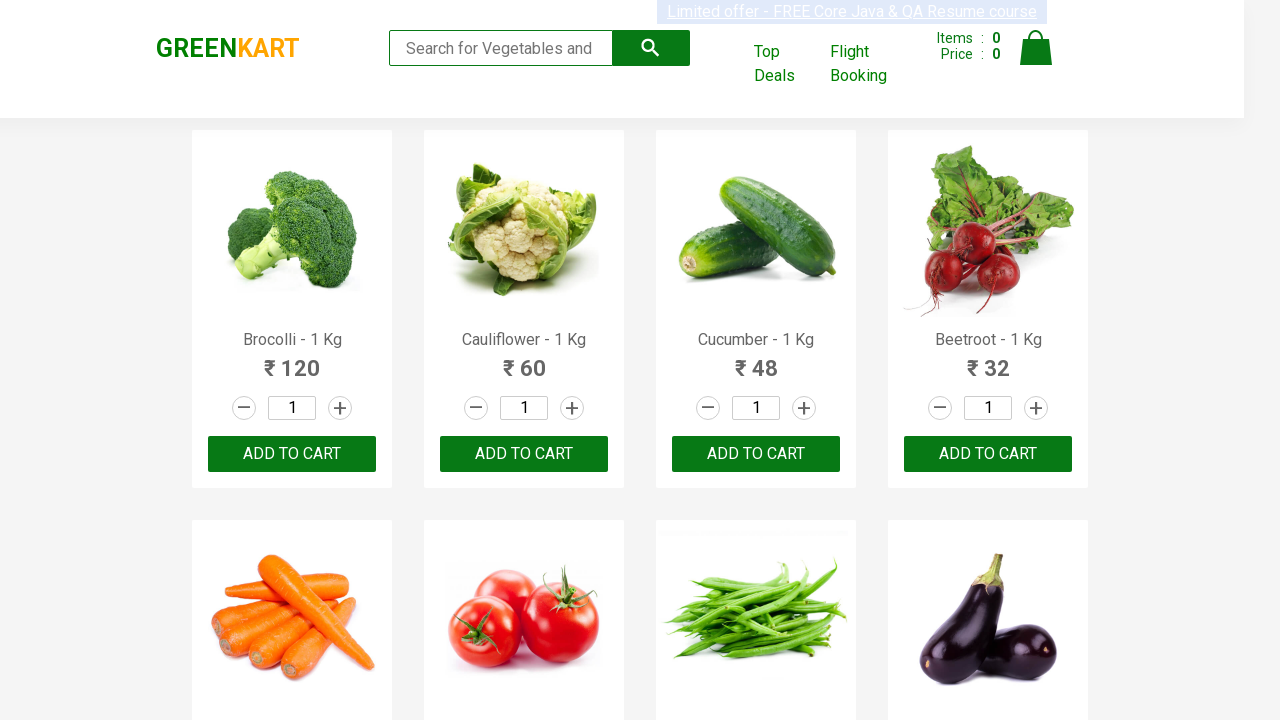

Retrieved text content from product element
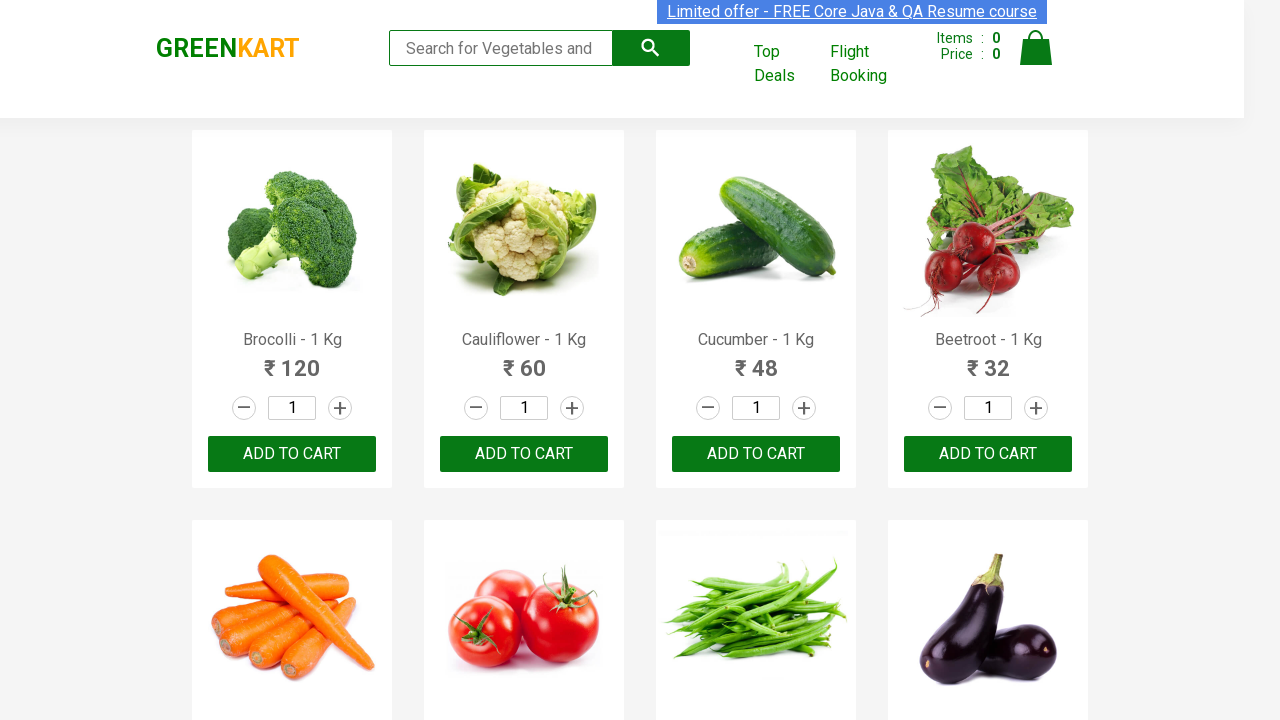

Cleaned product text and extracted name: Pista
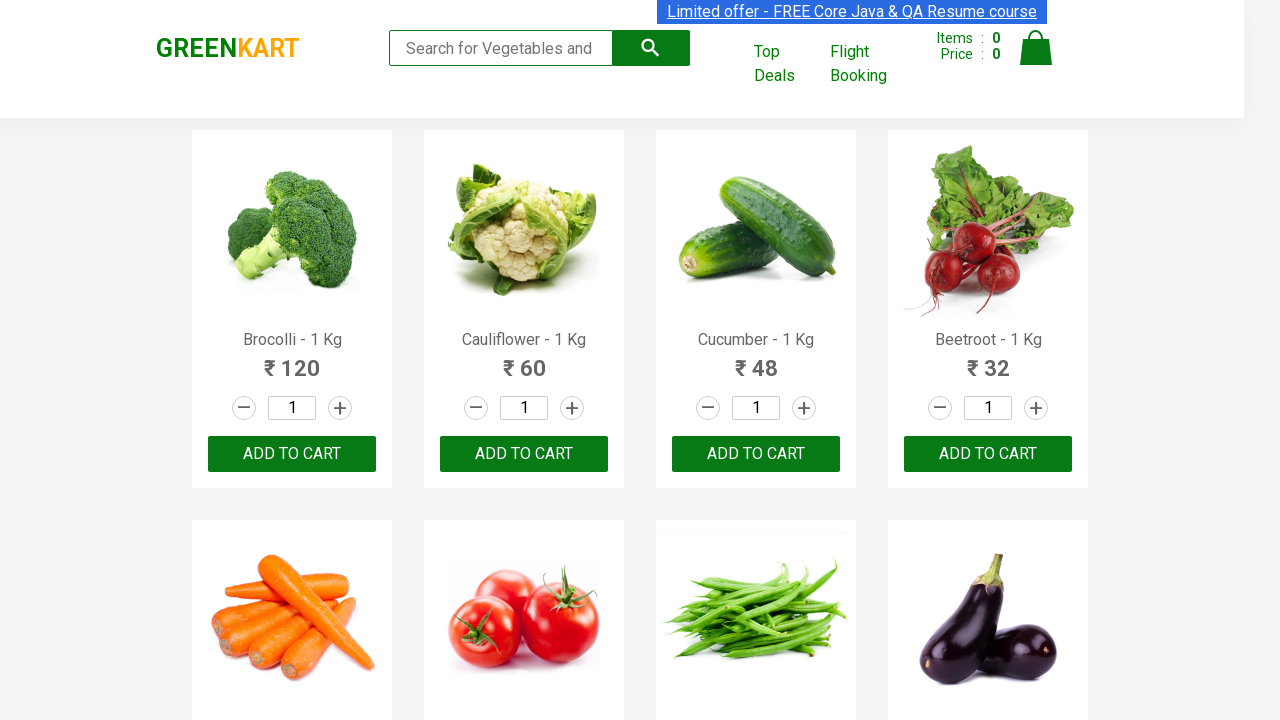

Added product name 'Pista' to list
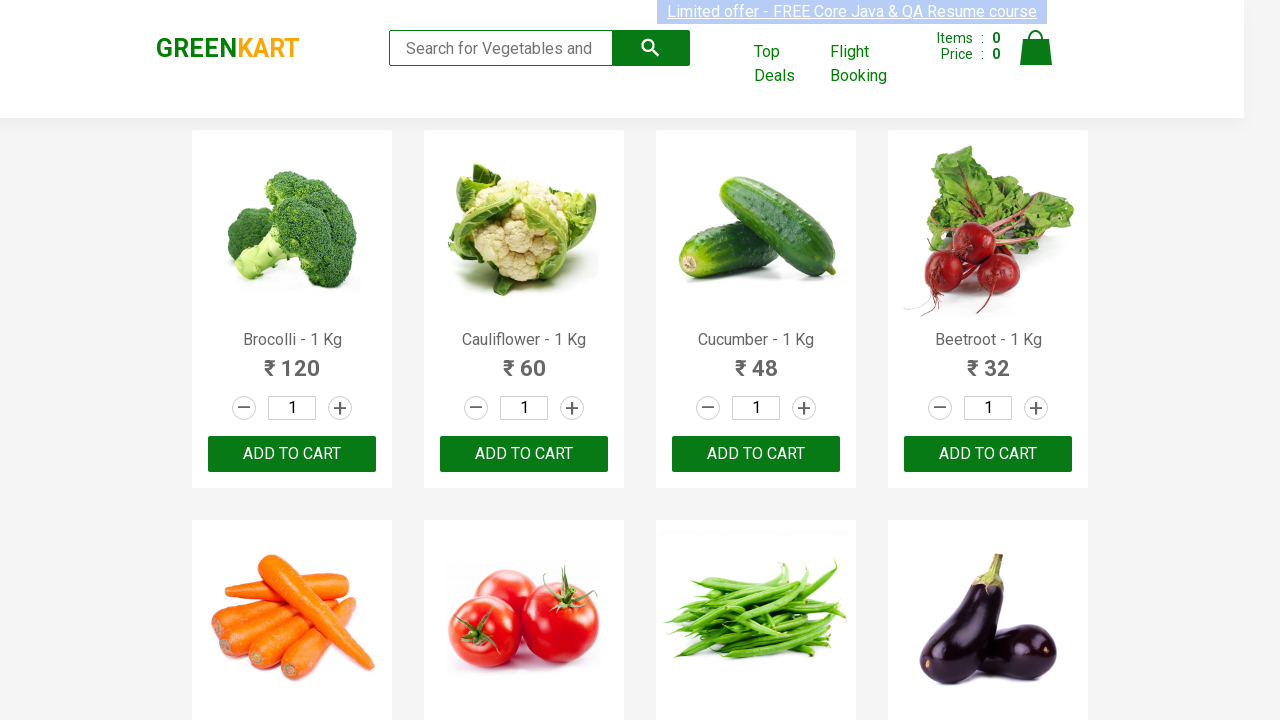

Retrieved text content from product element
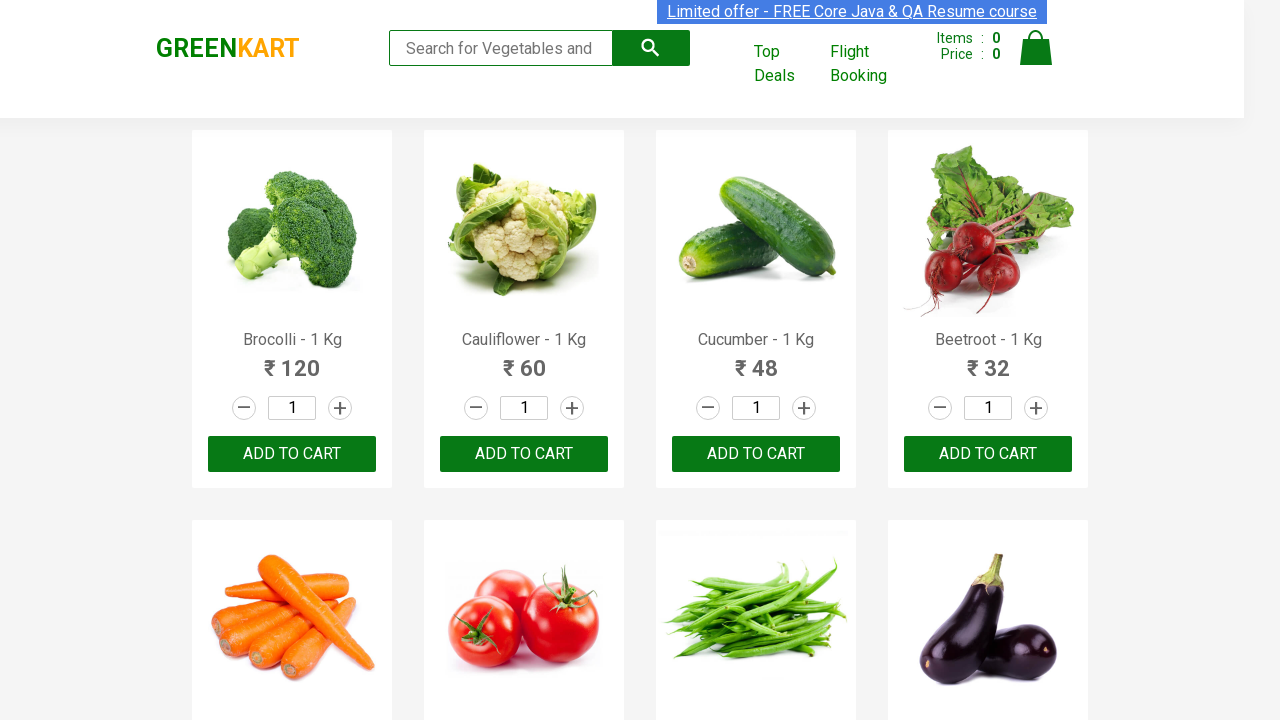

Cleaned product text and extracted name: Nuts
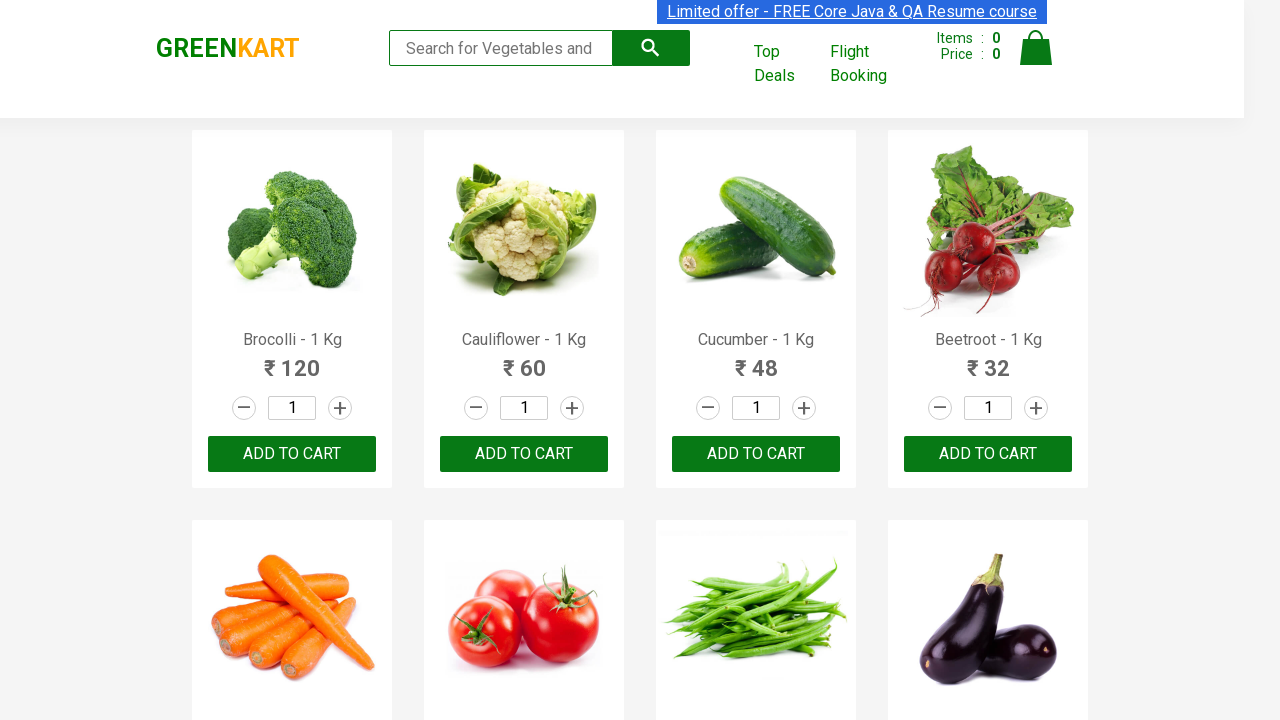

Added product name 'Nuts' to list
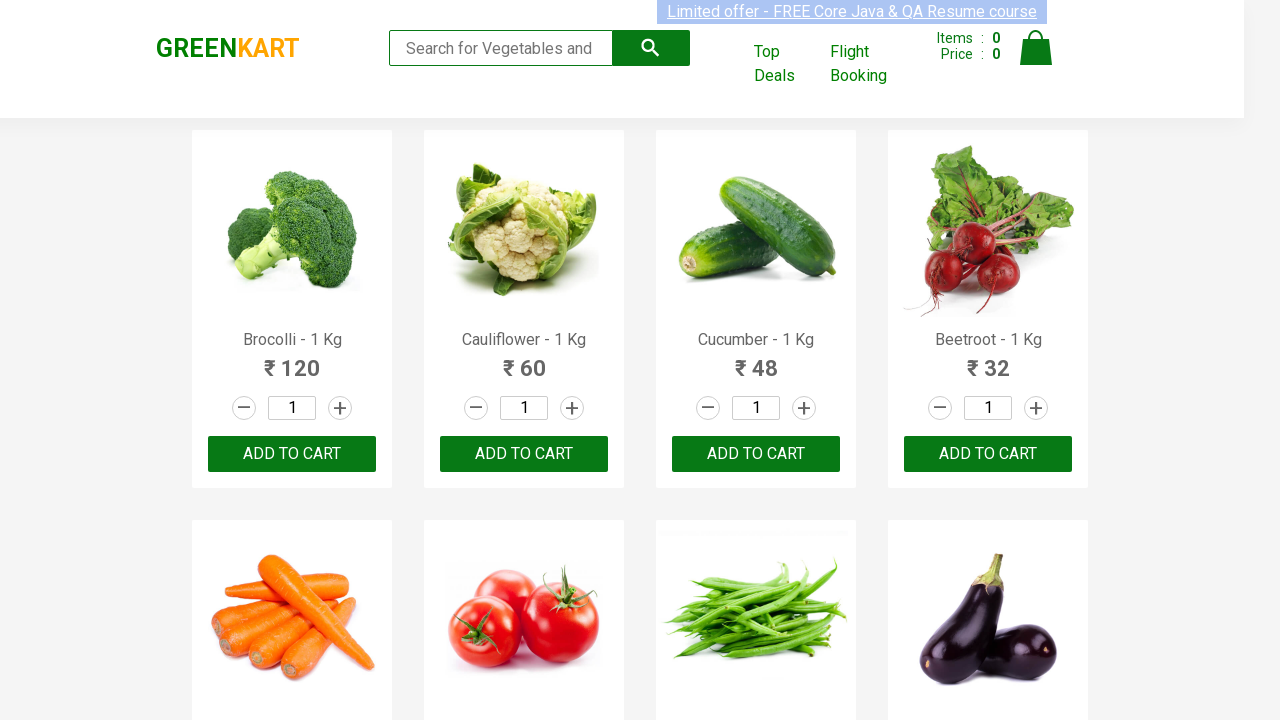

Retrieved text content from product element
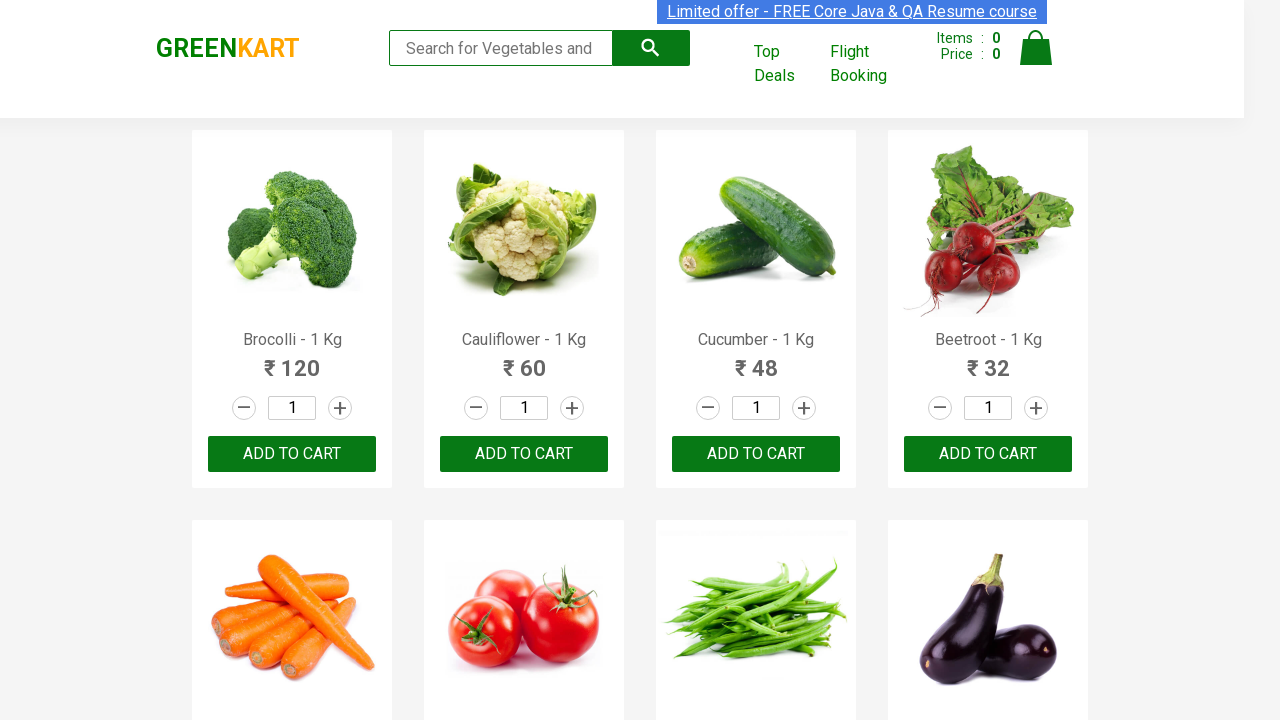

Cleaned product text and extracted name: Cashews
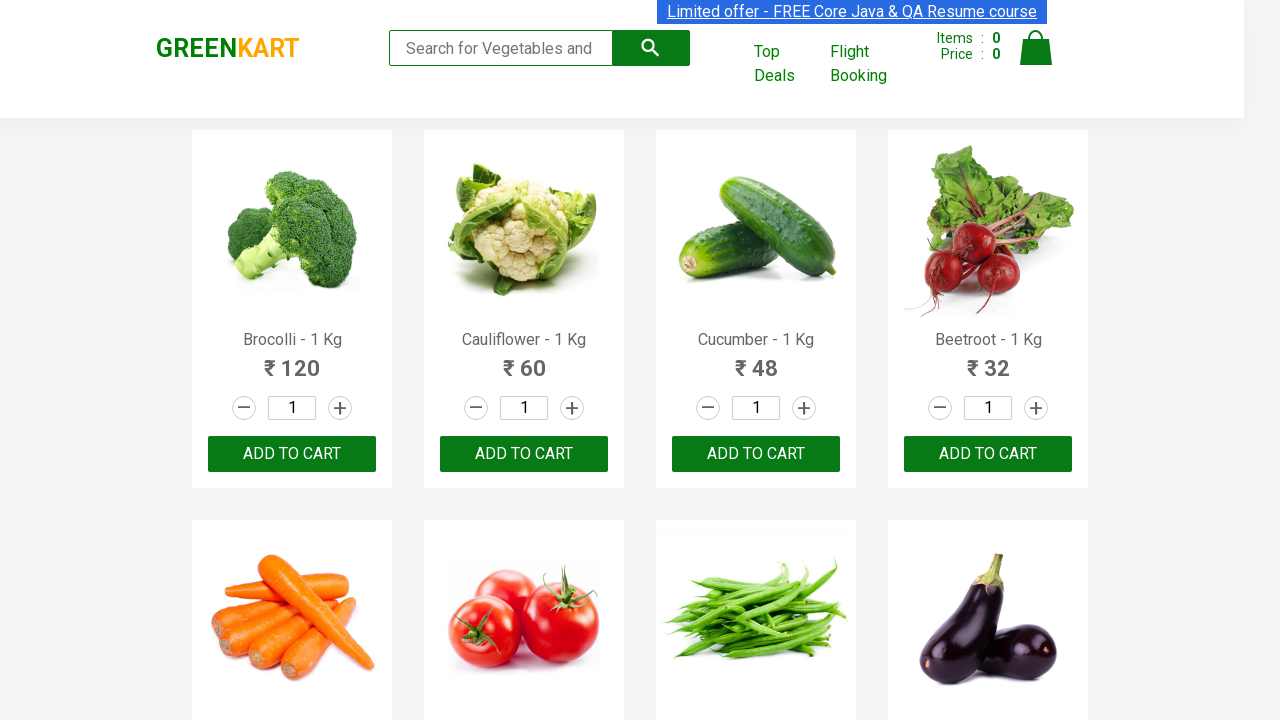

Added product name 'Cashews' to list
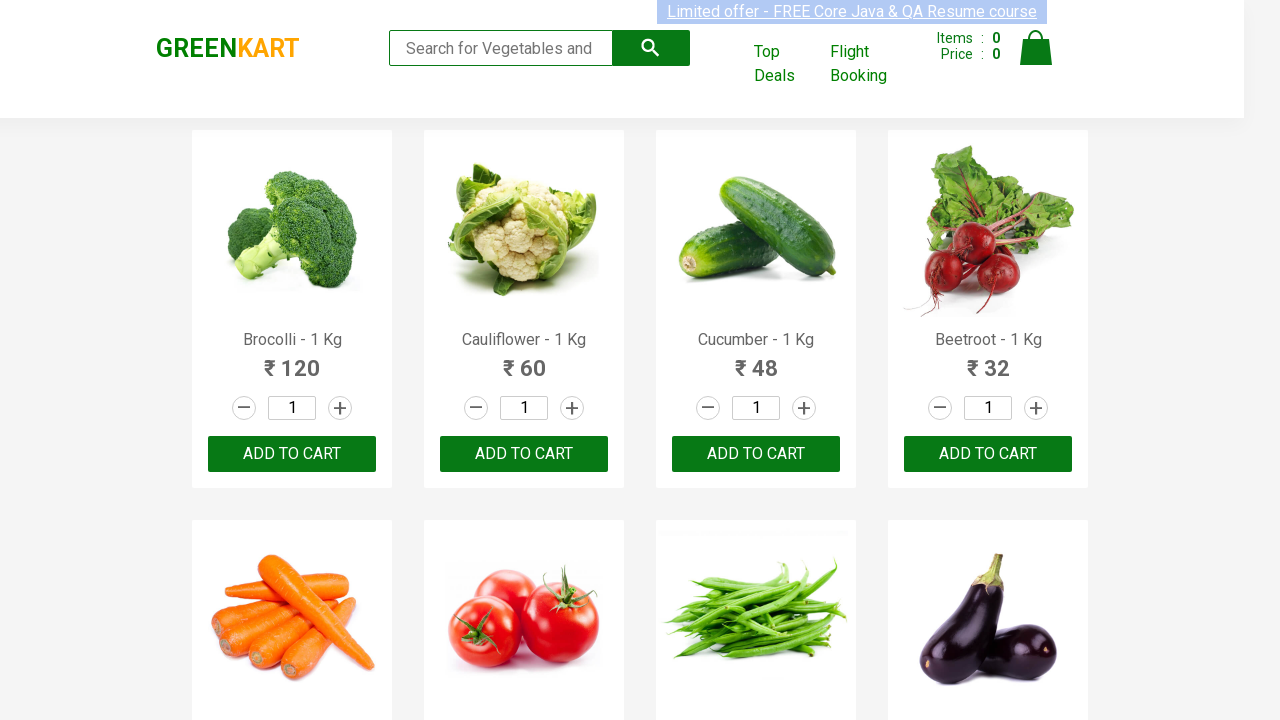

Retrieved text content from product element
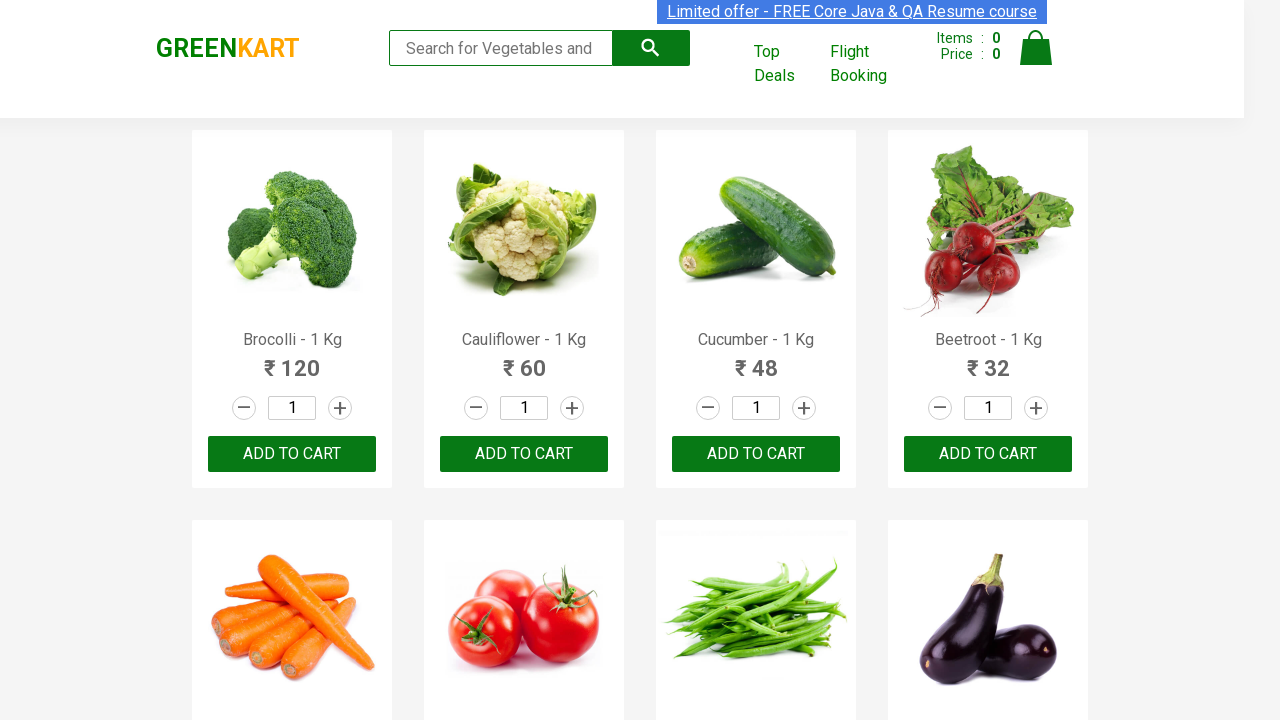

Cleaned product text and extracted name: Walnuts
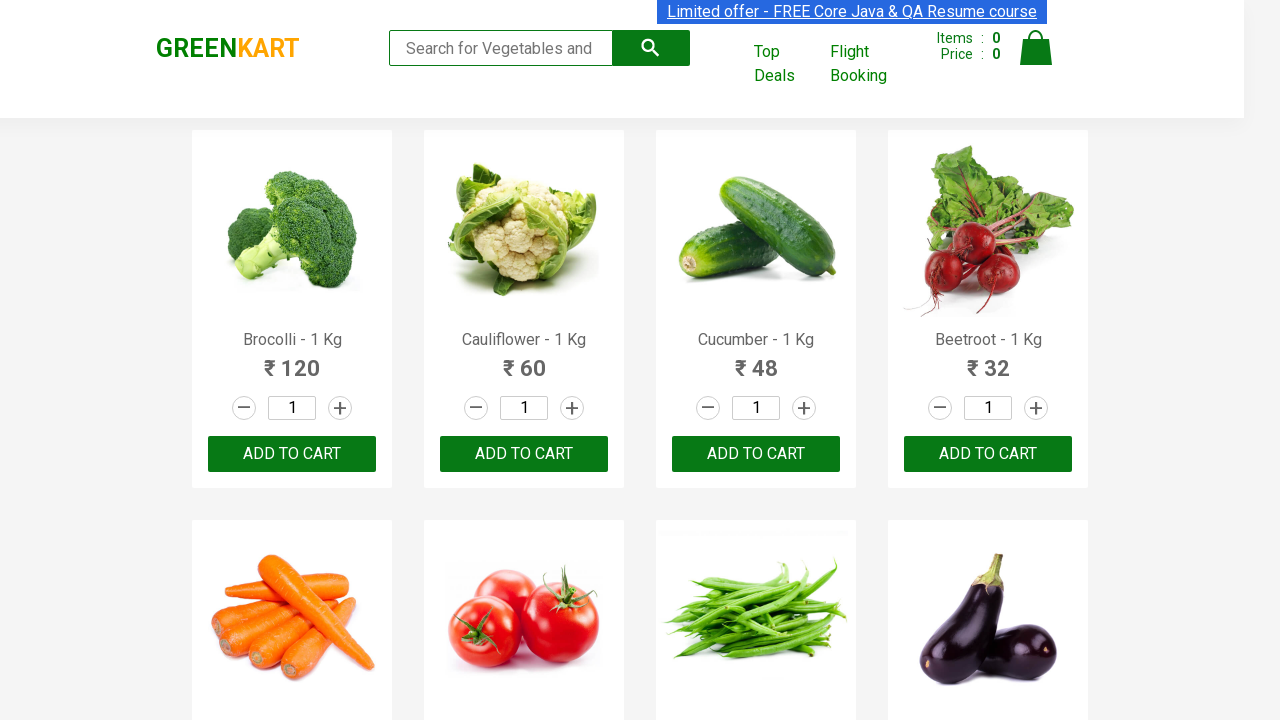

Added product name 'Walnuts' to list
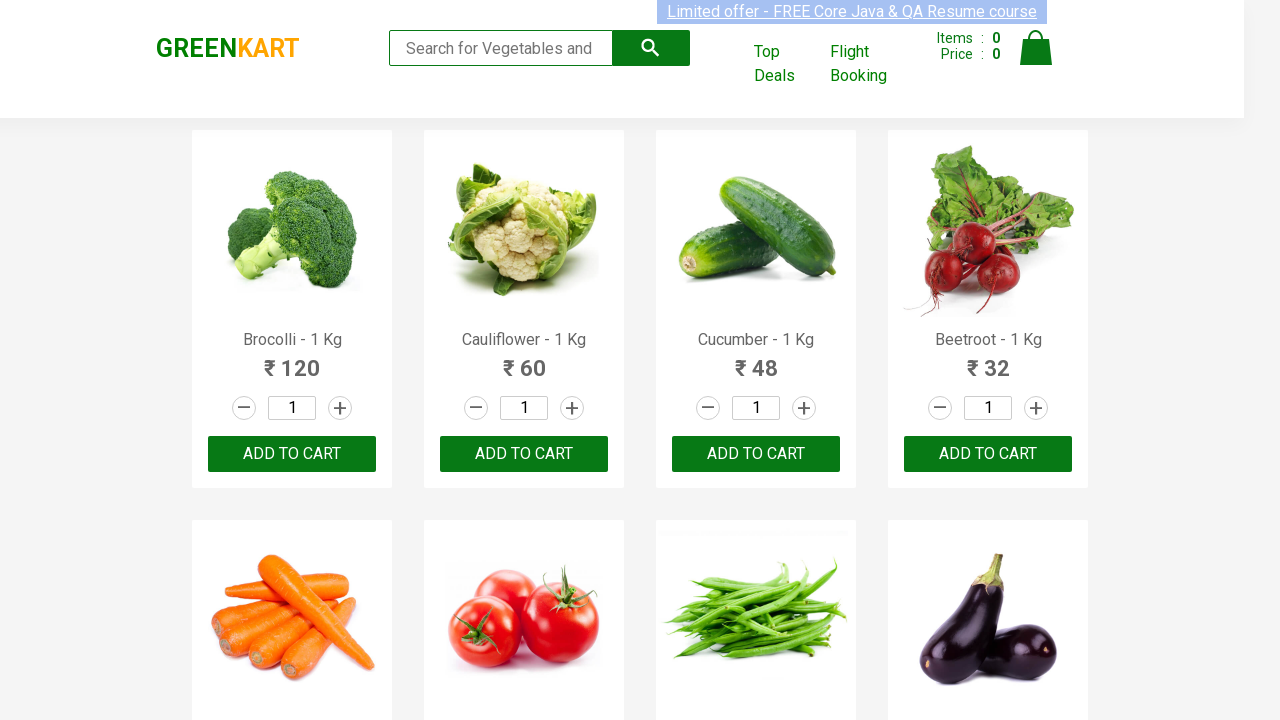

Printed all product names: ['Brocolli', 'Cauliflower', 'Cucumber', 'Beetroot', 'Carrot', 'Tomato', 'Beans', 'Brinjal', 'Capsicum', 'Mushroom', 'Potato', 'Pumpkin', 'Corn', 'Onion', 'Apple', 'Banana', 'Grapes', 'Mango', 'Musk', 'Orange', 'Pears', 'Pomegranate', 'Raspberry', 'Strawberry', 'Water', 'Almonds', 'Pista', 'Nuts', 'Cashews', 'Walnuts']
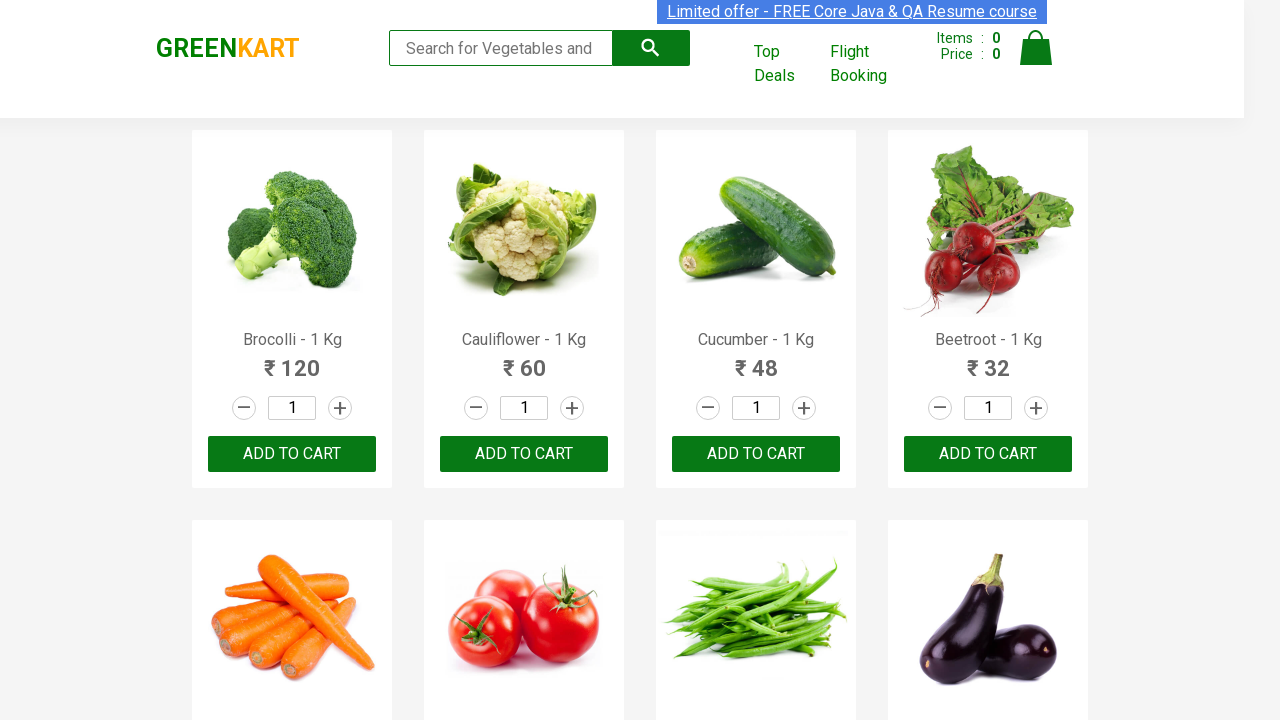

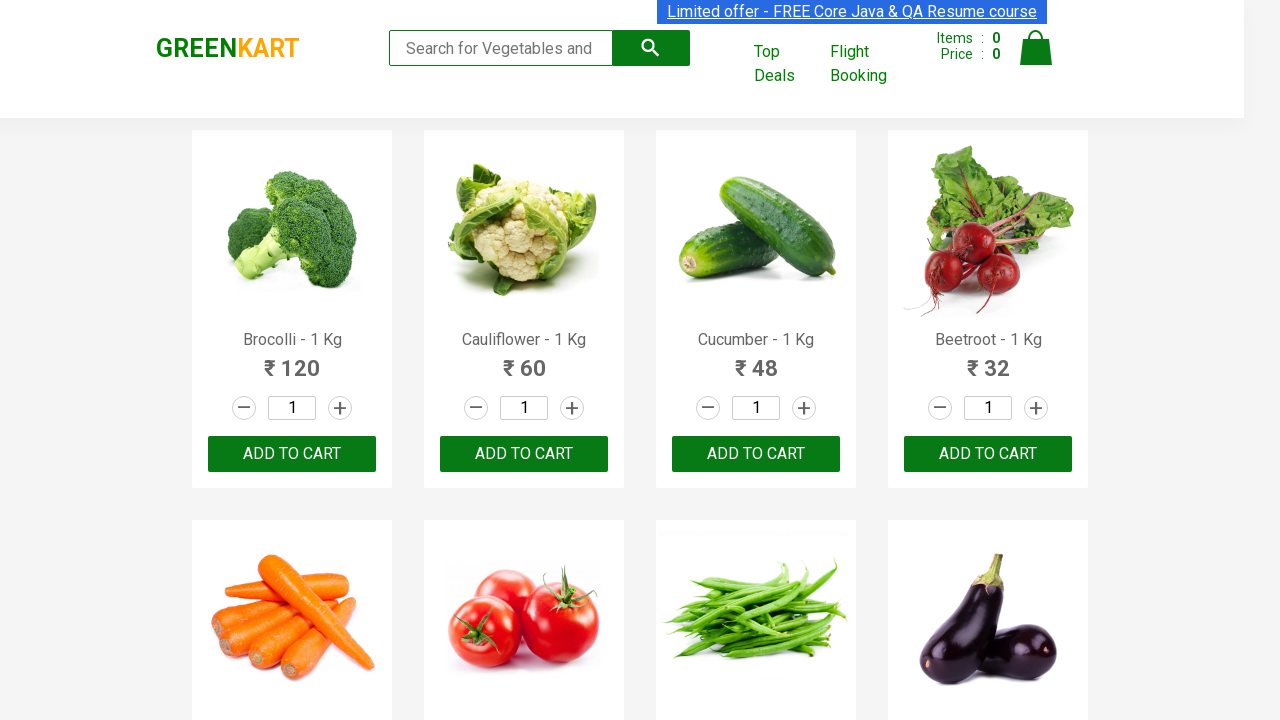